Tests jQuery UI datepicker functionality by selecting a specific date through month/year navigation

Starting URL: https://jqueryui.com/datepicker

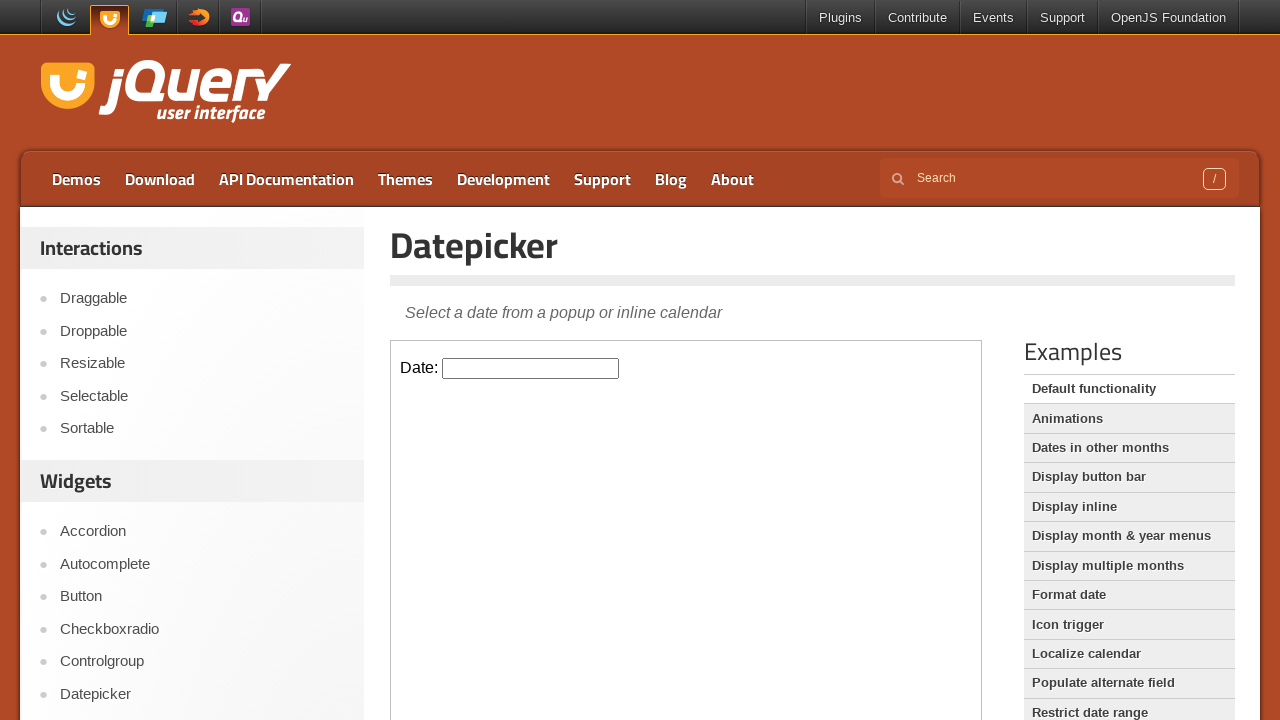

Located the datepicker iframe
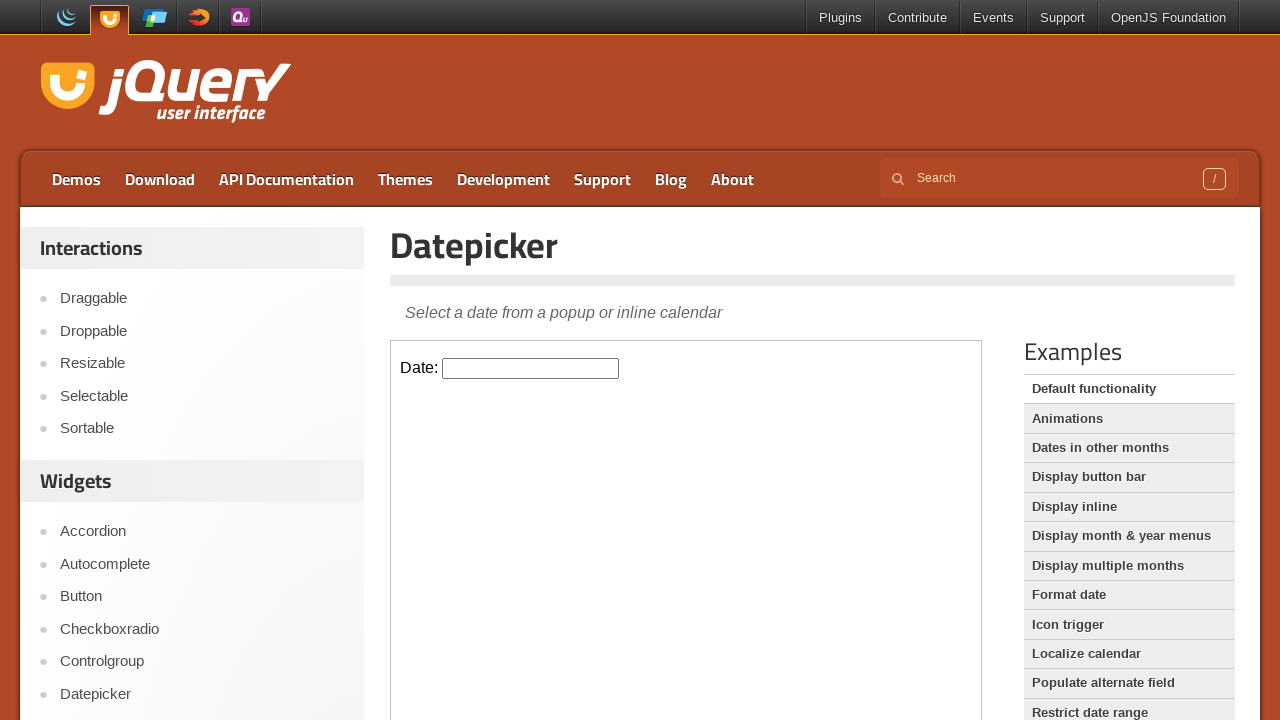

Clicked on datepicker input to open calendar at (531, 368) on iframe >> nth=0 >> internal:control=enter-frame >> #datepicker
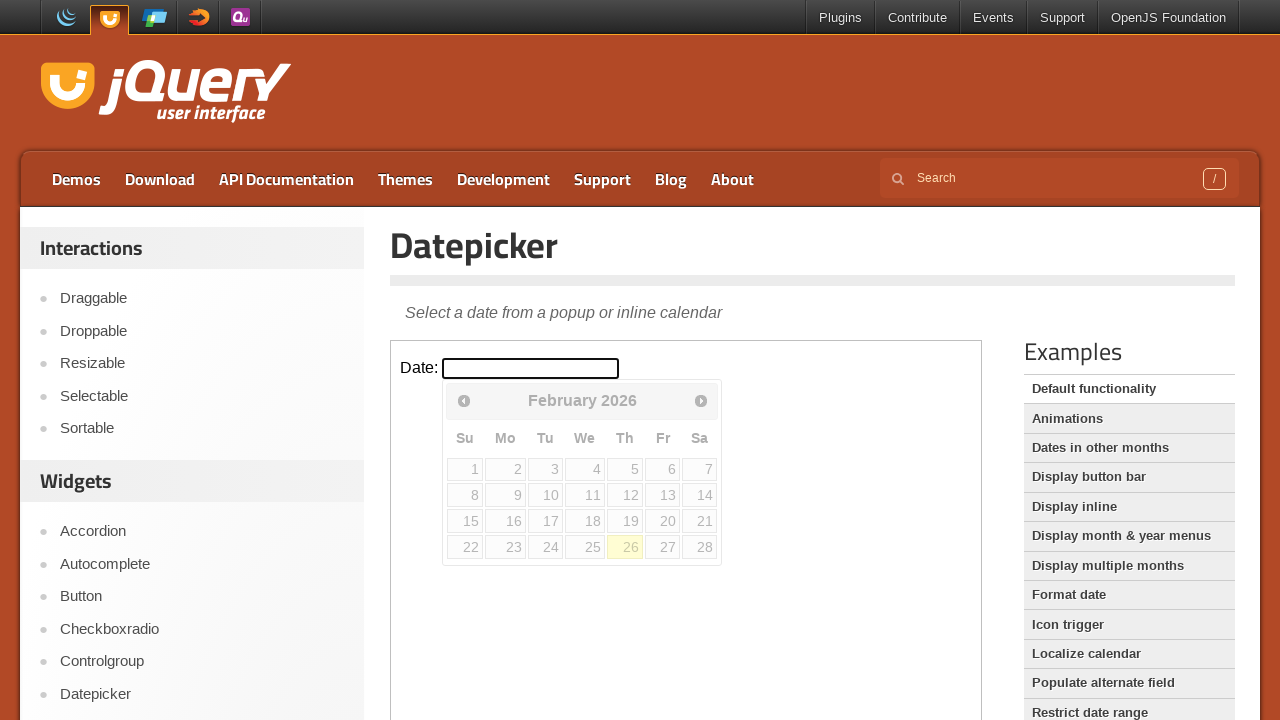

Retrieved current month/year: February 2026
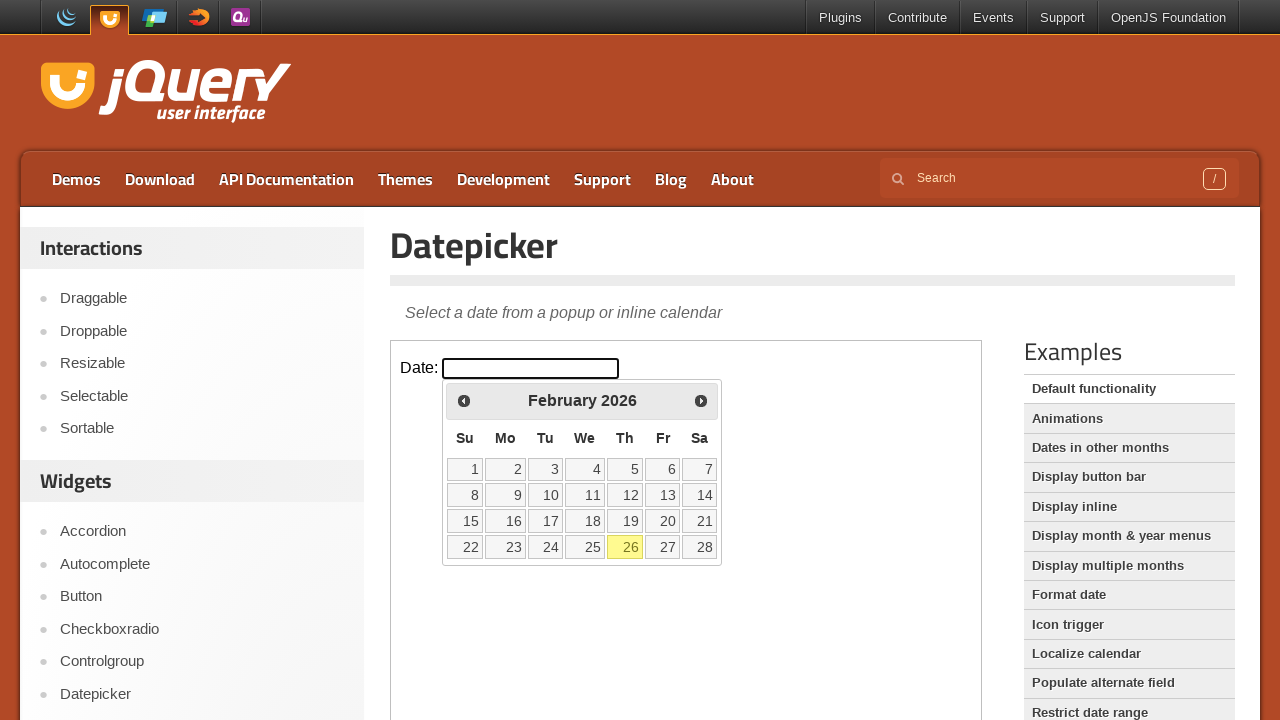

Clicked previous month button at (464, 400) on iframe >> nth=0 >> internal:control=enter-frame >> span.ui-icon.ui-icon-circle-t
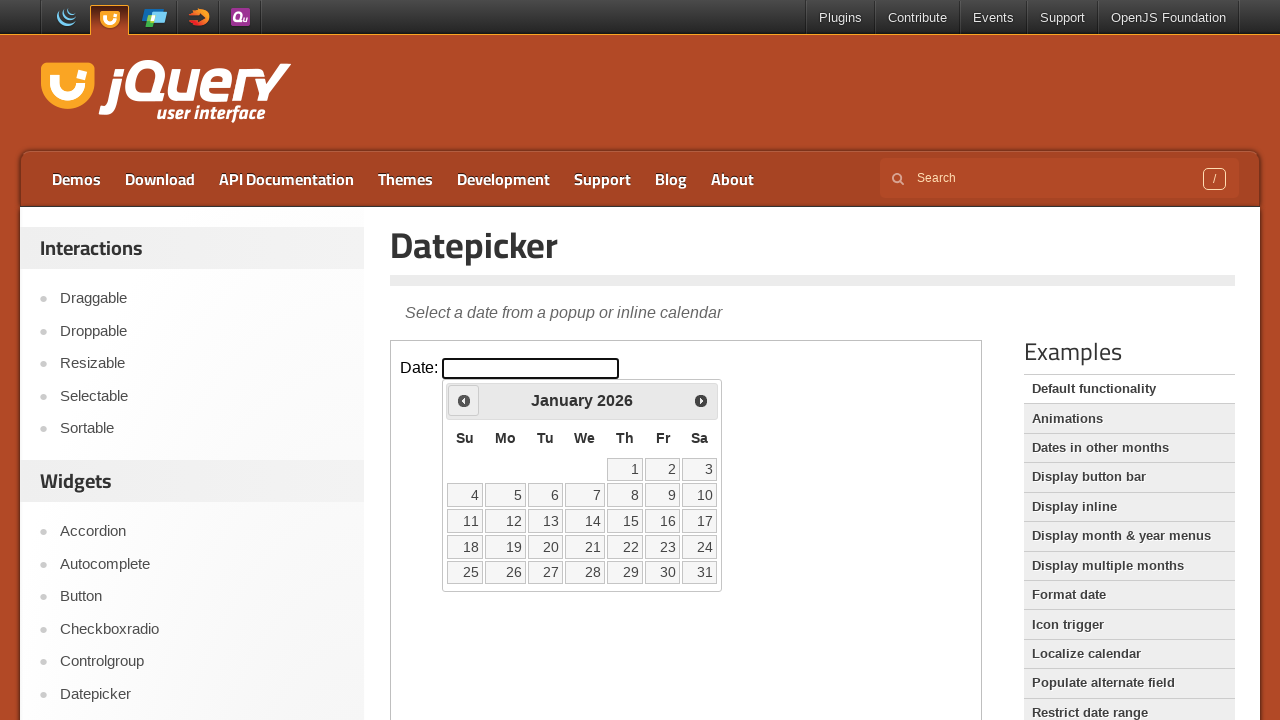

Waited 500ms for calendar to update
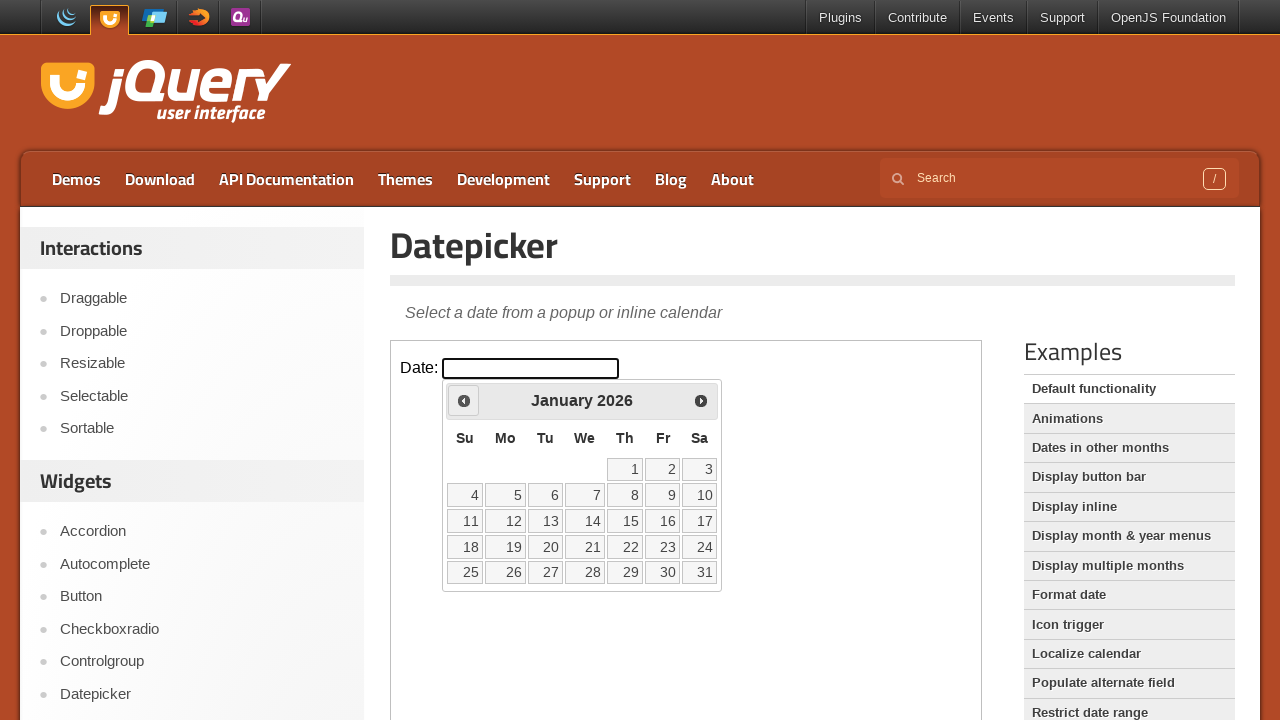

Retrieved current month/year: January 2026
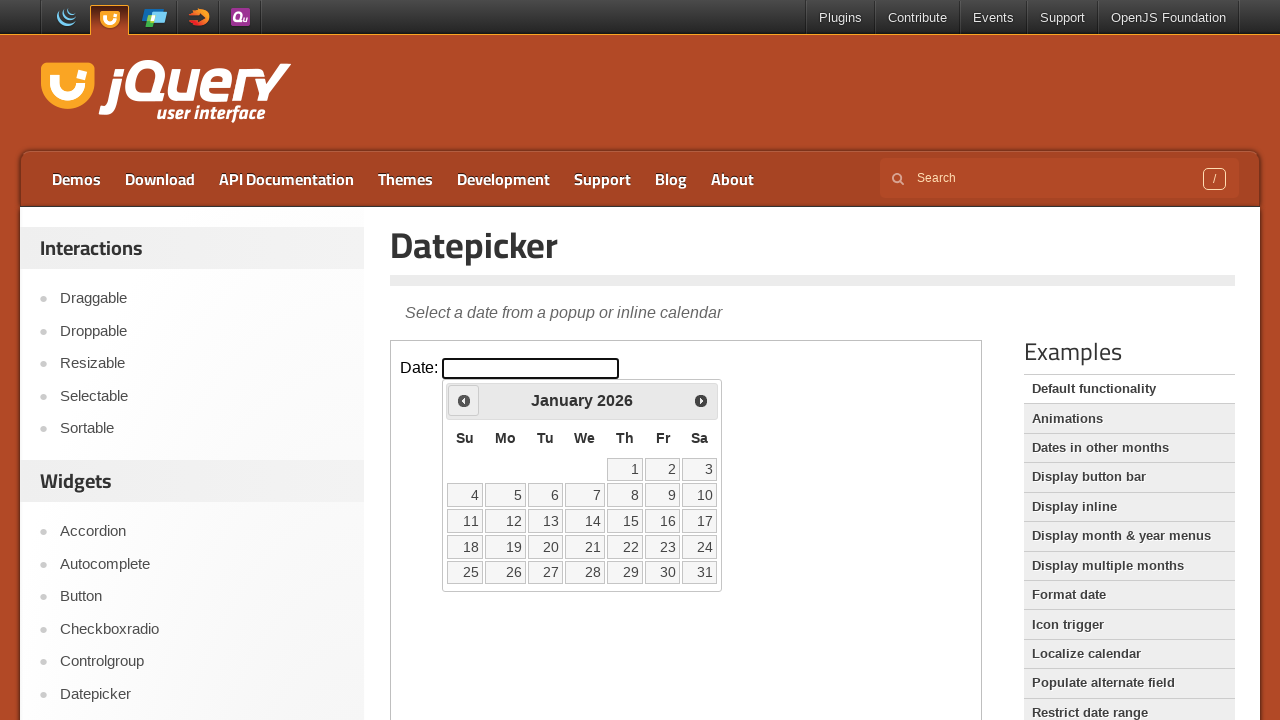

Clicked previous month button at (464, 400) on iframe >> nth=0 >> internal:control=enter-frame >> span.ui-icon.ui-icon-circle-t
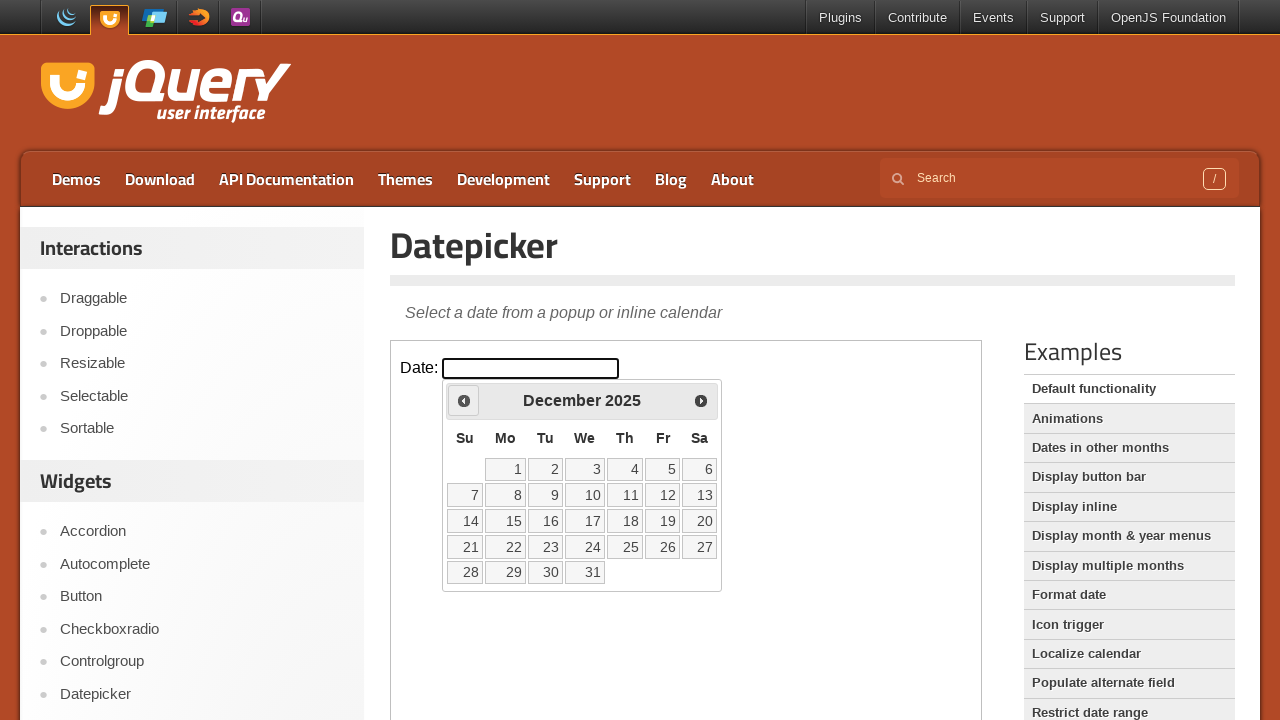

Waited 500ms for calendar to update
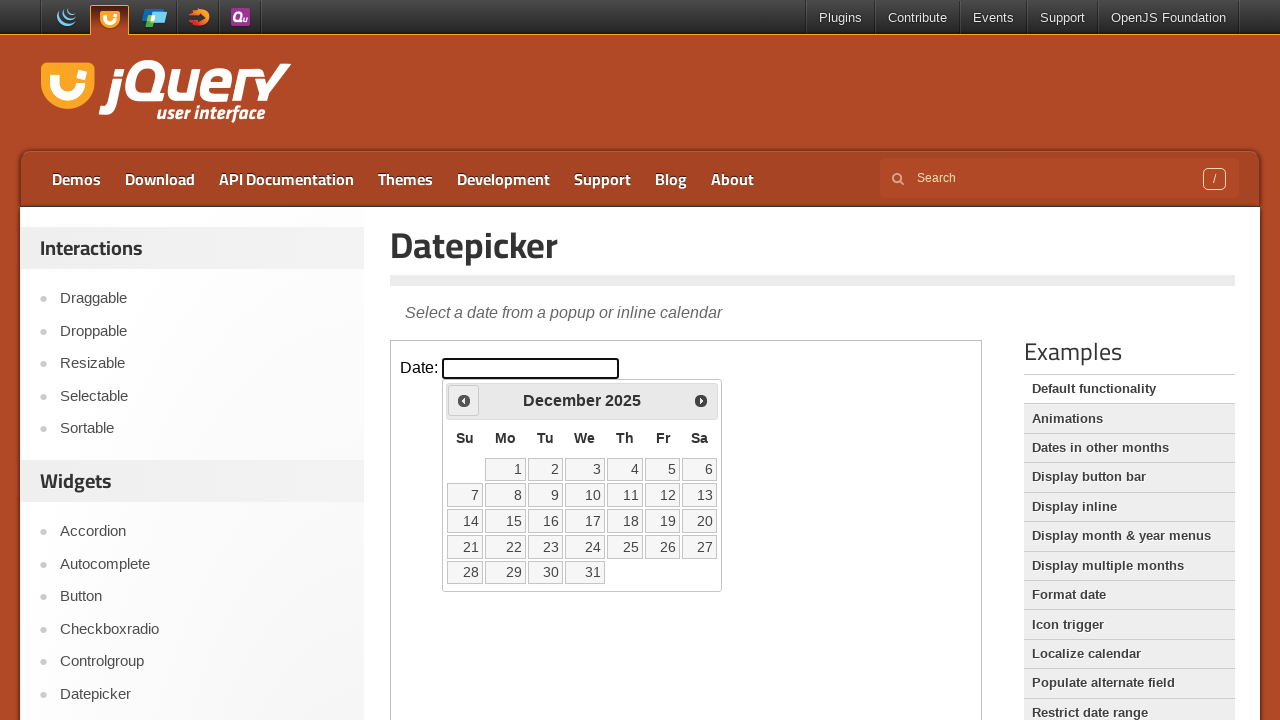

Retrieved current month/year: December 2025
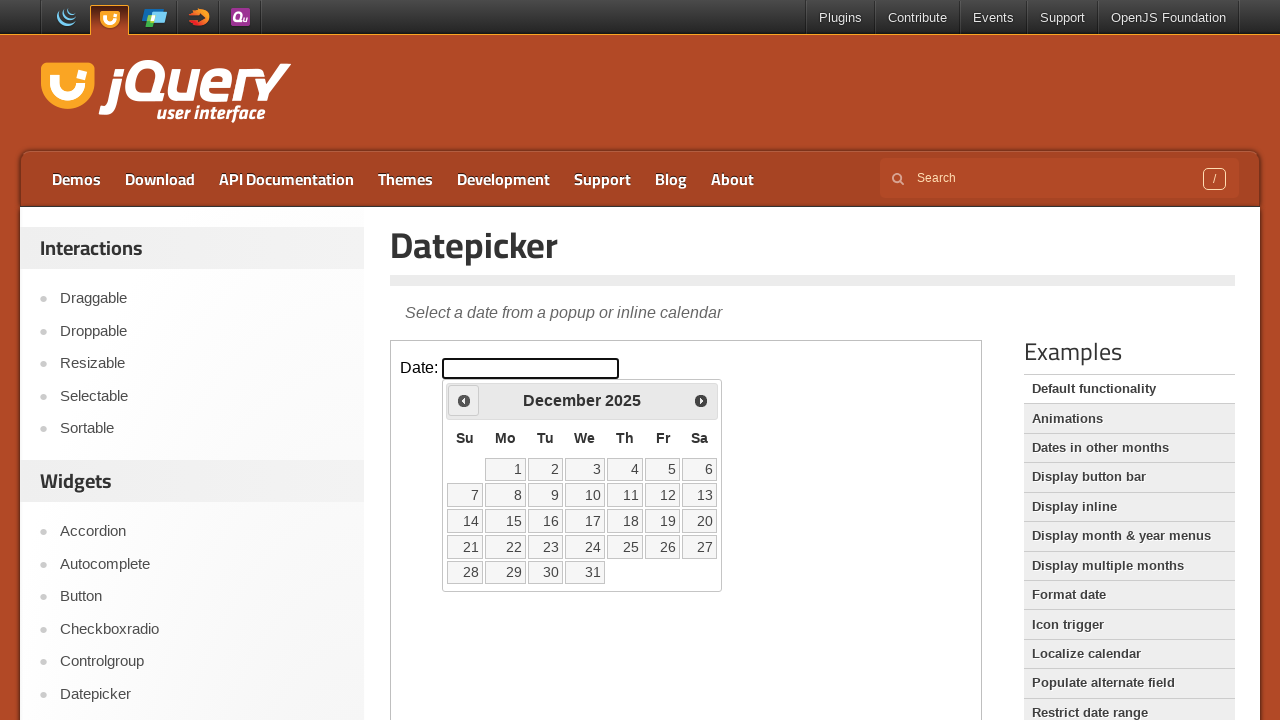

Clicked previous month button at (464, 400) on iframe >> nth=0 >> internal:control=enter-frame >> span.ui-icon.ui-icon-circle-t
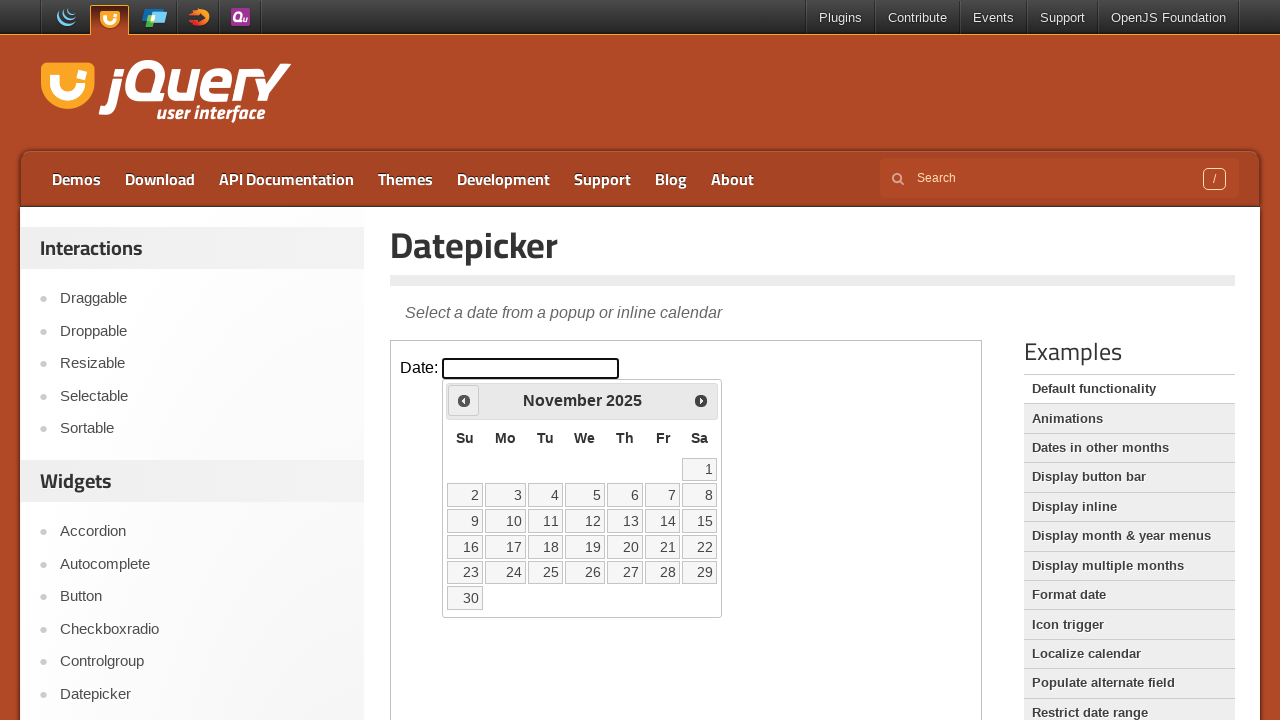

Waited 500ms for calendar to update
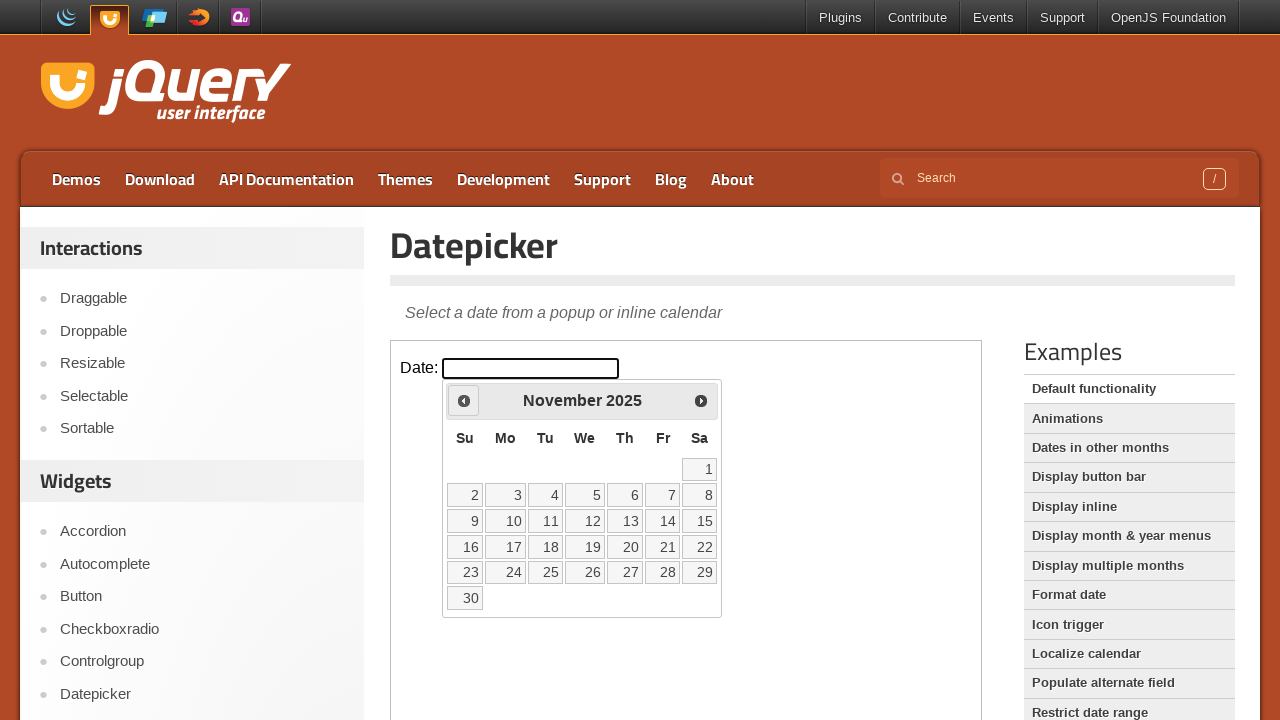

Retrieved current month/year: November 2025
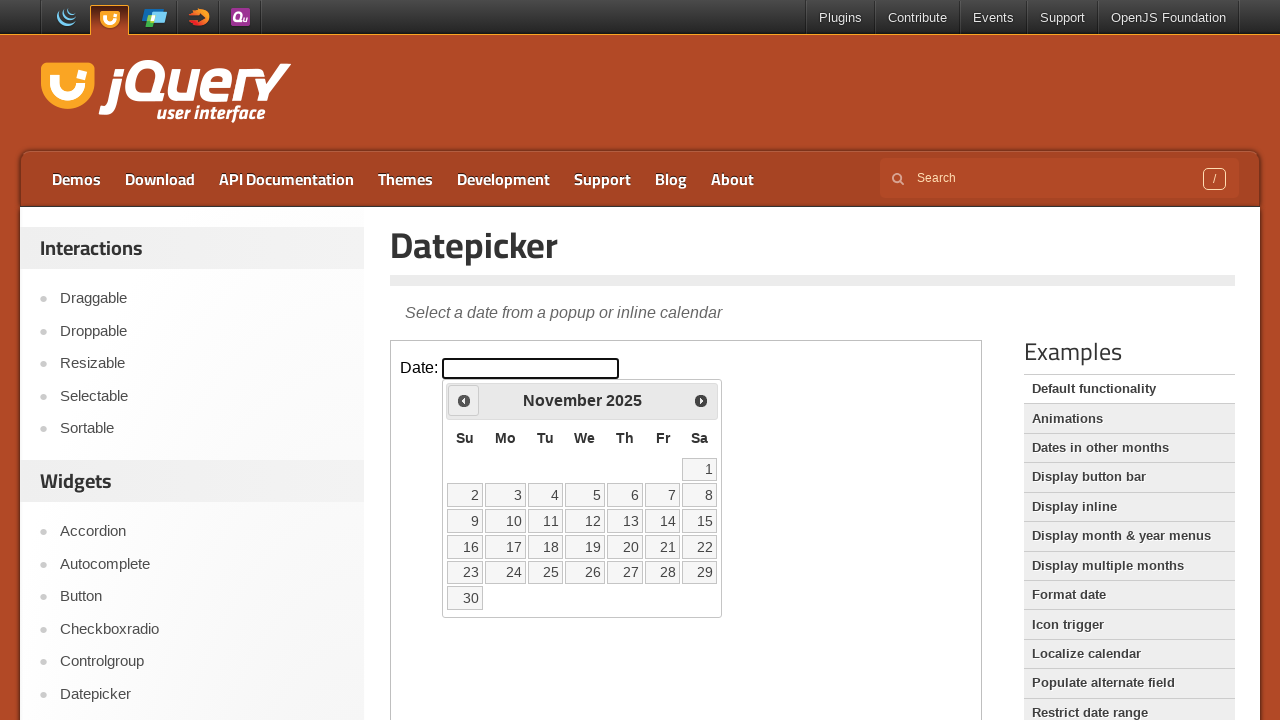

Clicked previous month button at (464, 400) on iframe >> nth=0 >> internal:control=enter-frame >> span.ui-icon.ui-icon-circle-t
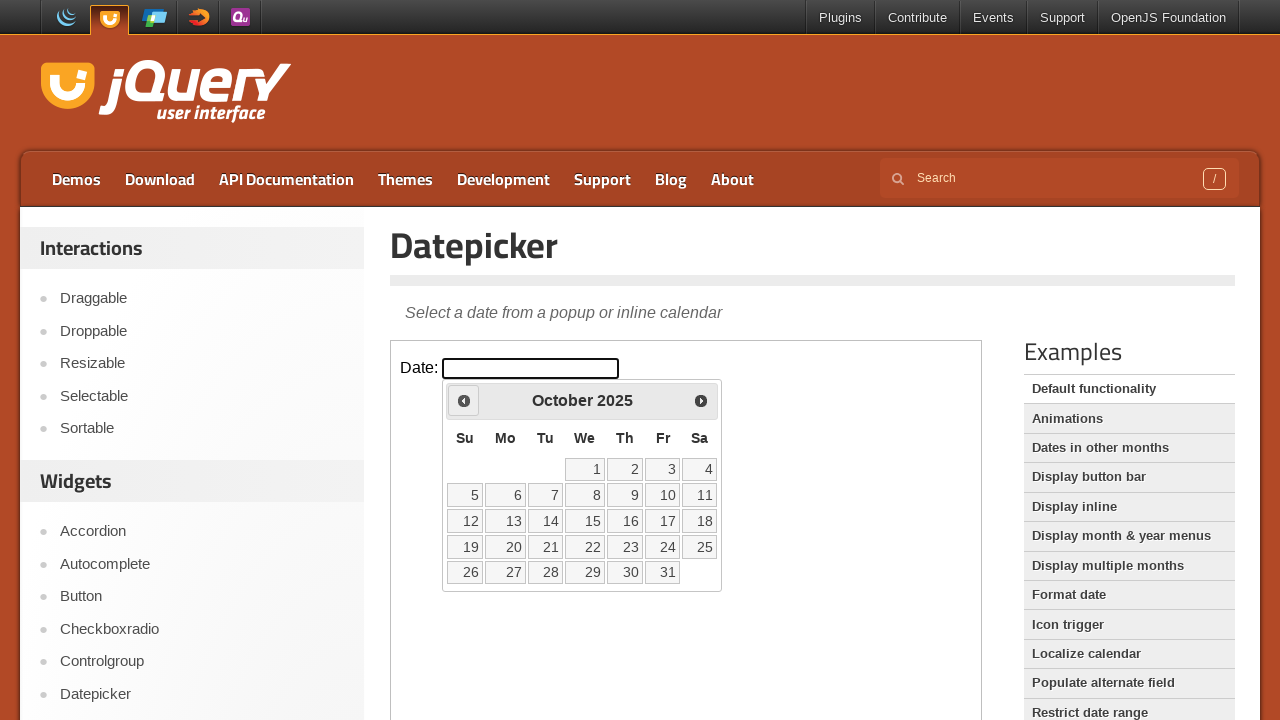

Waited 500ms for calendar to update
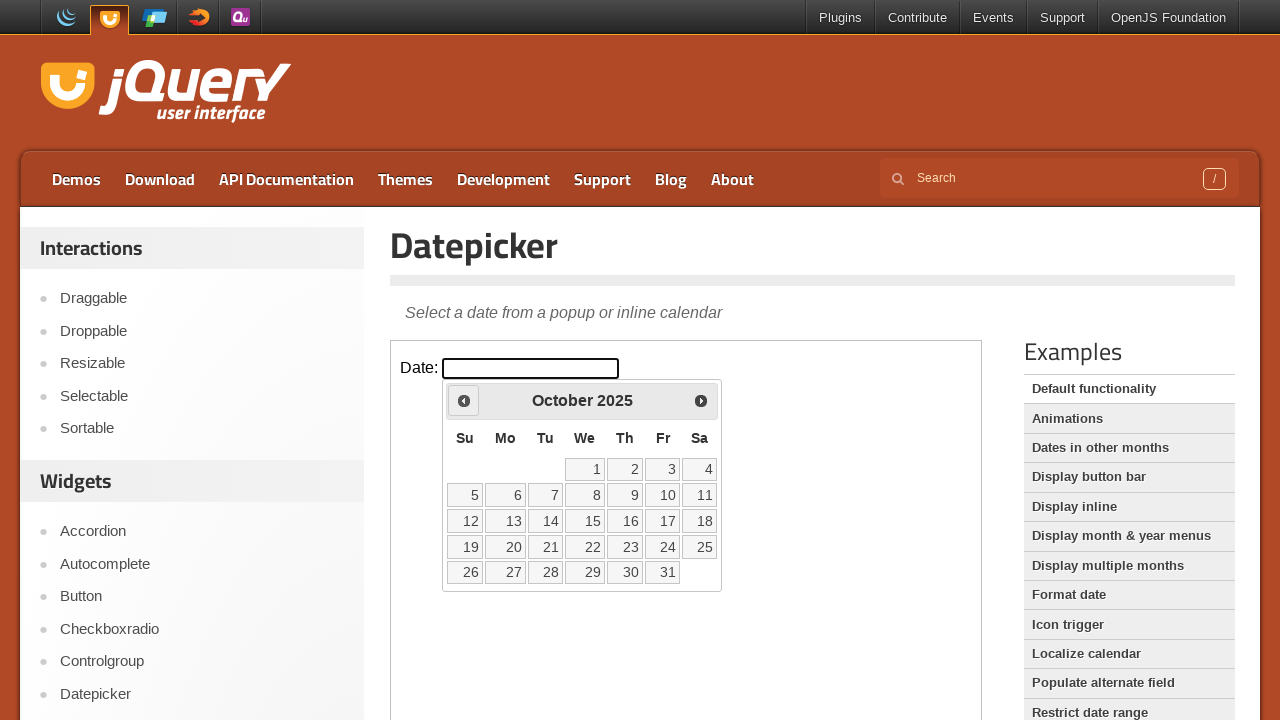

Retrieved current month/year: October 2025
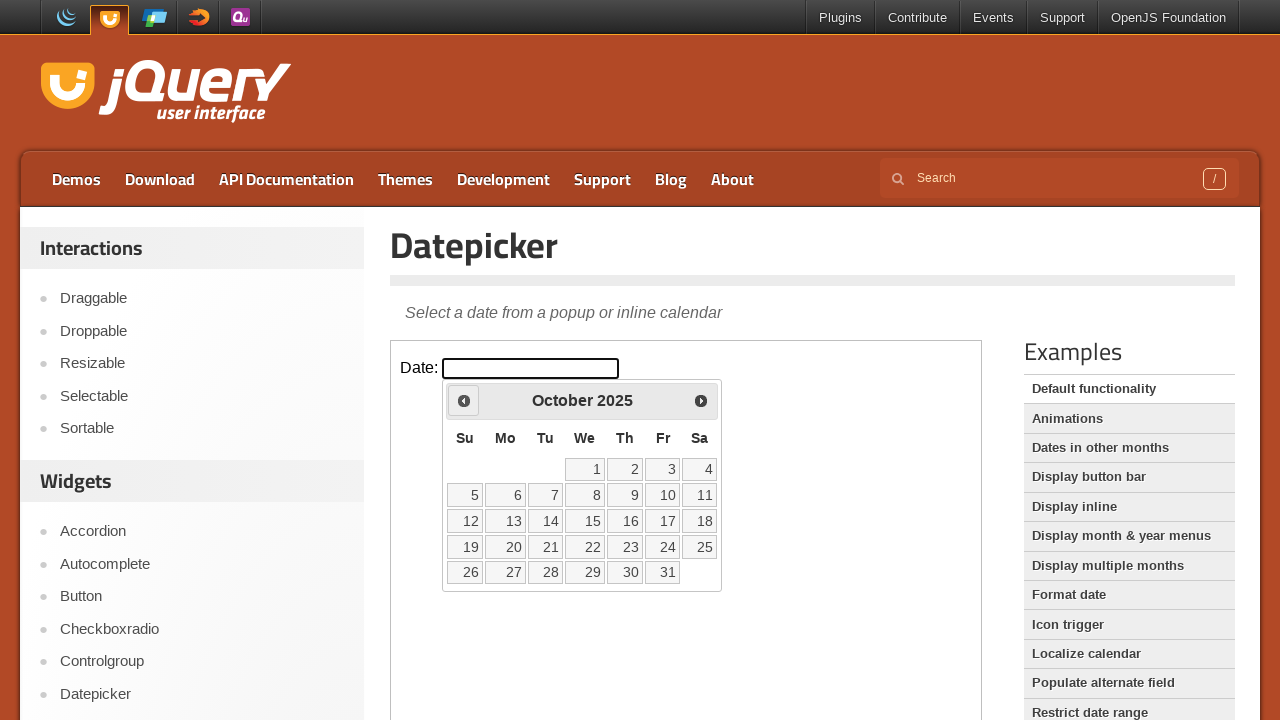

Clicked previous month button at (464, 400) on iframe >> nth=0 >> internal:control=enter-frame >> span.ui-icon.ui-icon-circle-t
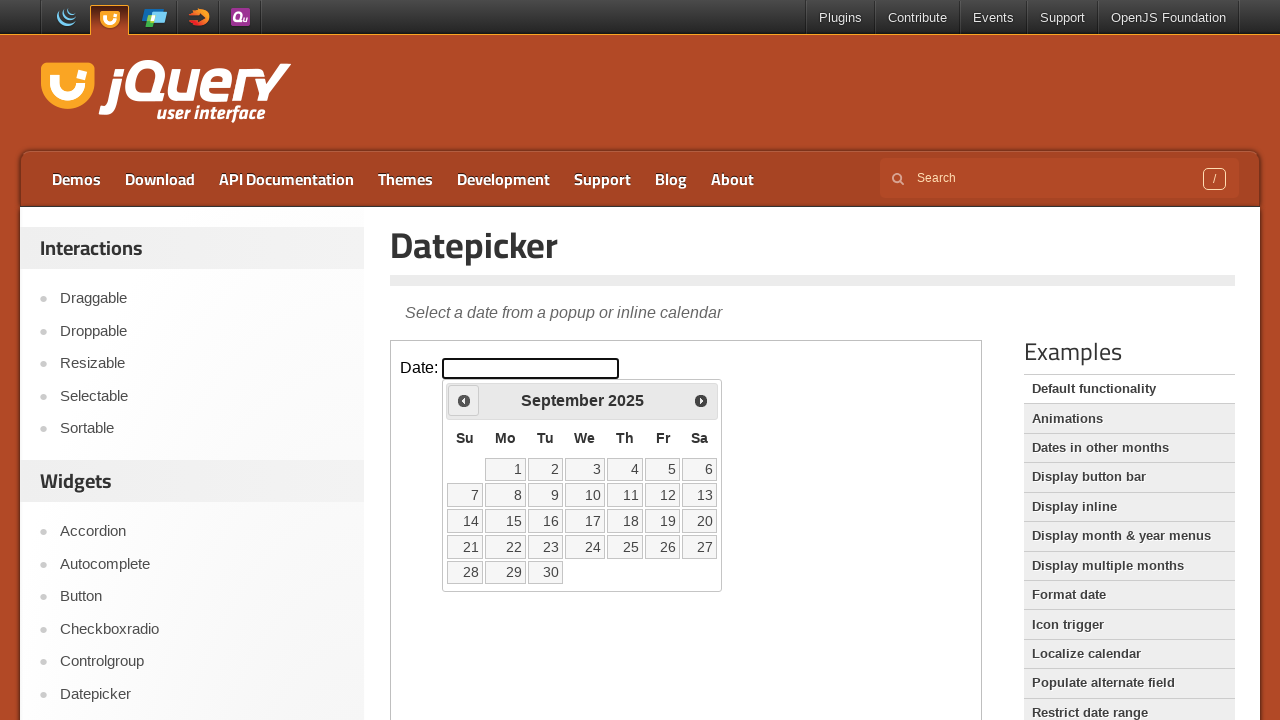

Waited 500ms for calendar to update
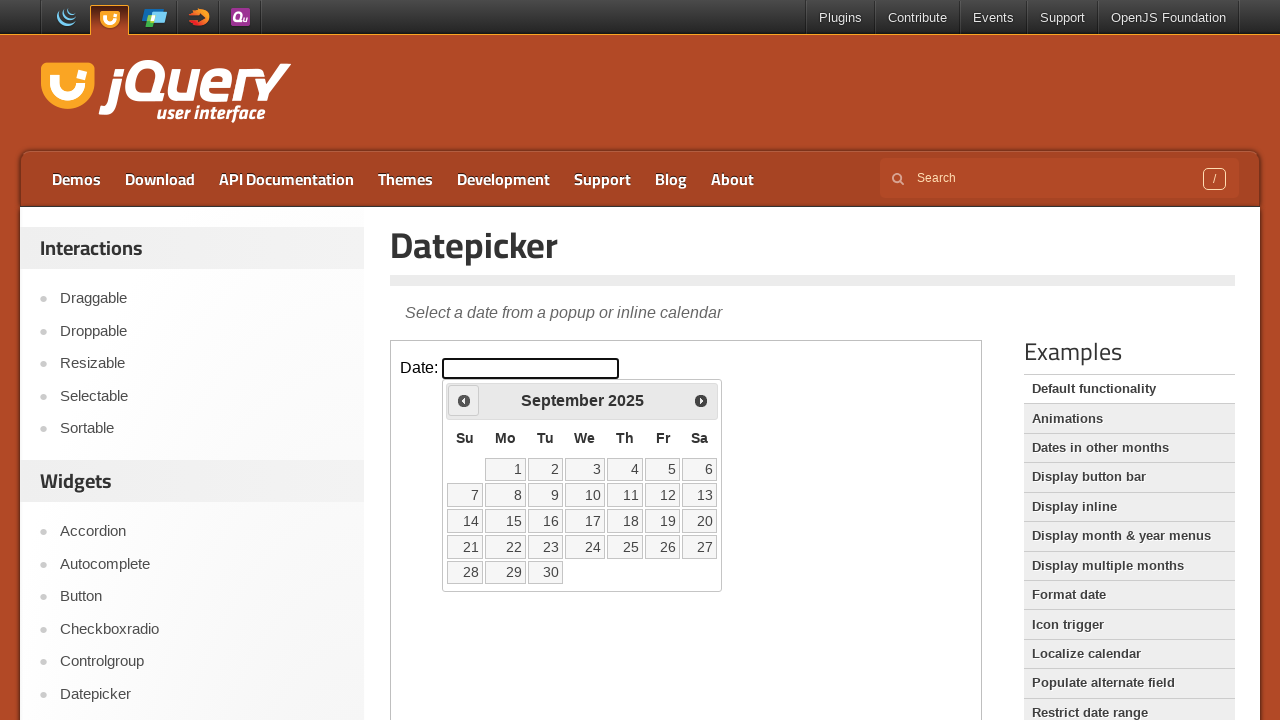

Retrieved current month/year: September 2025
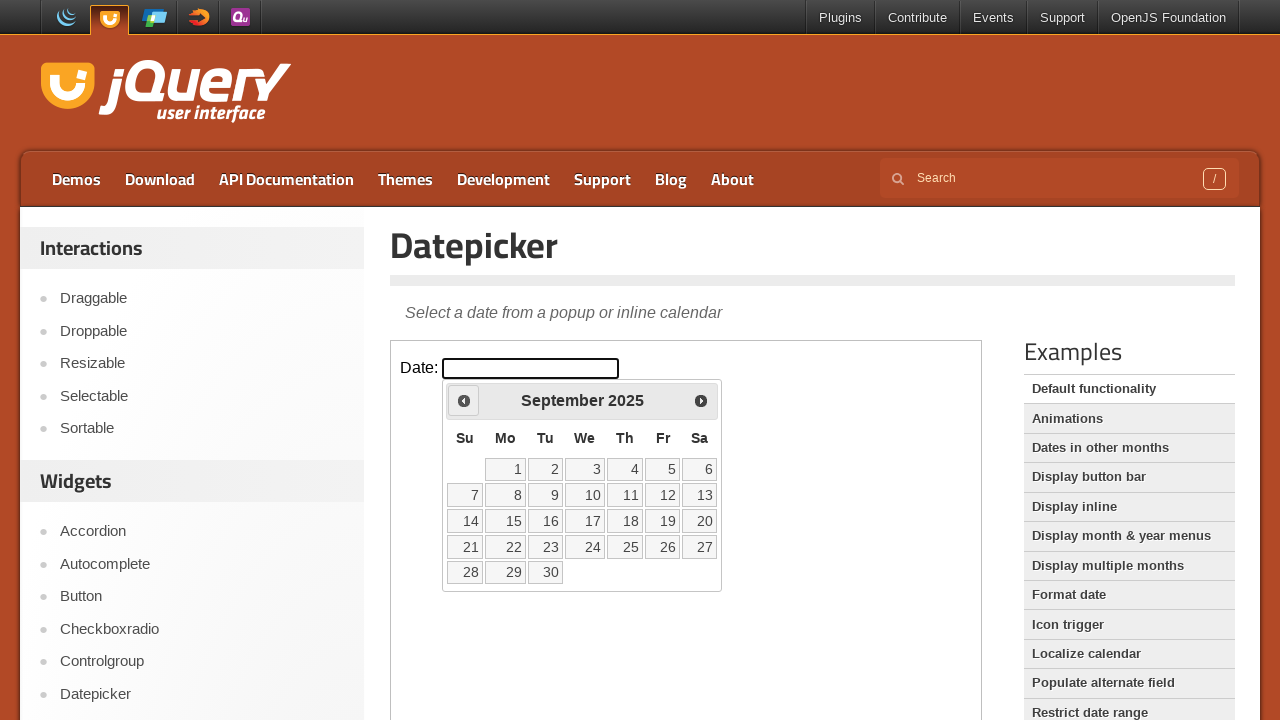

Clicked previous month button at (464, 400) on iframe >> nth=0 >> internal:control=enter-frame >> span.ui-icon.ui-icon-circle-t
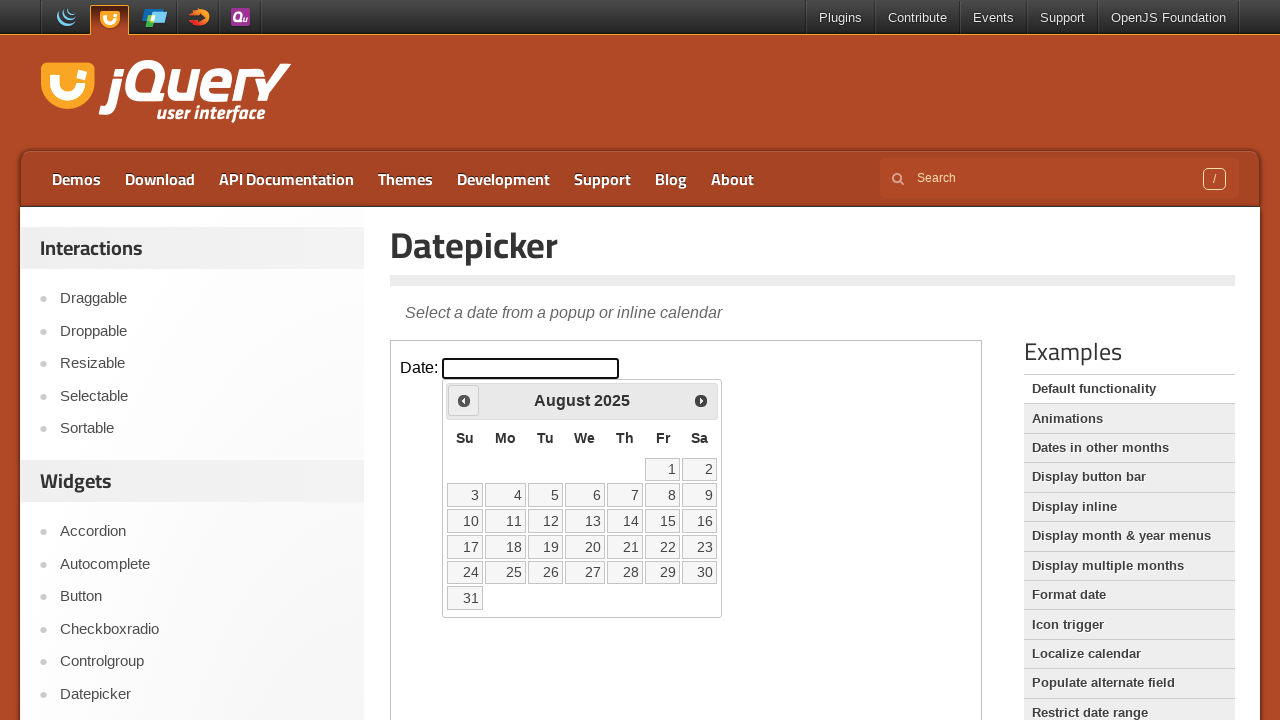

Waited 500ms for calendar to update
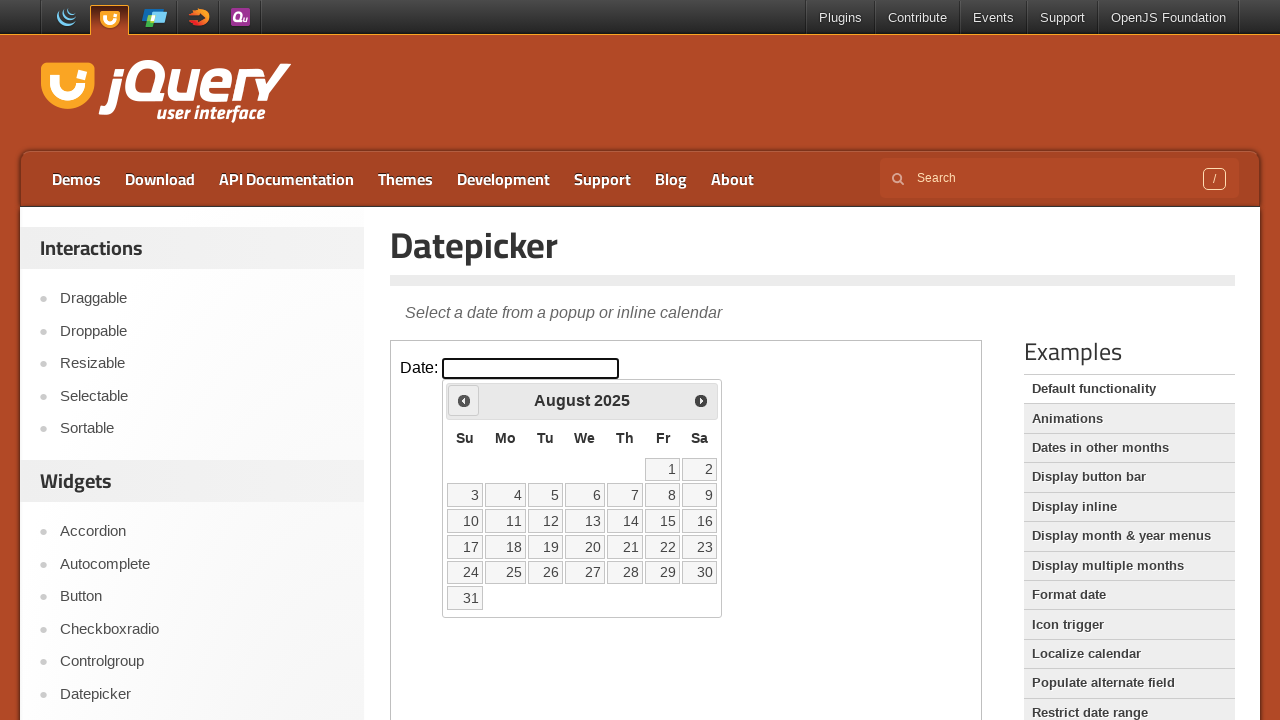

Retrieved current month/year: August 2025
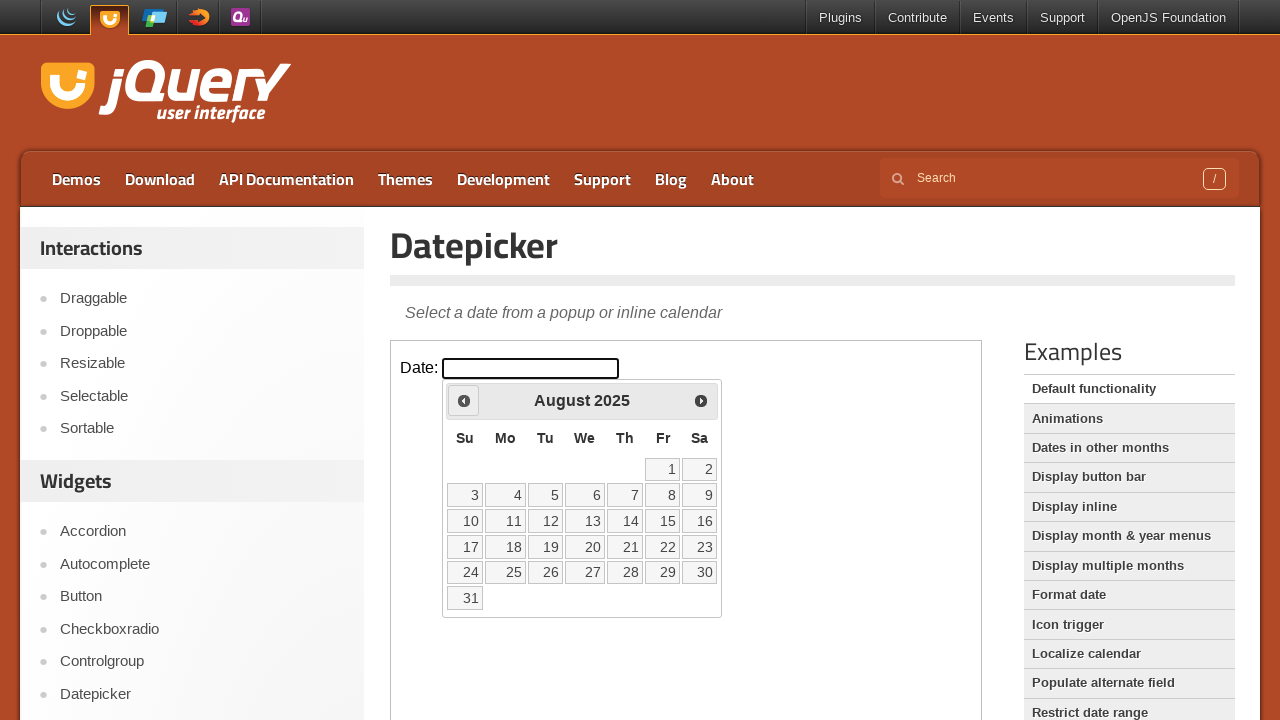

Clicked previous month button at (464, 400) on iframe >> nth=0 >> internal:control=enter-frame >> span.ui-icon.ui-icon-circle-t
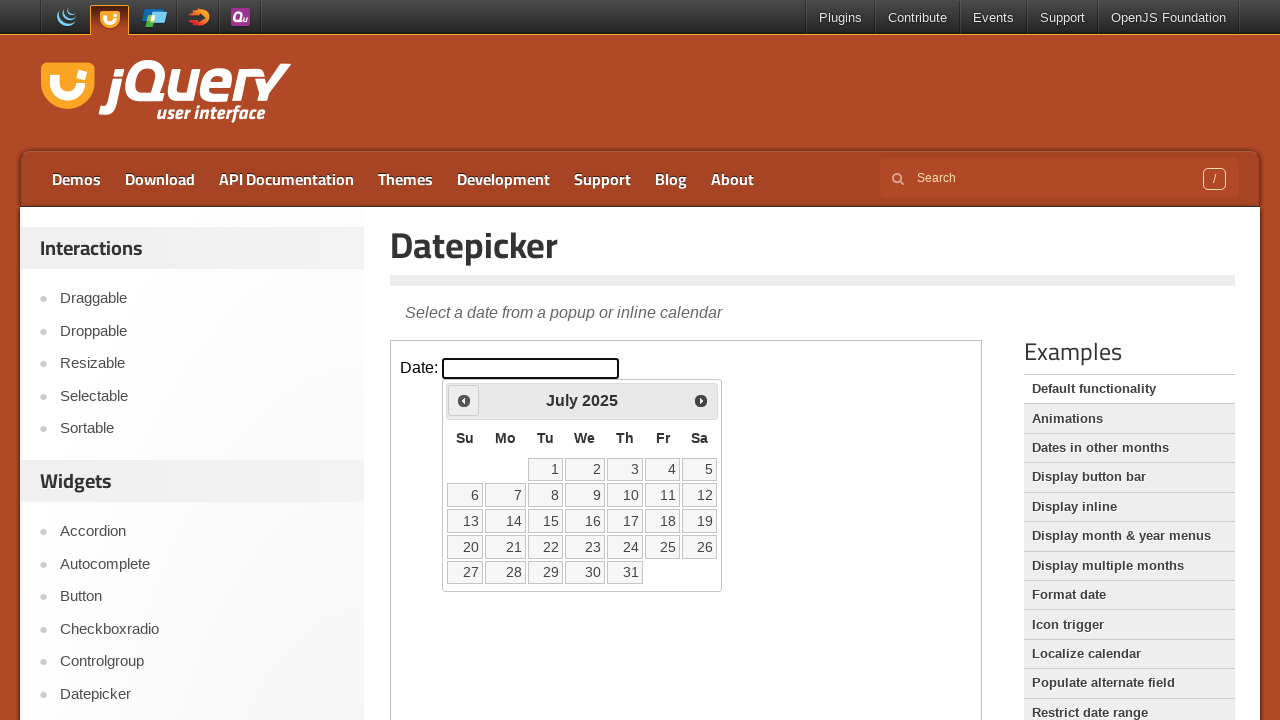

Waited 500ms for calendar to update
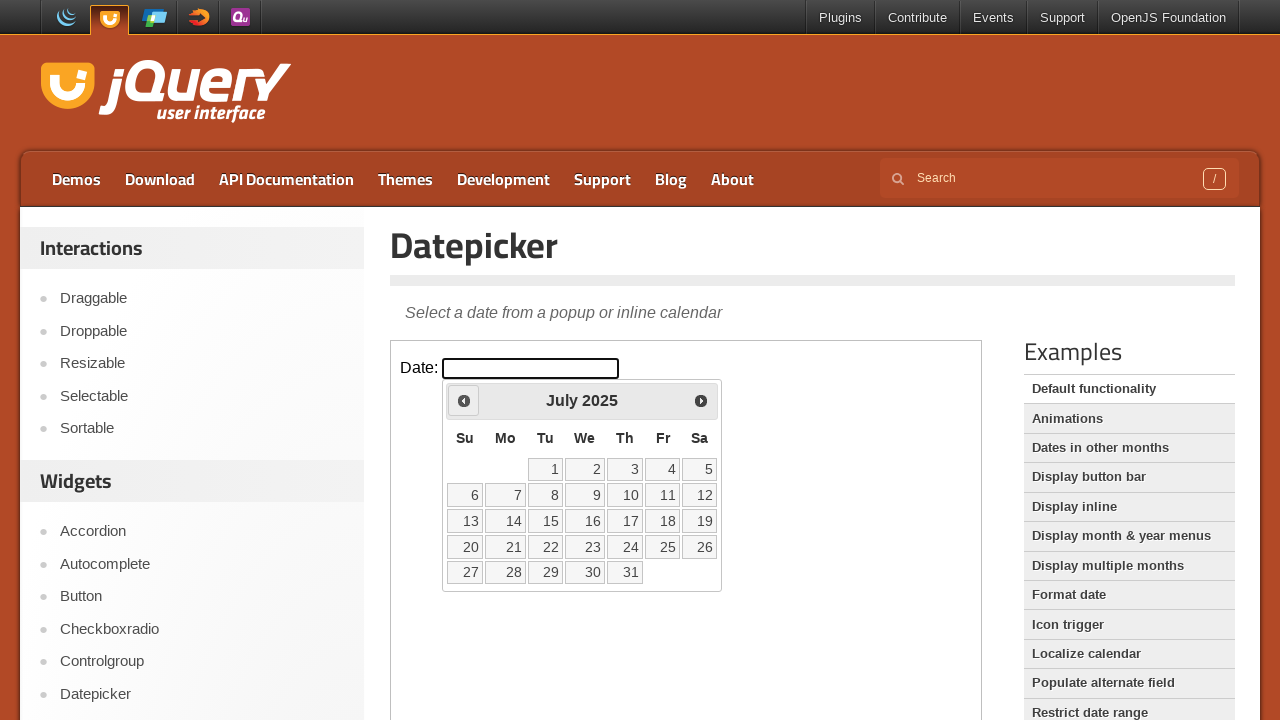

Retrieved current month/year: July 2025
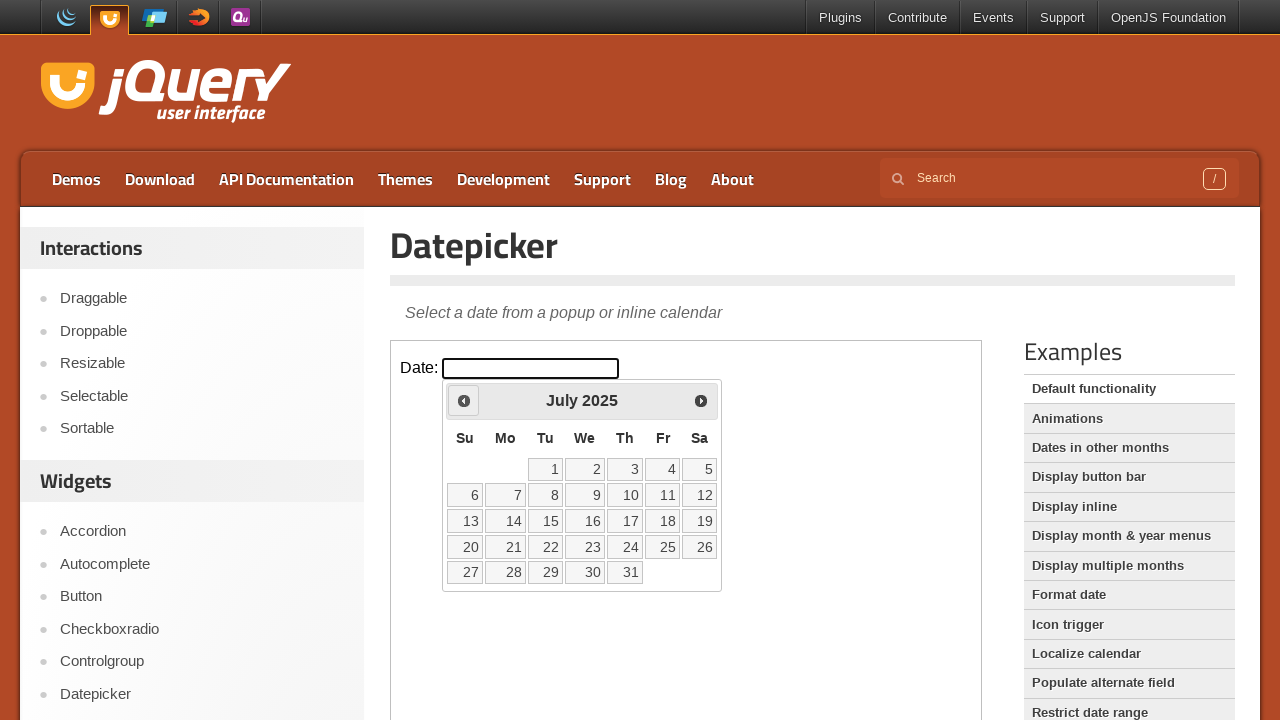

Clicked previous month button at (464, 400) on iframe >> nth=0 >> internal:control=enter-frame >> span.ui-icon.ui-icon-circle-t
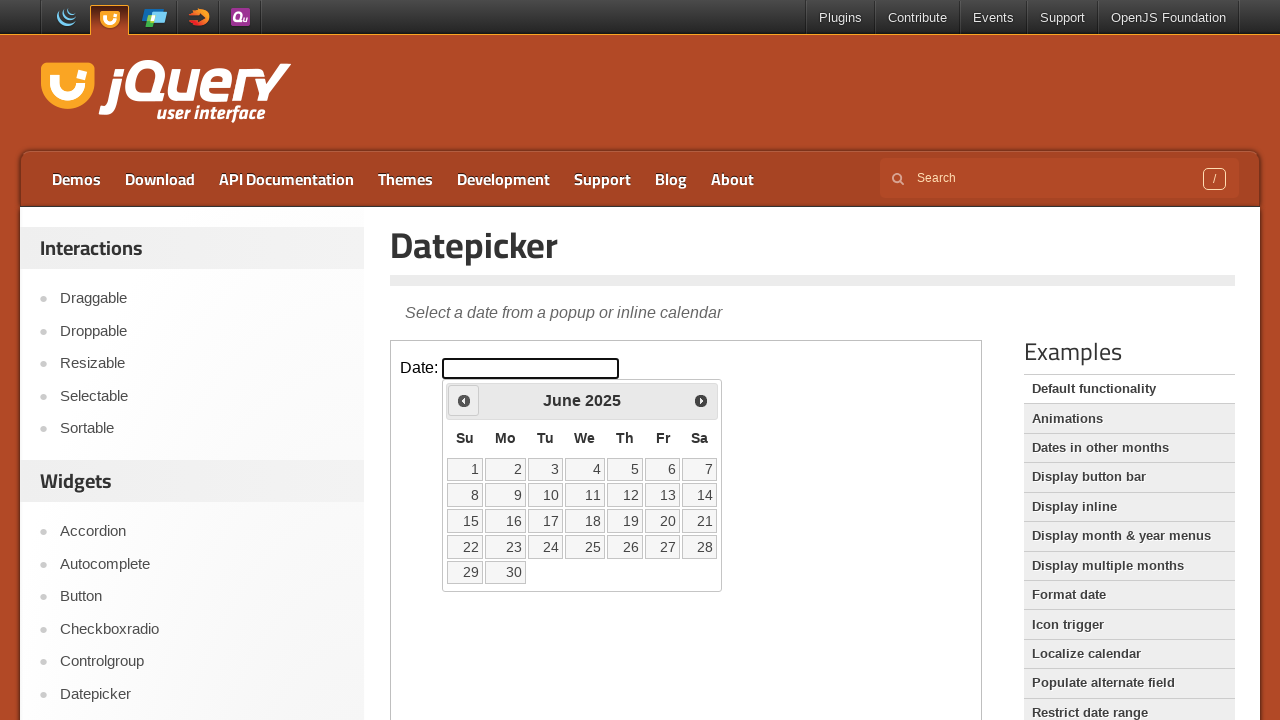

Waited 500ms for calendar to update
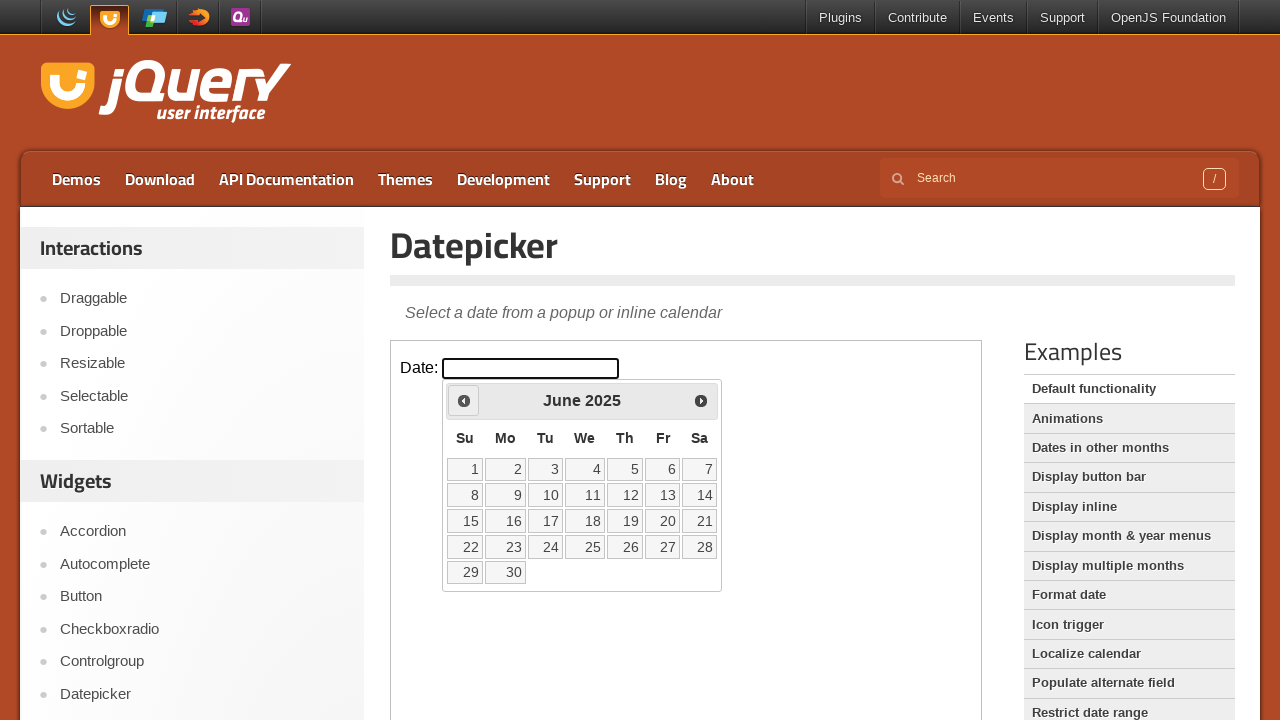

Retrieved current month/year: June 2025
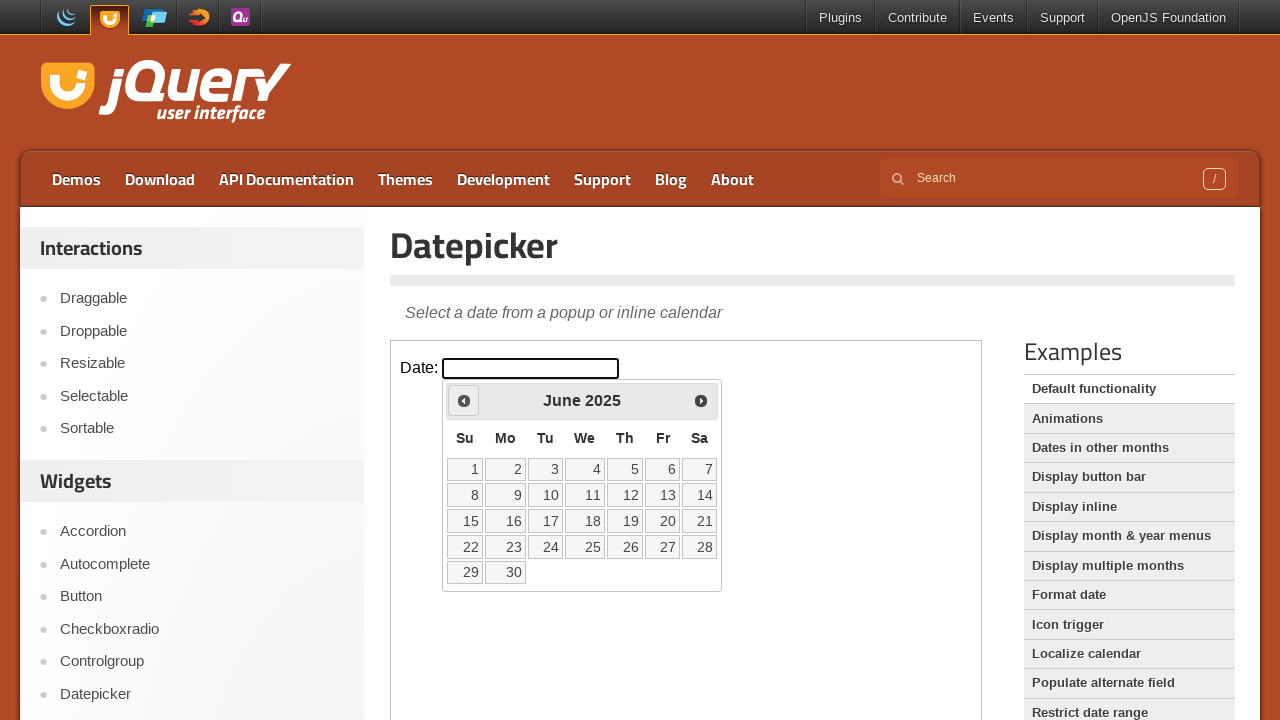

Clicked previous month button at (464, 400) on iframe >> nth=0 >> internal:control=enter-frame >> span.ui-icon.ui-icon-circle-t
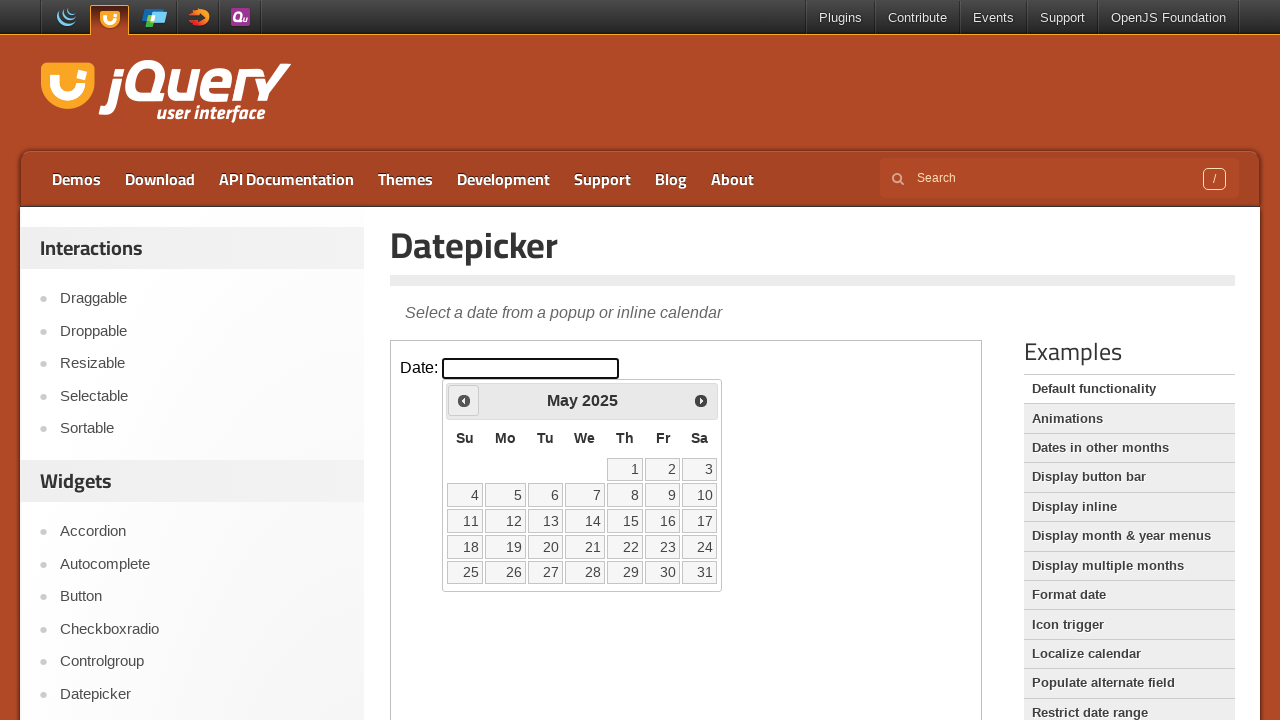

Waited 500ms for calendar to update
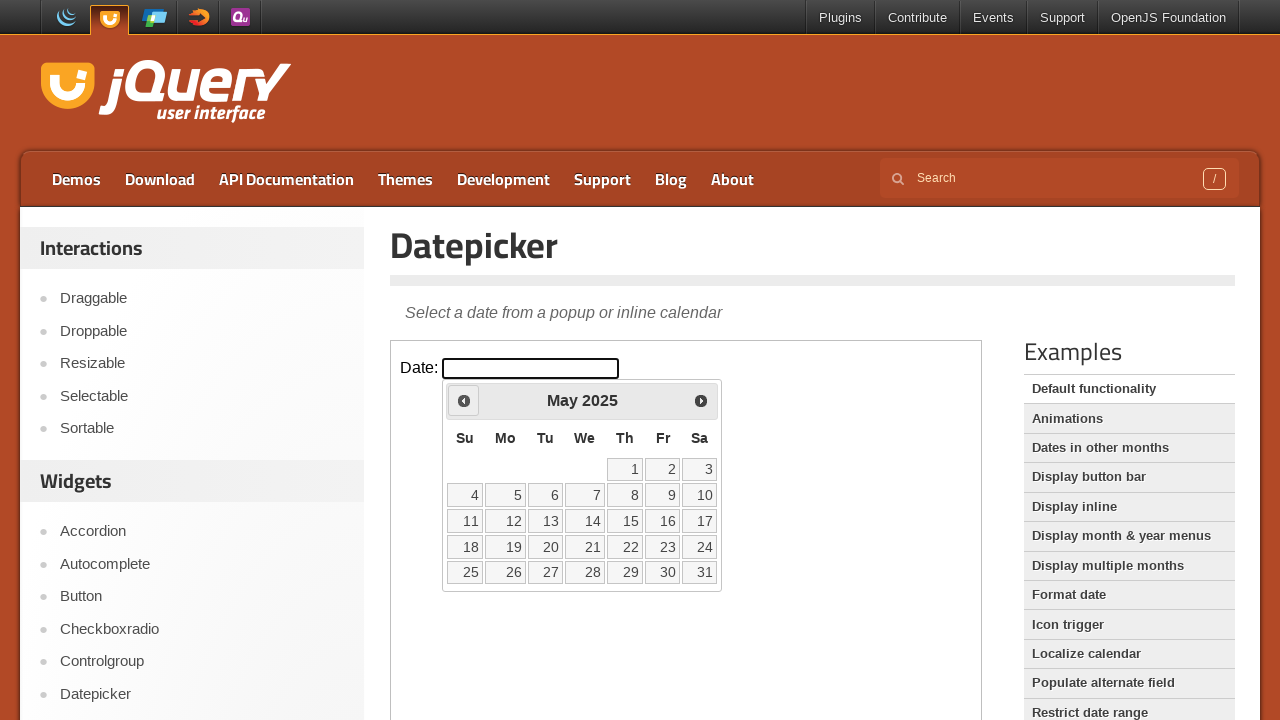

Retrieved current month/year: May 2025
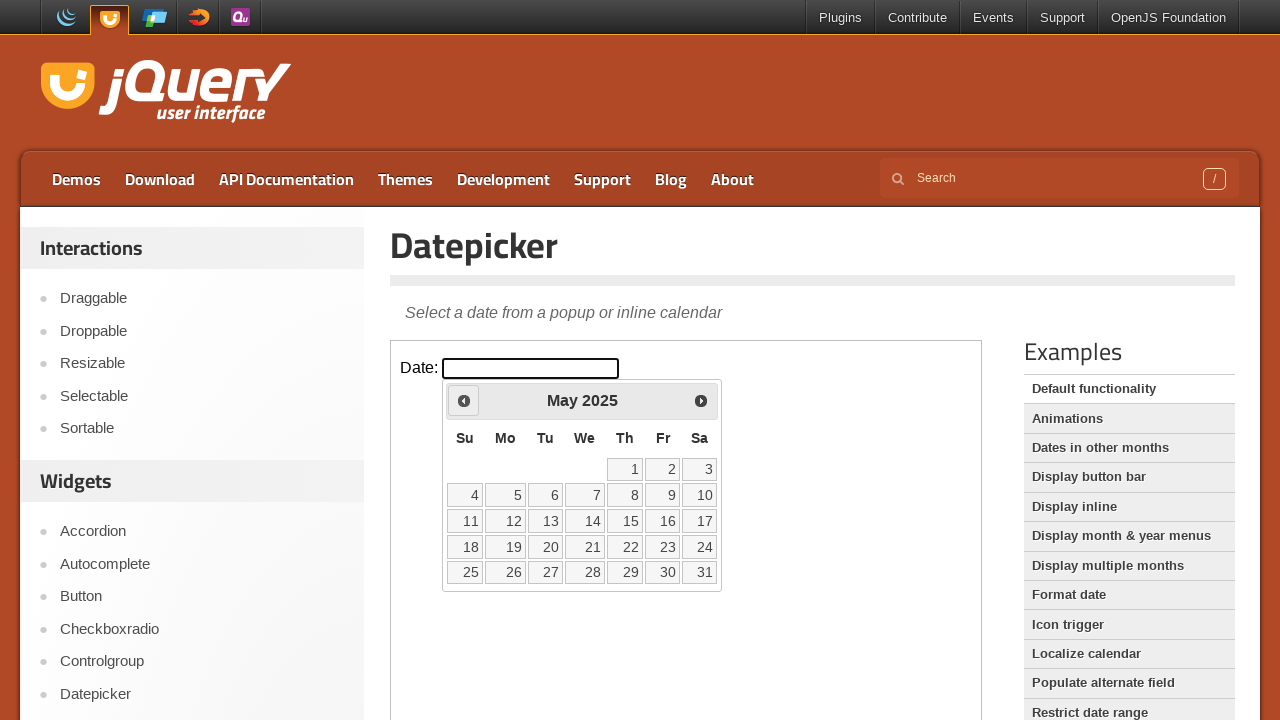

Clicked previous month button at (464, 400) on iframe >> nth=0 >> internal:control=enter-frame >> span.ui-icon.ui-icon-circle-t
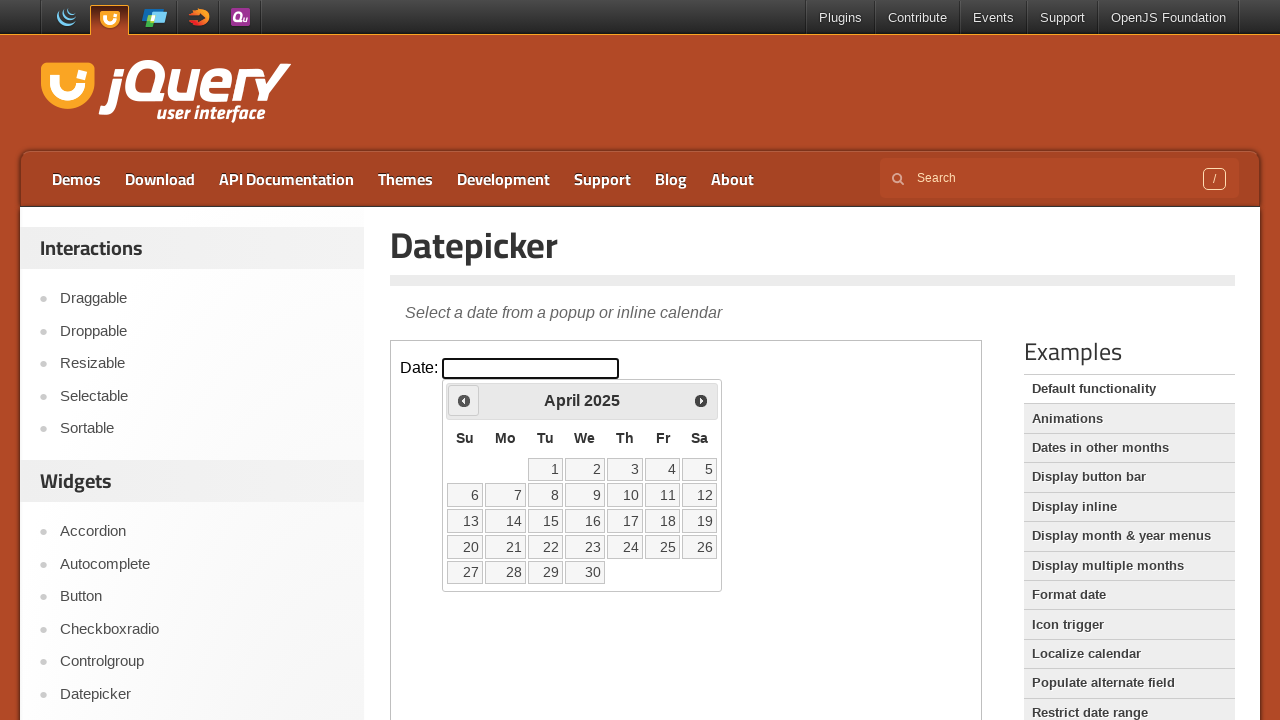

Waited 500ms for calendar to update
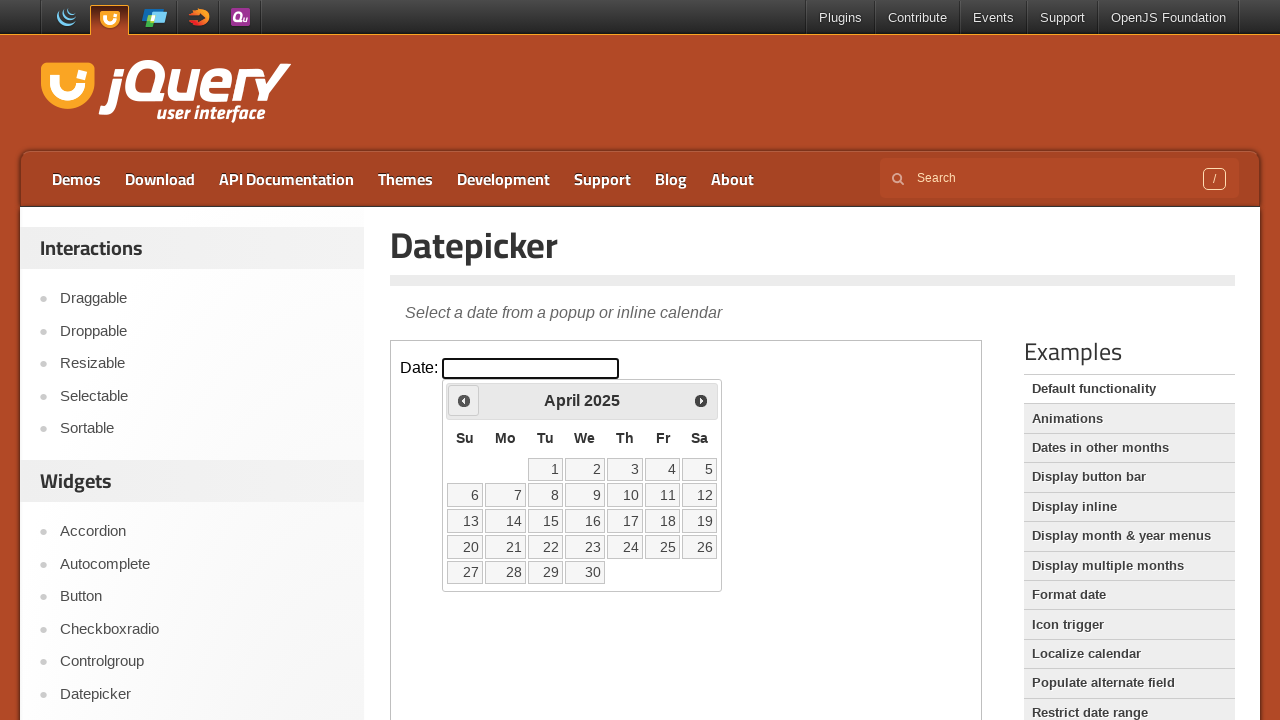

Retrieved current month/year: April 2025
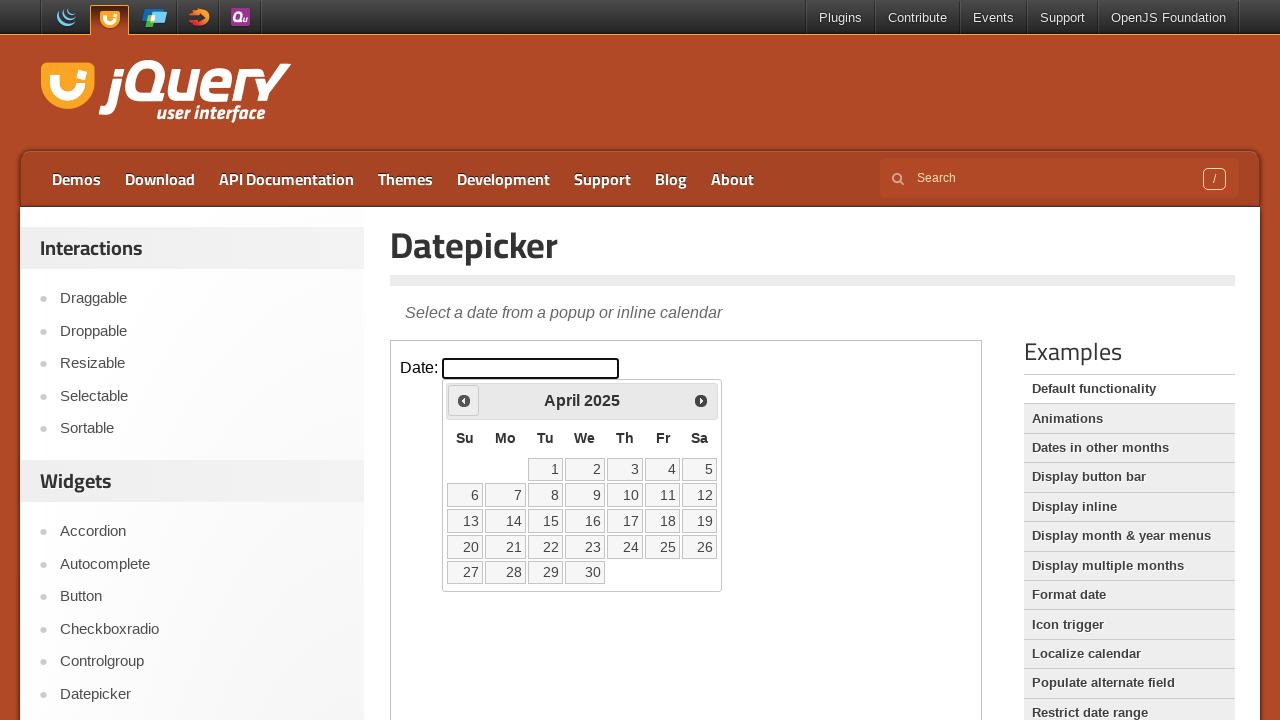

Clicked previous month button at (464, 400) on iframe >> nth=0 >> internal:control=enter-frame >> span.ui-icon.ui-icon-circle-t
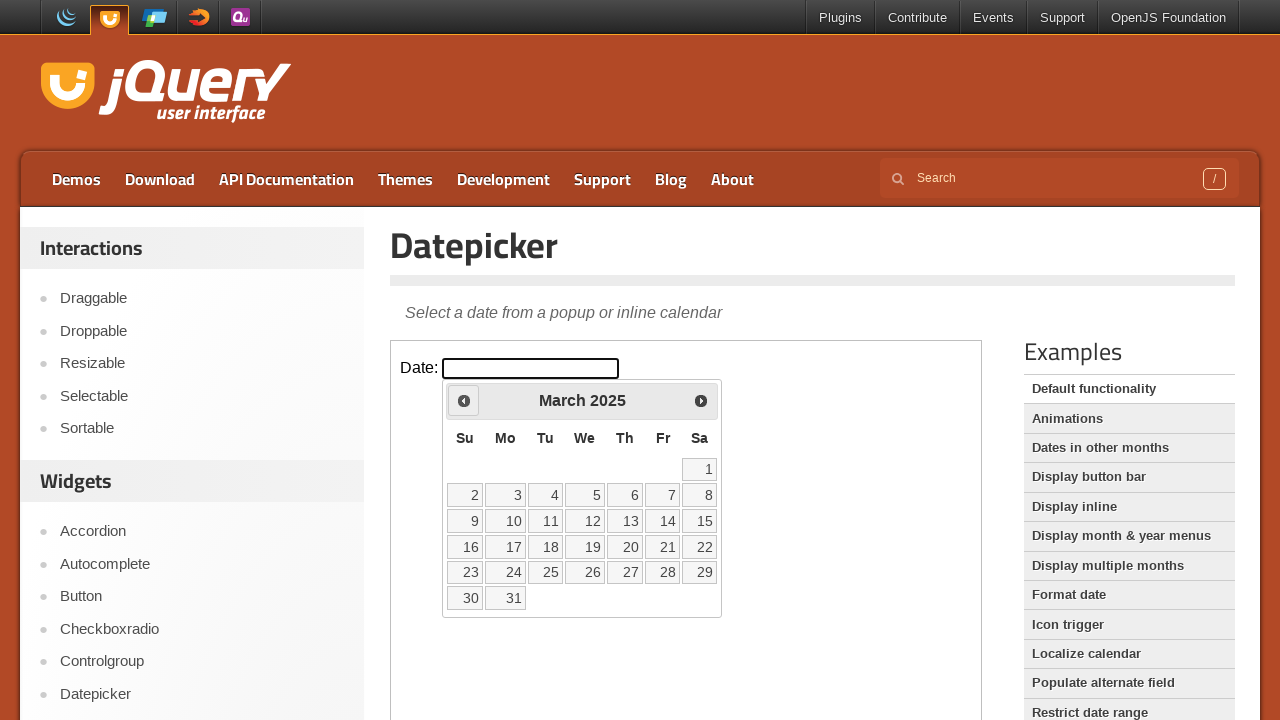

Waited 500ms for calendar to update
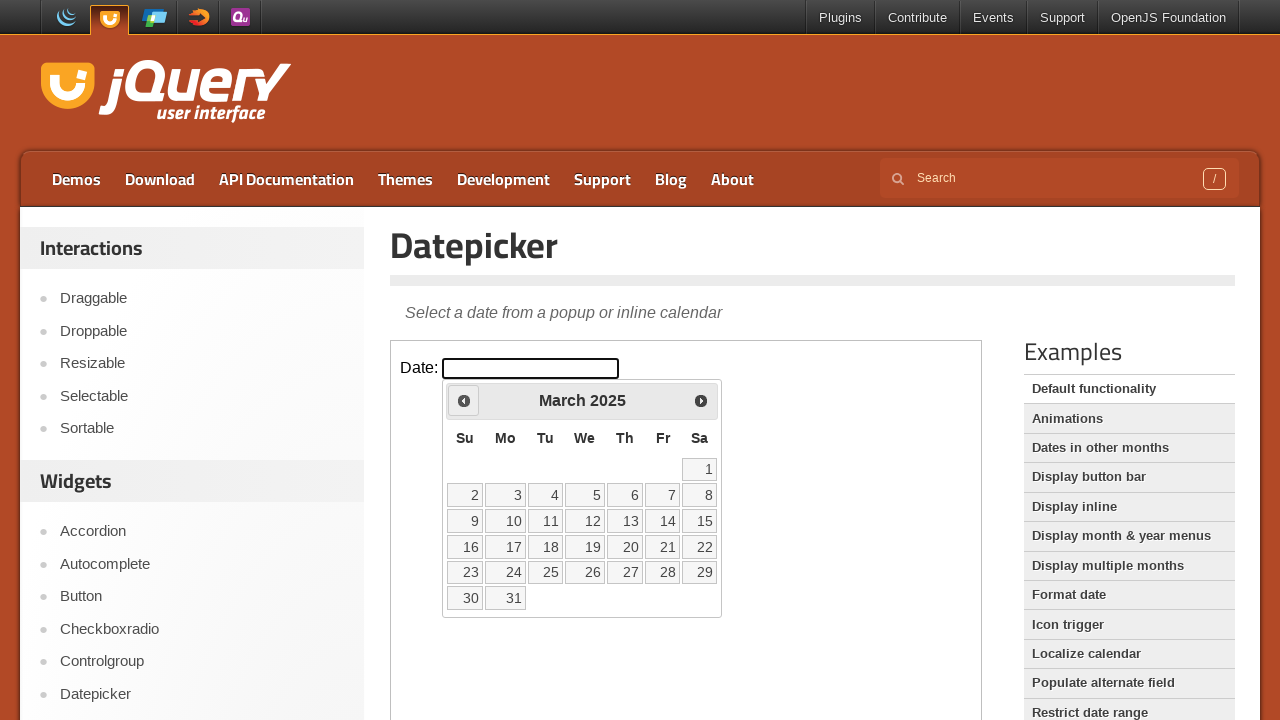

Retrieved current month/year: March 2025
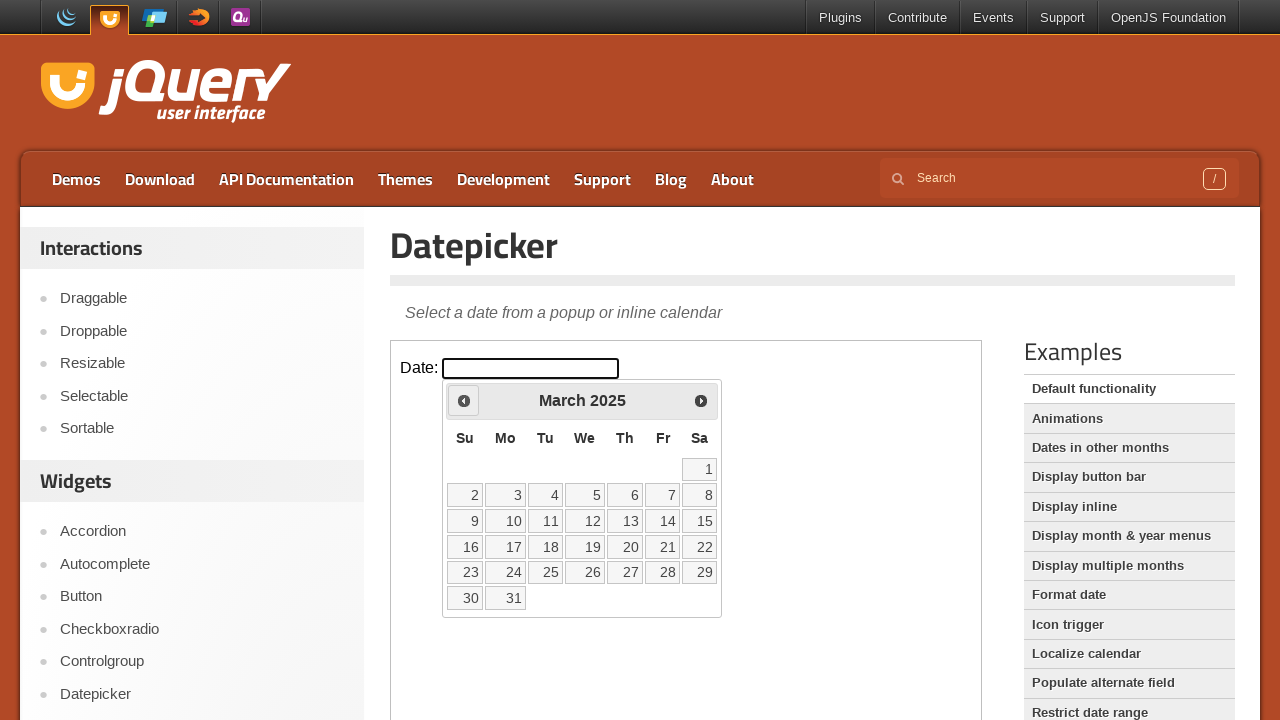

Clicked previous month button at (464, 400) on iframe >> nth=0 >> internal:control=enter-frame >> span.ui-icon.ui-icon-circle-t
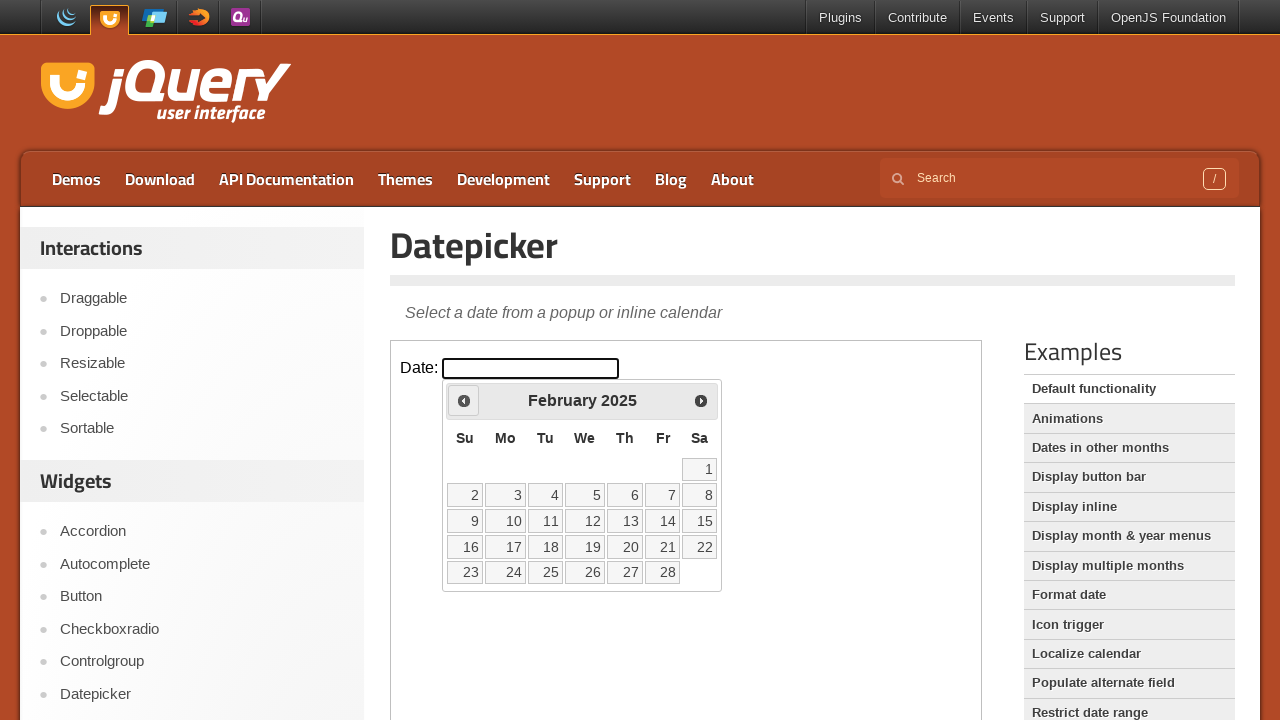

Waited 500ms for calendar to update
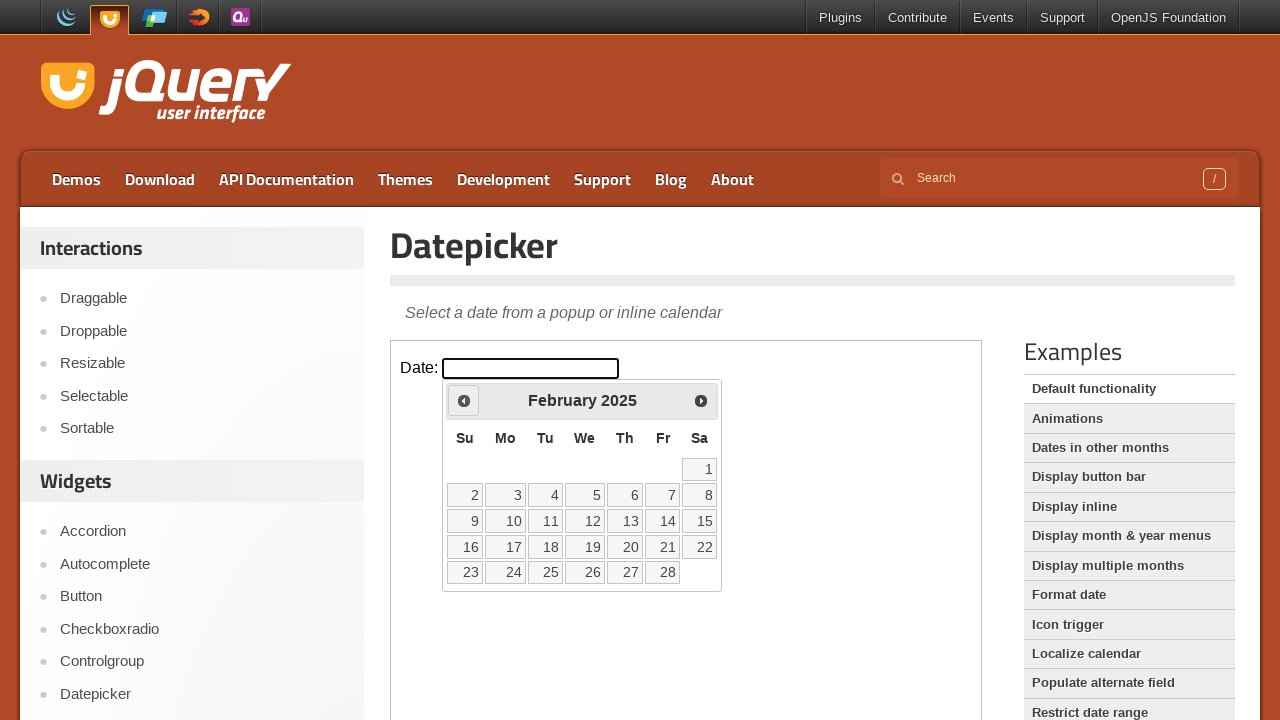

Retrieved current month/year: February 2025
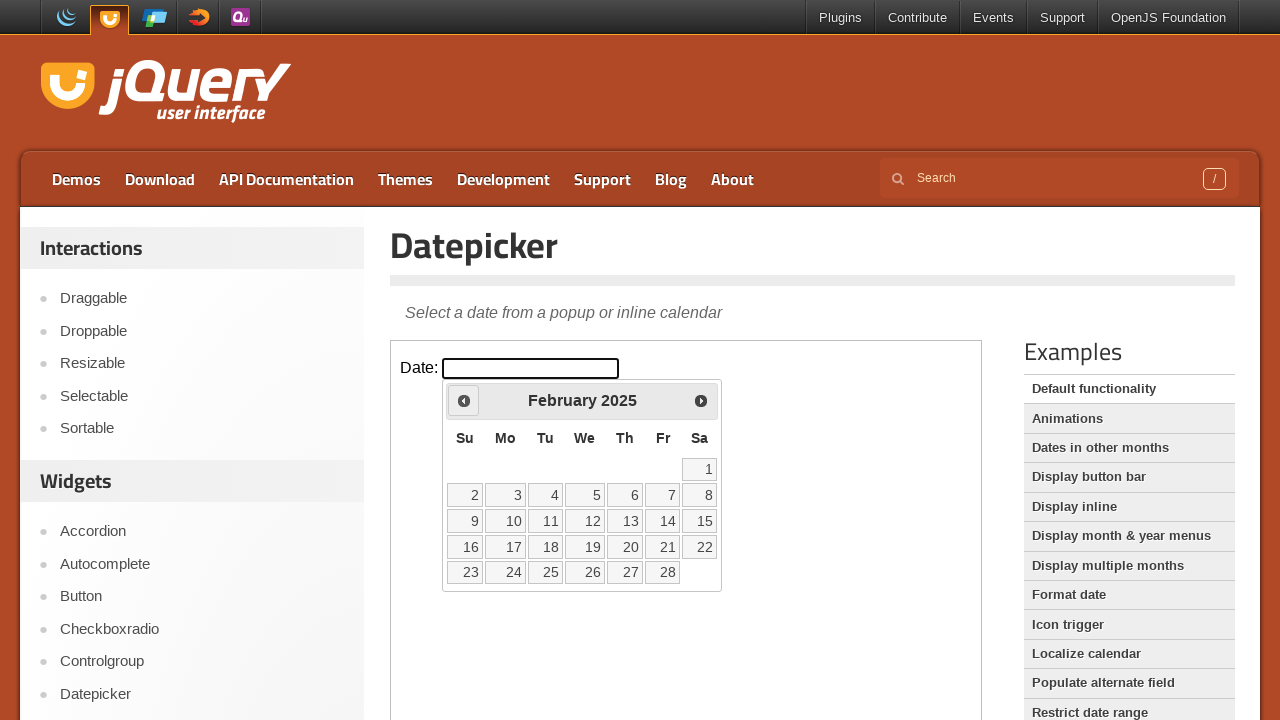

Clicked previous month button at (464, 400) on iframe >> nth=0 >> internal:control=enter-frame >> span.ui-icon.ui-icon-circle-t
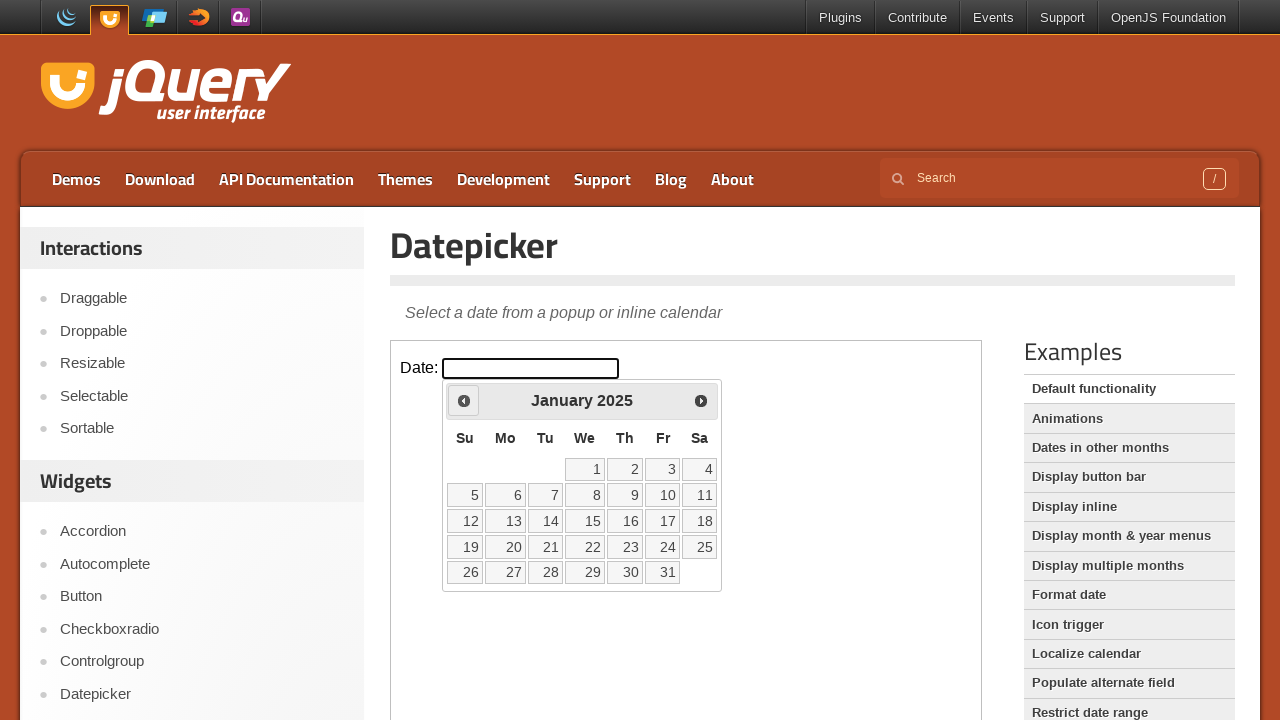

Waited 500ms for calendar to update
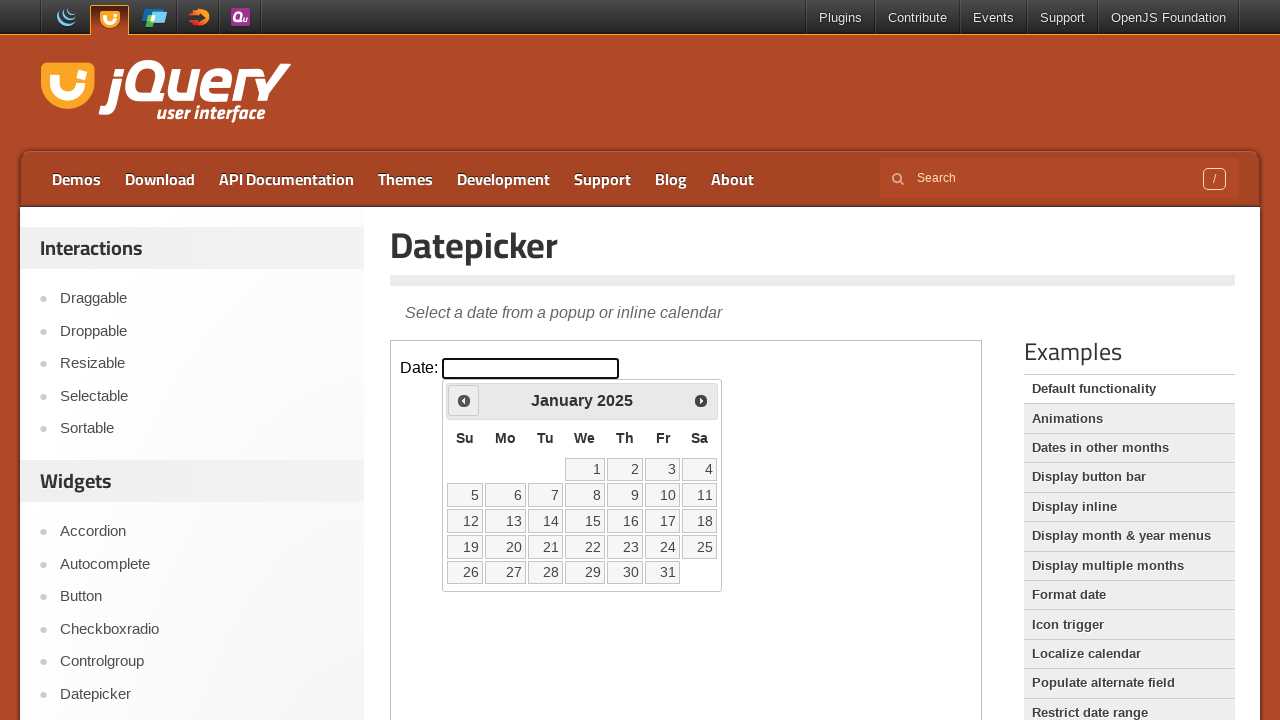

Retrieved current month/year: January 2025
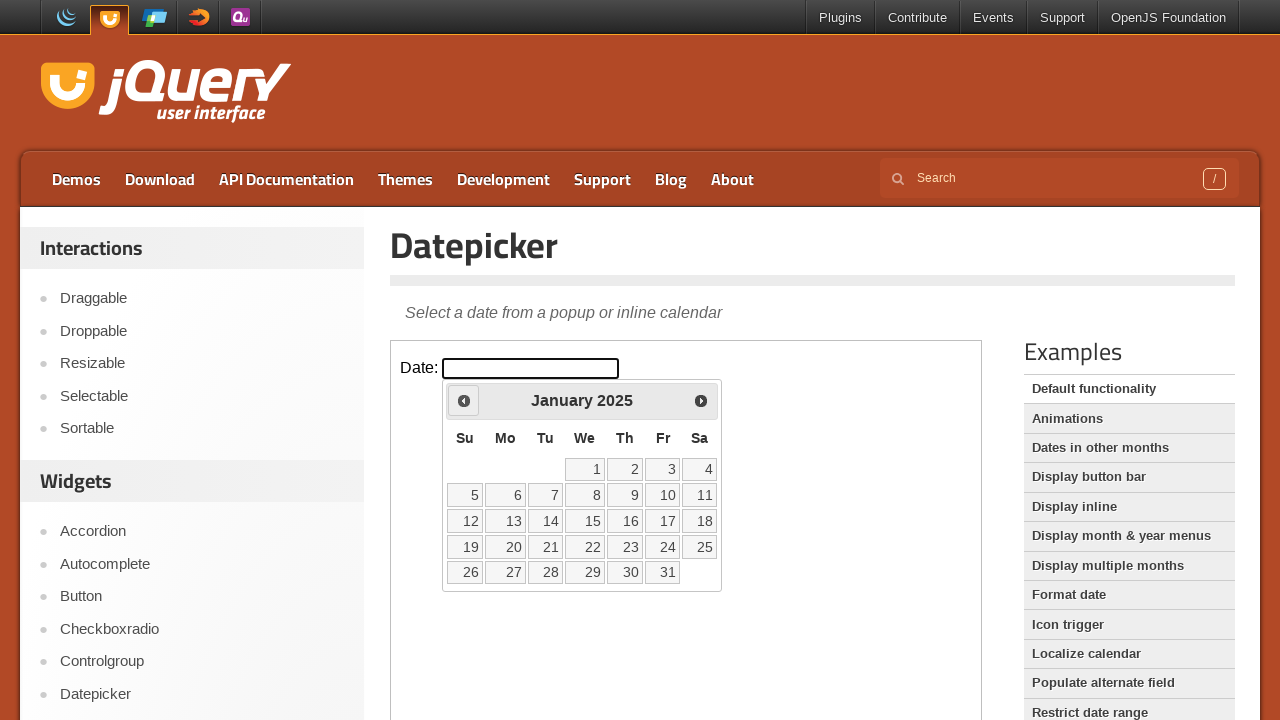

Clicked previous month button at (464, 400) on iframe >> nth=0 >> internal:control=enter-frame >> span.ui-icon.ui-icon-circle-t
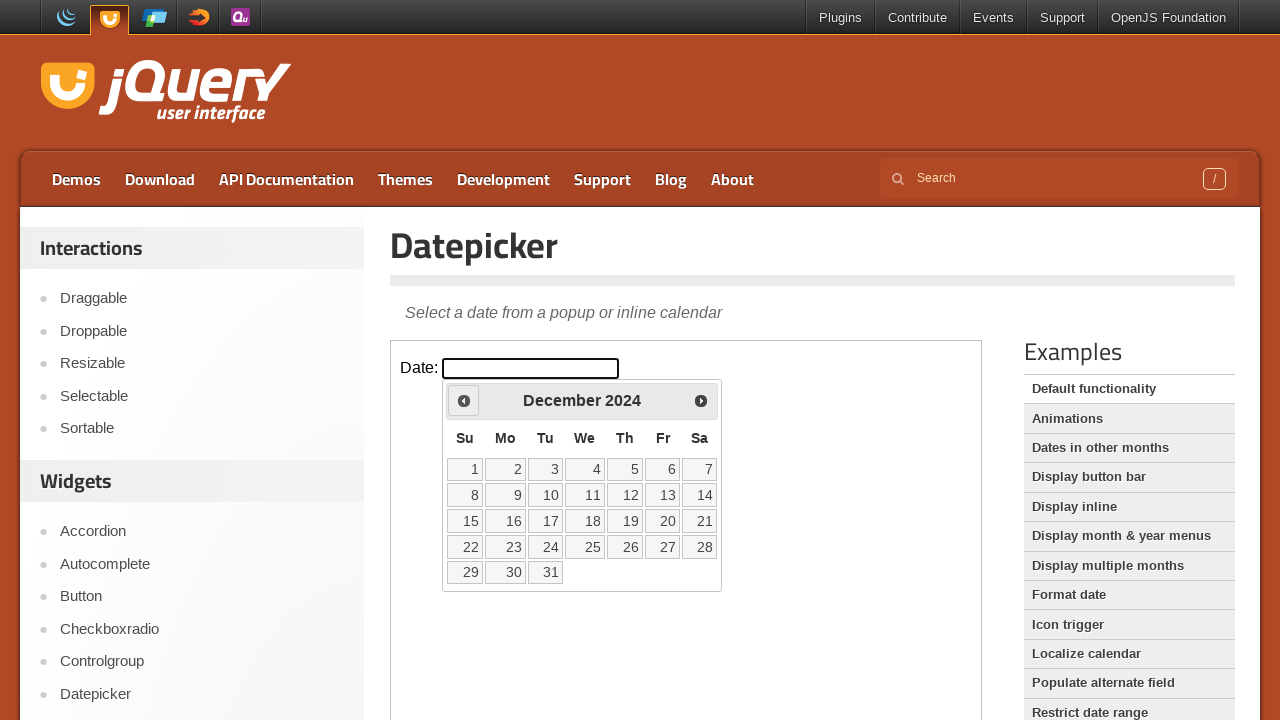

Waited 500ms for calendar to update
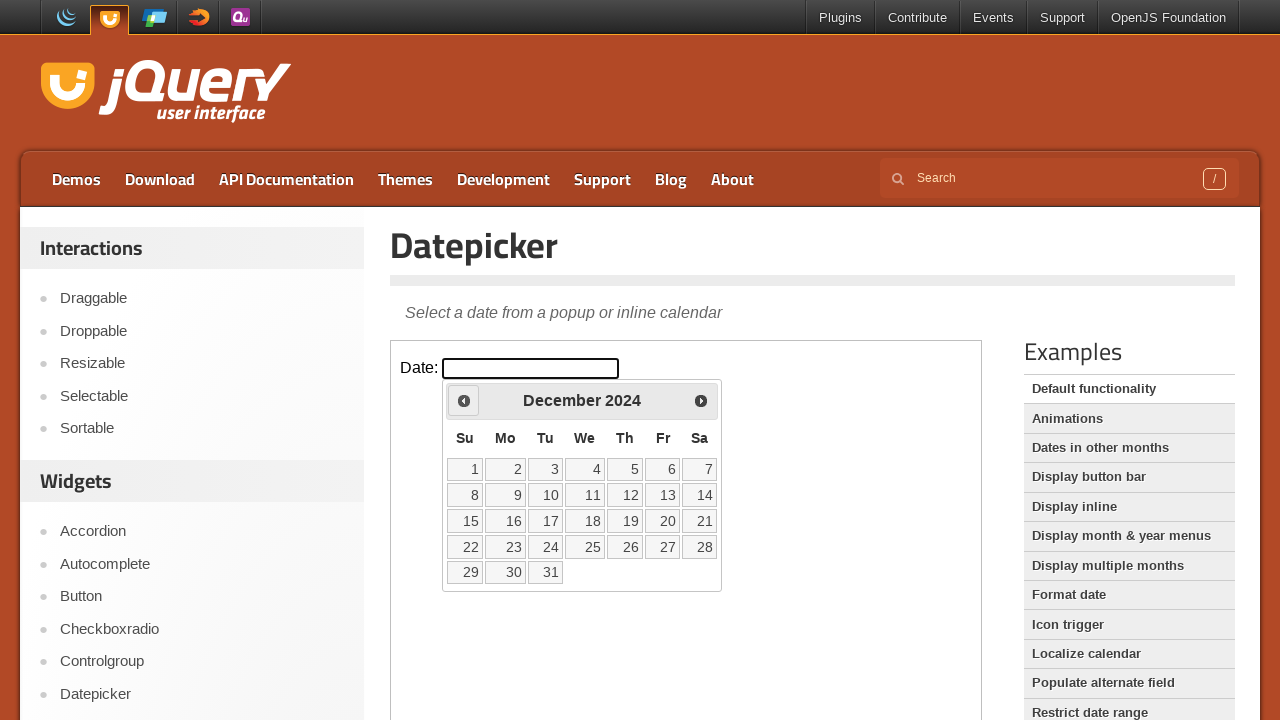

Retrieved current month/year: December 2024
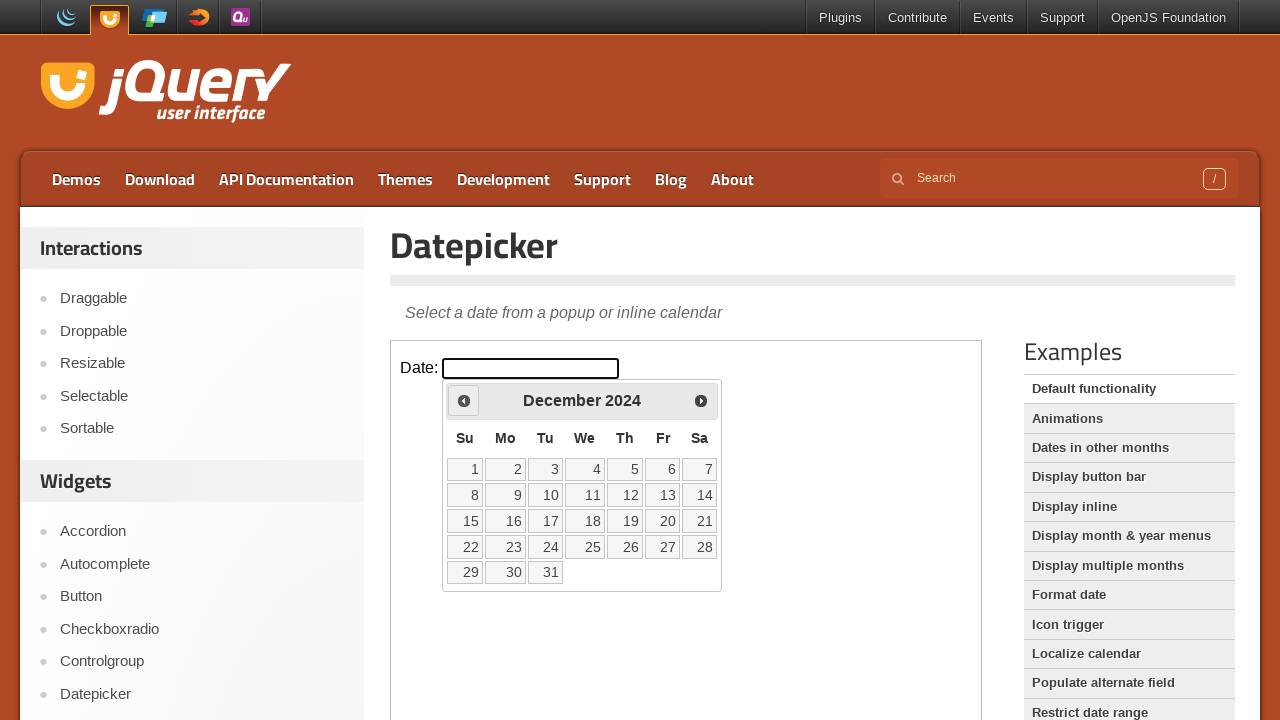

Clicked previous month button at (464, 400) on iframe >> nth=0 >> internal:control=enter-frame >> span.ui-icon.ui-icon-circle-t
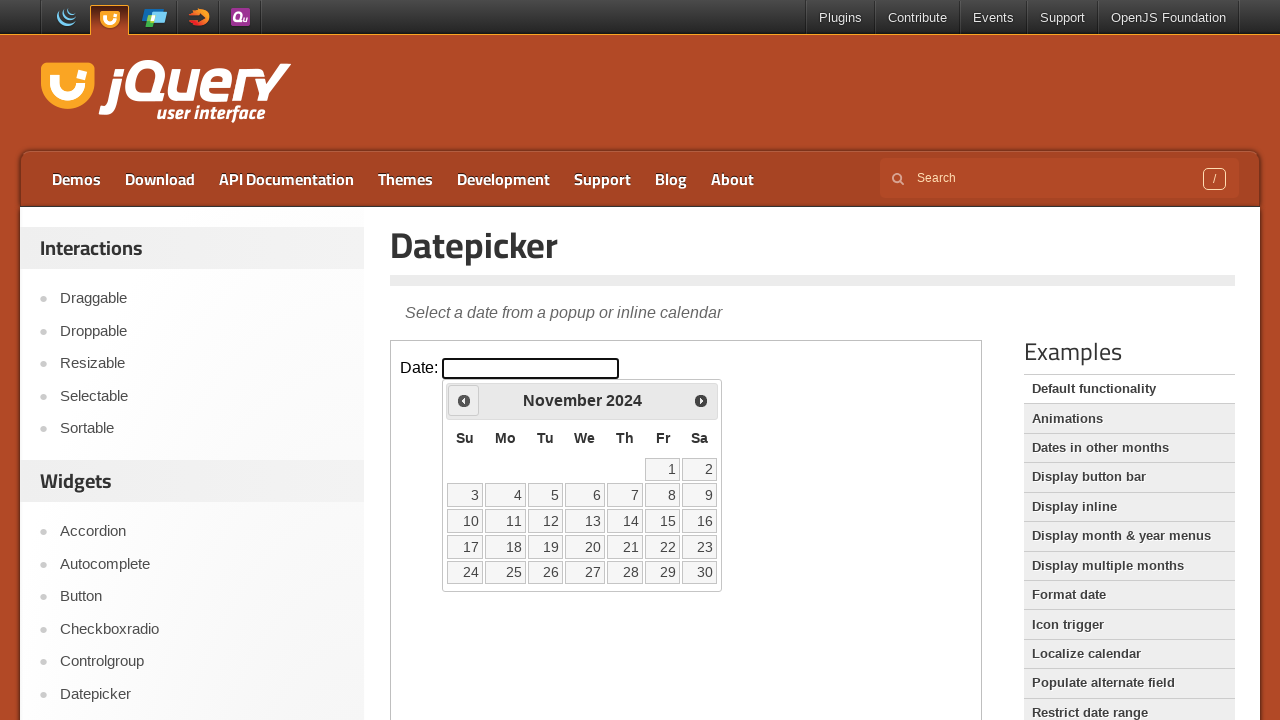

Waited 500ms for calendar to update
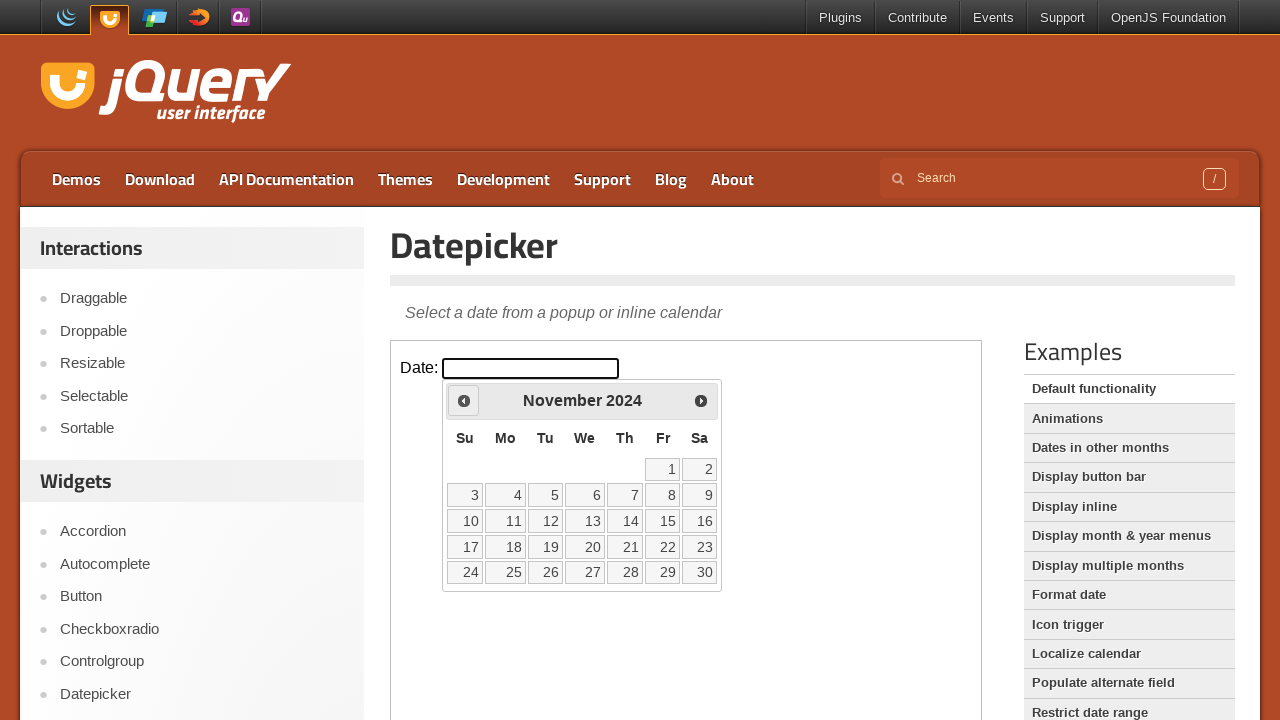

Retrieved current month/year: November 2024
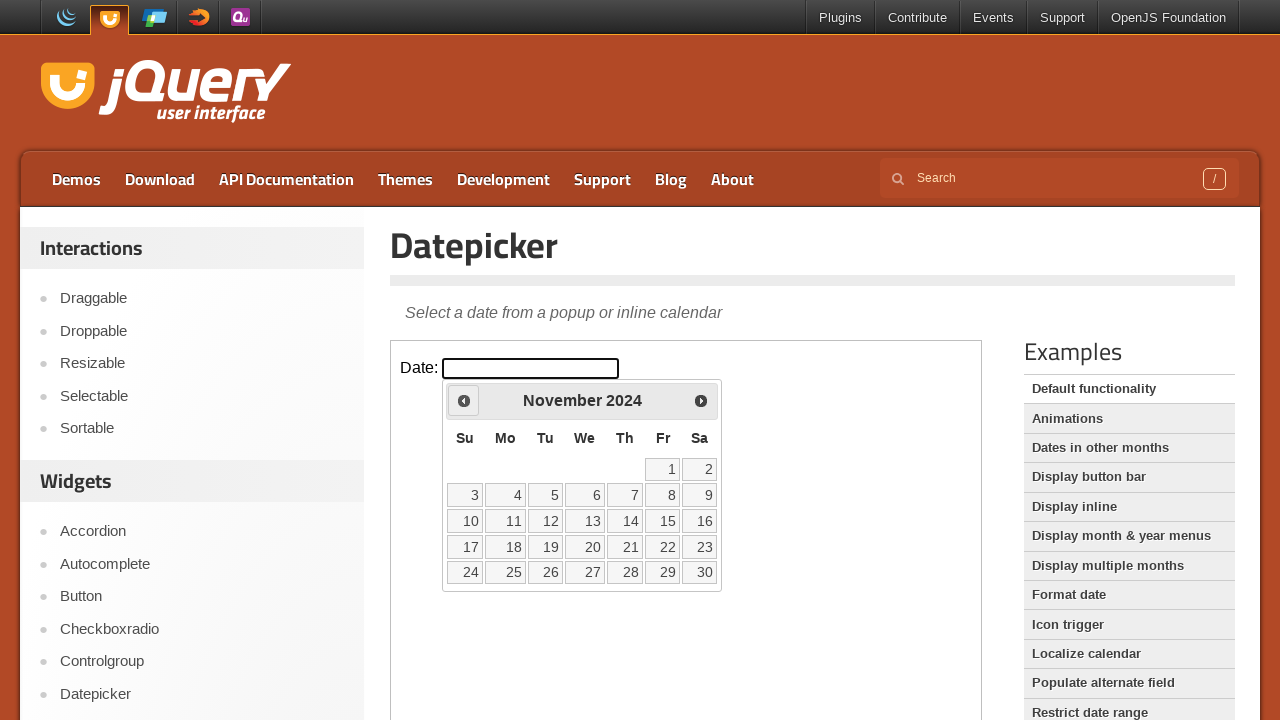

Clicked previous month button at (464, 400) on iframe >> nth=0 >> internal:control=enter-frame >> span.ui-icon.ui-icon-circle-t
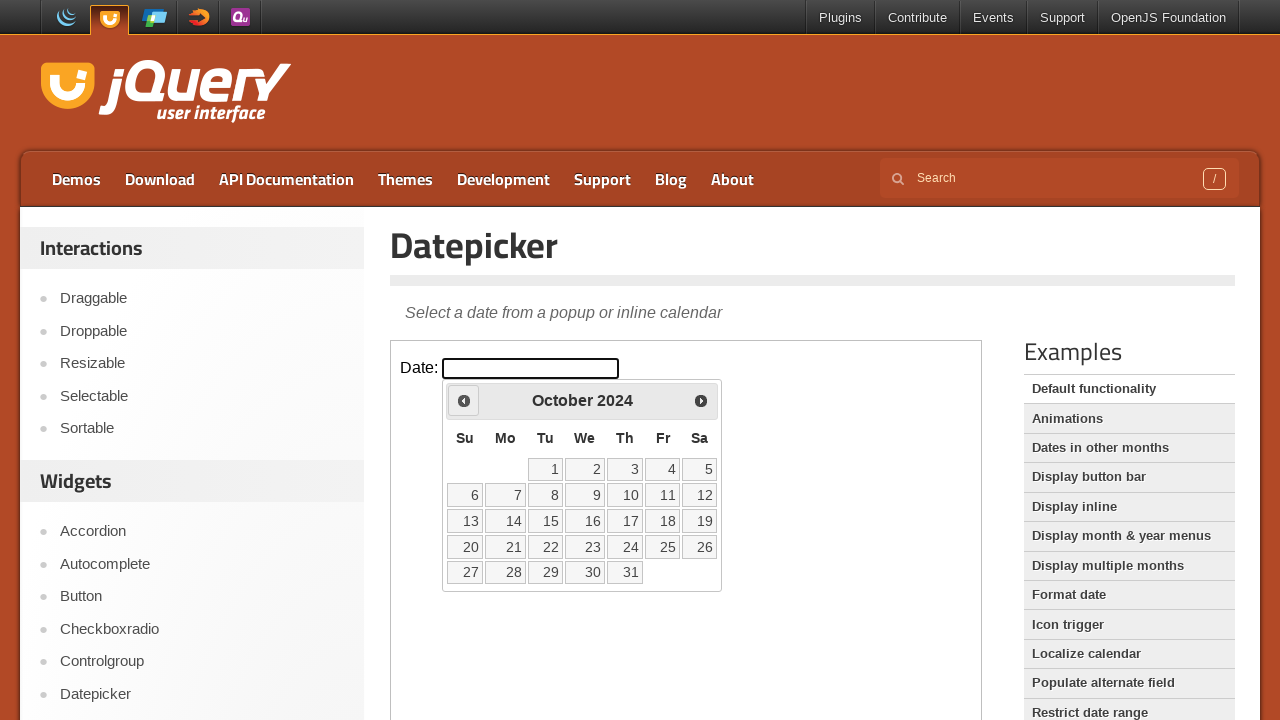

Waited 500ms for calendar to update
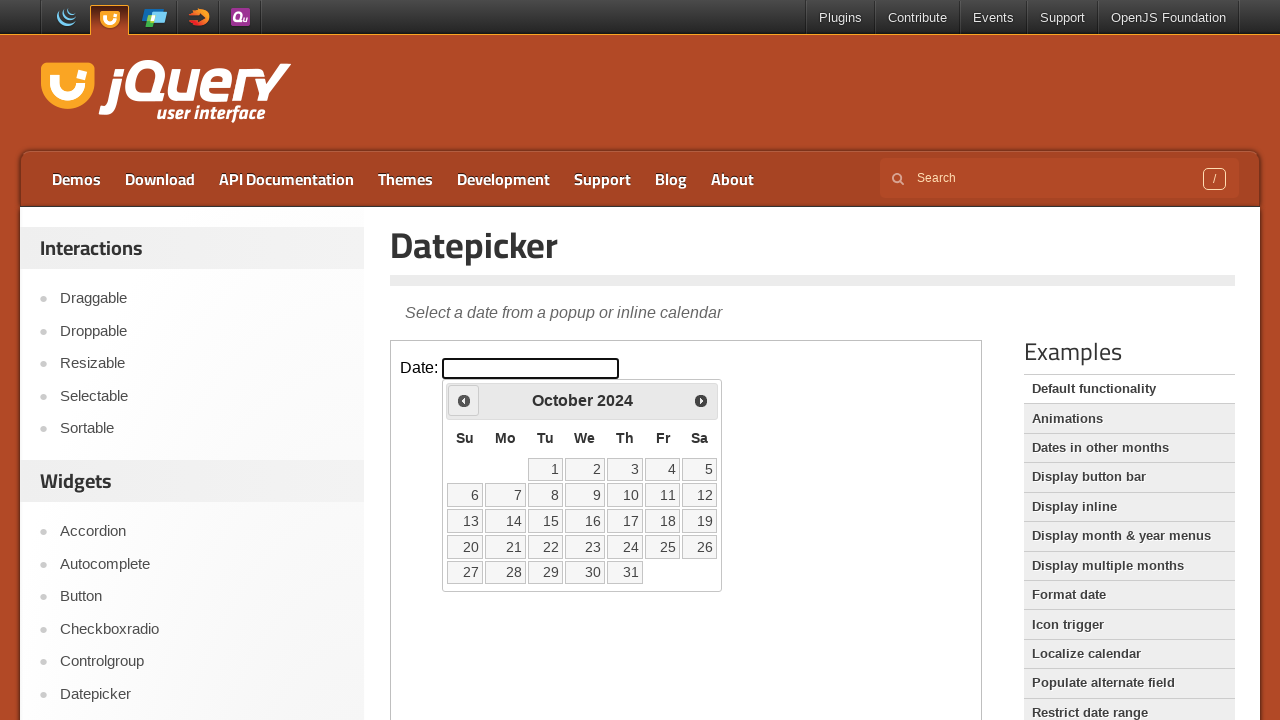

Retrieved current month/year: October 2024
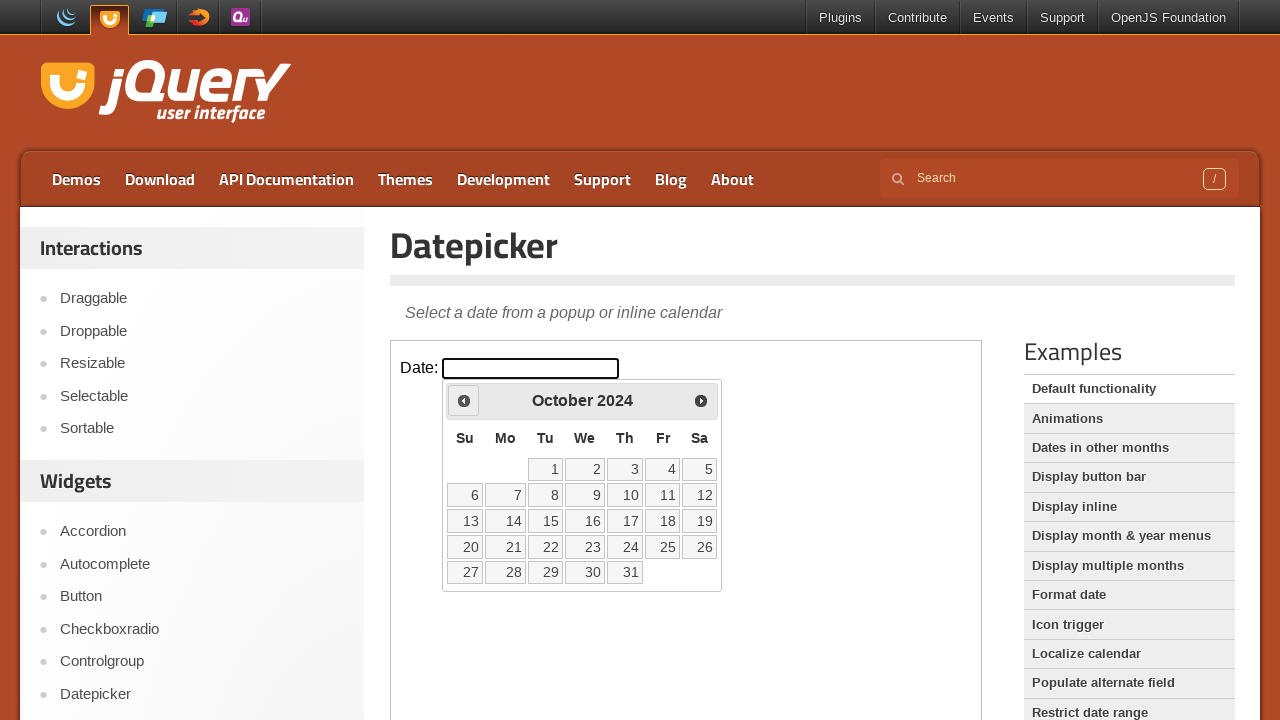

Clicked previous month button at (464, 400) on iframe >> nth=0 >> internal:control=enter-frame >> span.ui-icon.ui-icon-circle-t
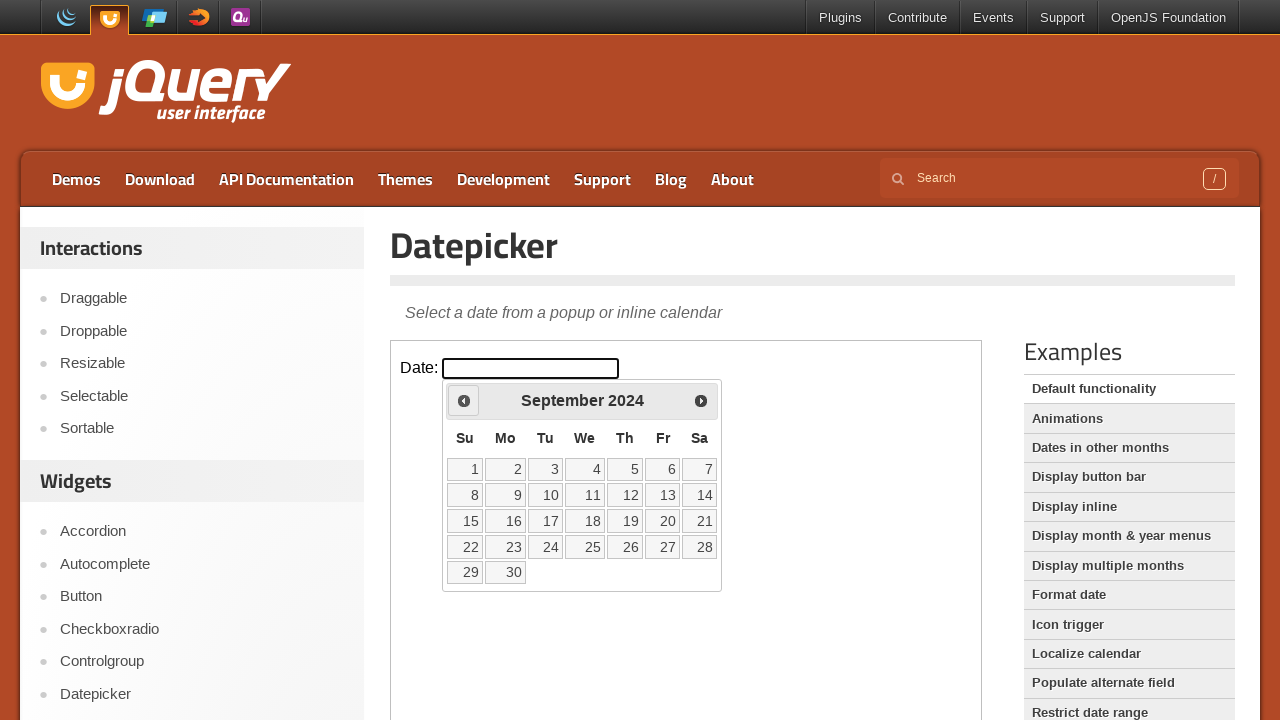

Waited 500ms for calendar to update
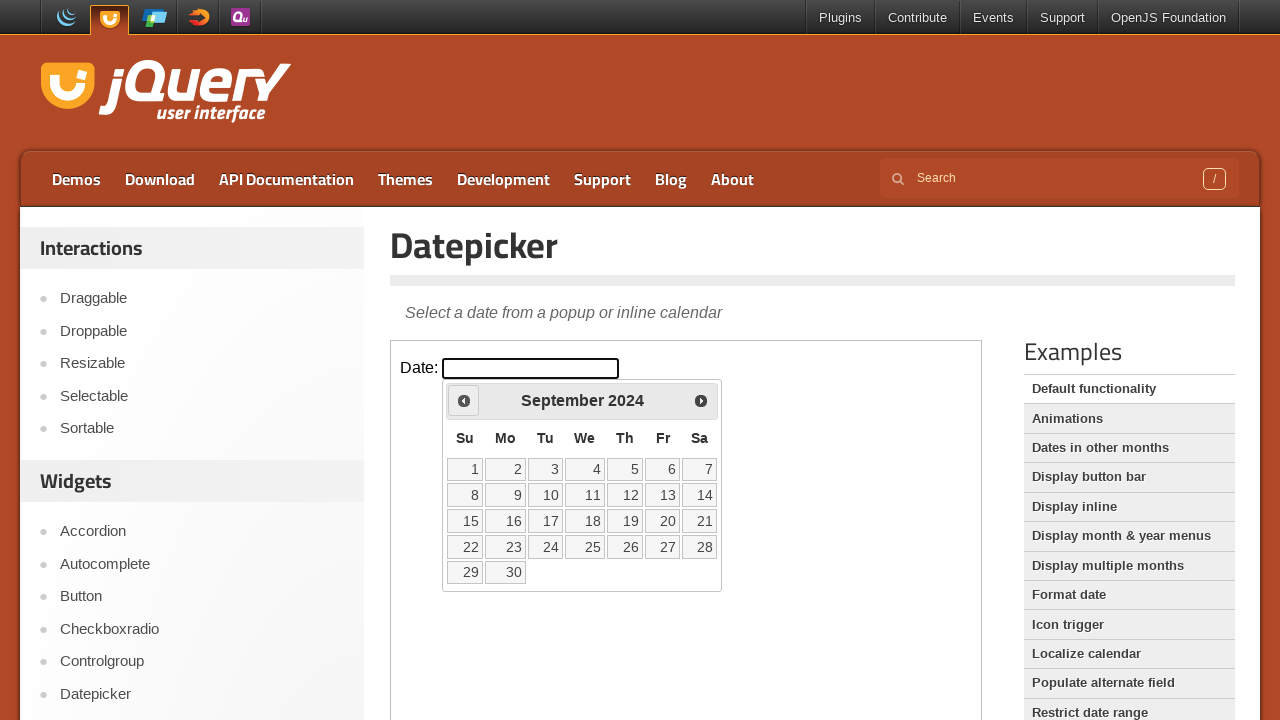

Retrieved current month/year: September 2024
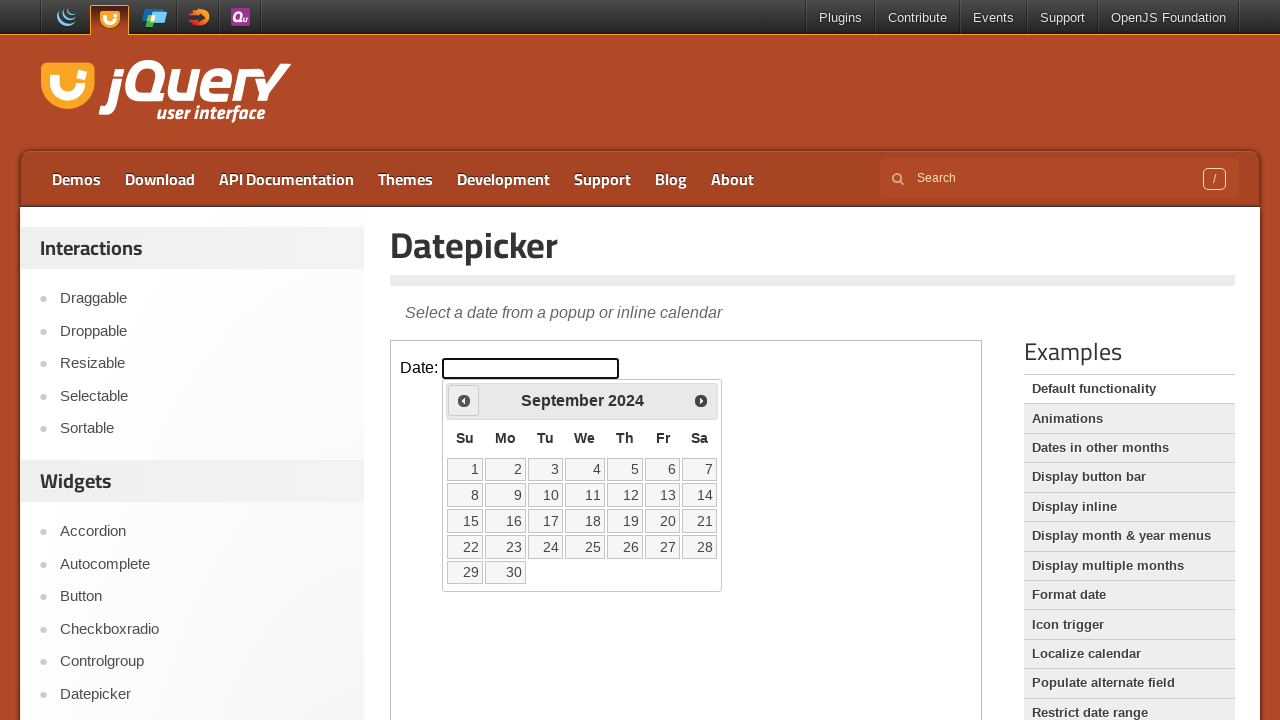

Clicked previous month button at (464, 400) on iframe >> nth=0 >> internal:control=enter-frame >> span.ui-icon.ui-icon-circle-t
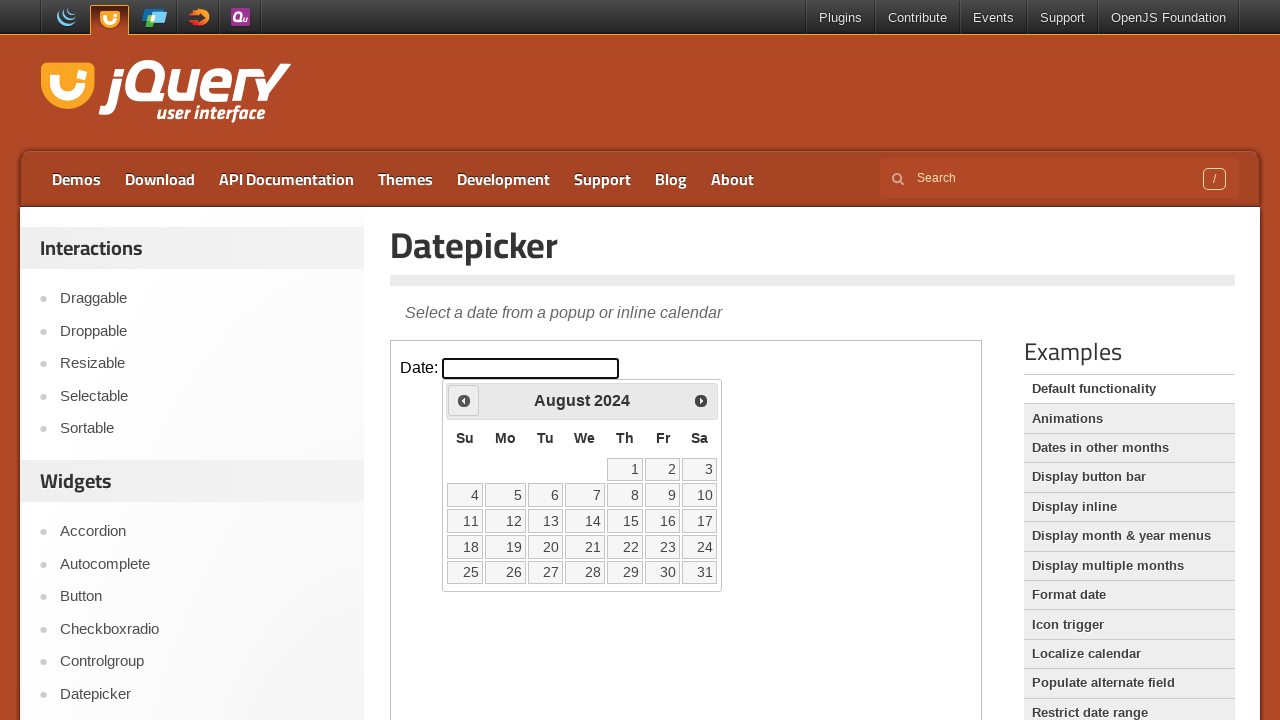

Waited 500ms for calendar to update
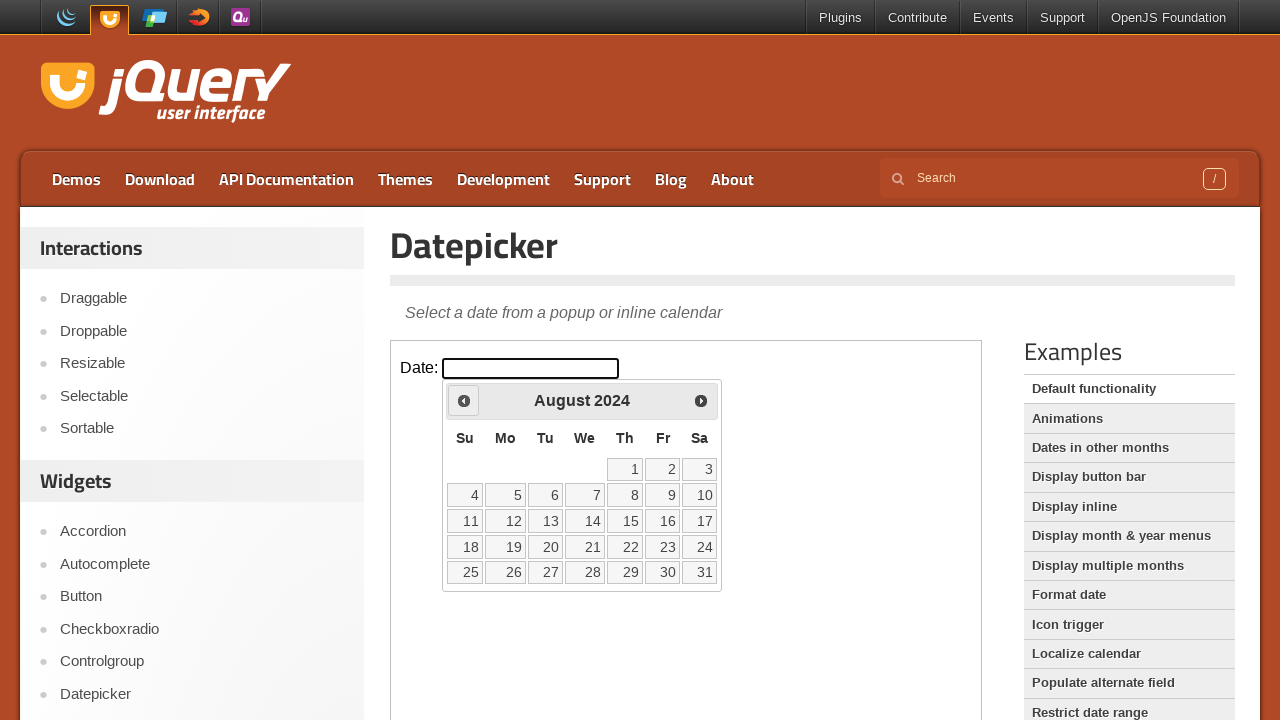

Retrieved current month/year: August 2024
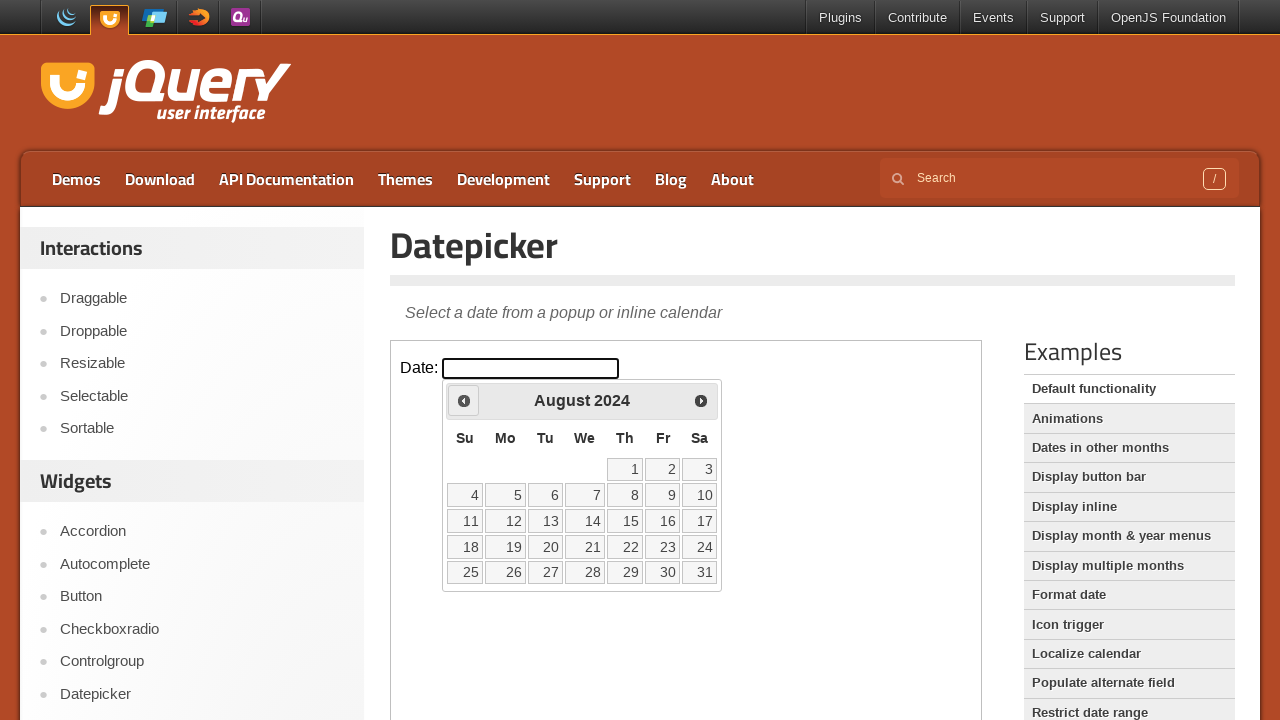

Clicked previous month button at (464, 400) on iframe >> nth=0 >> internal:control=enter-frame >> span.ui-icon.ui-icon-circle-t
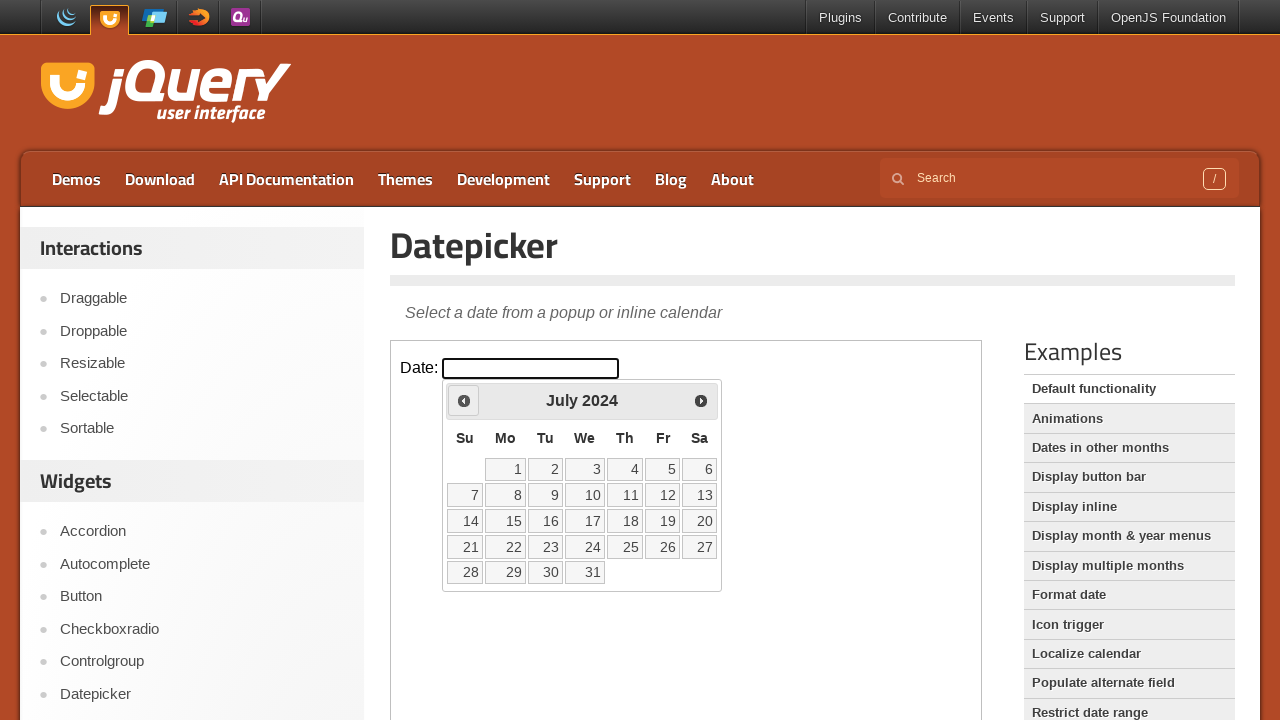

Waited 500ms for calendar to update
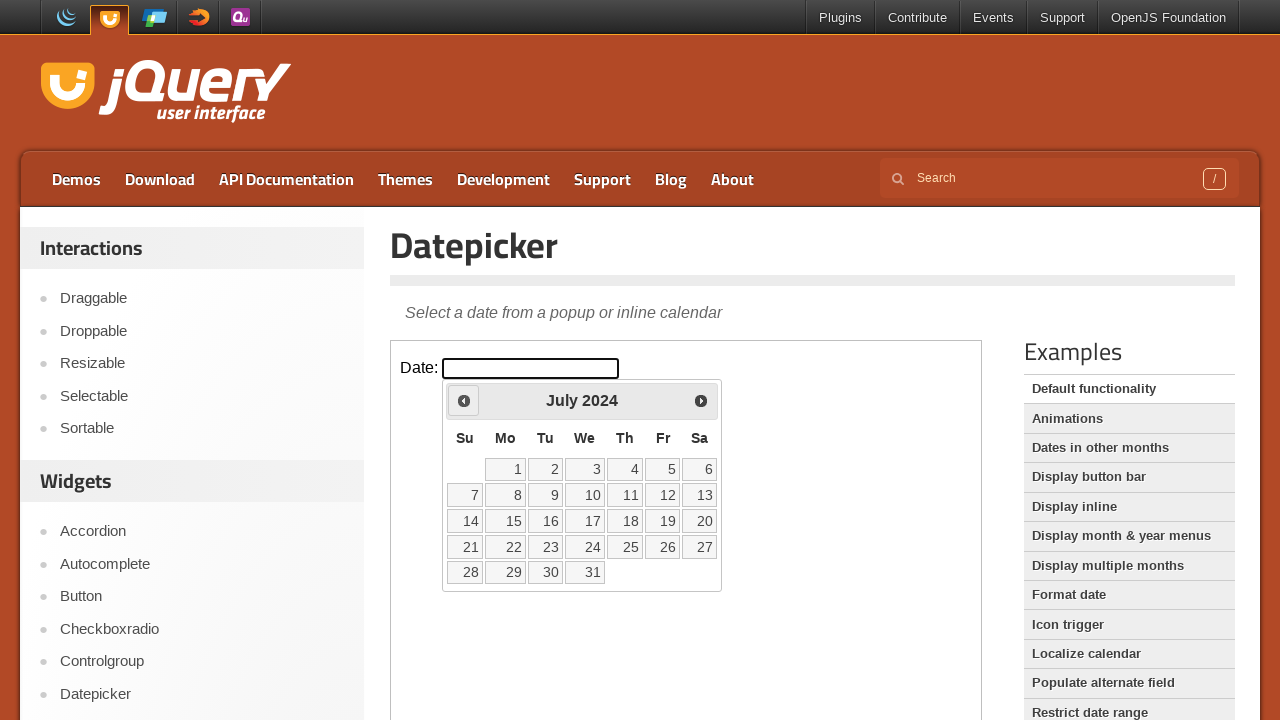

Retrieved current month/year: July 2024
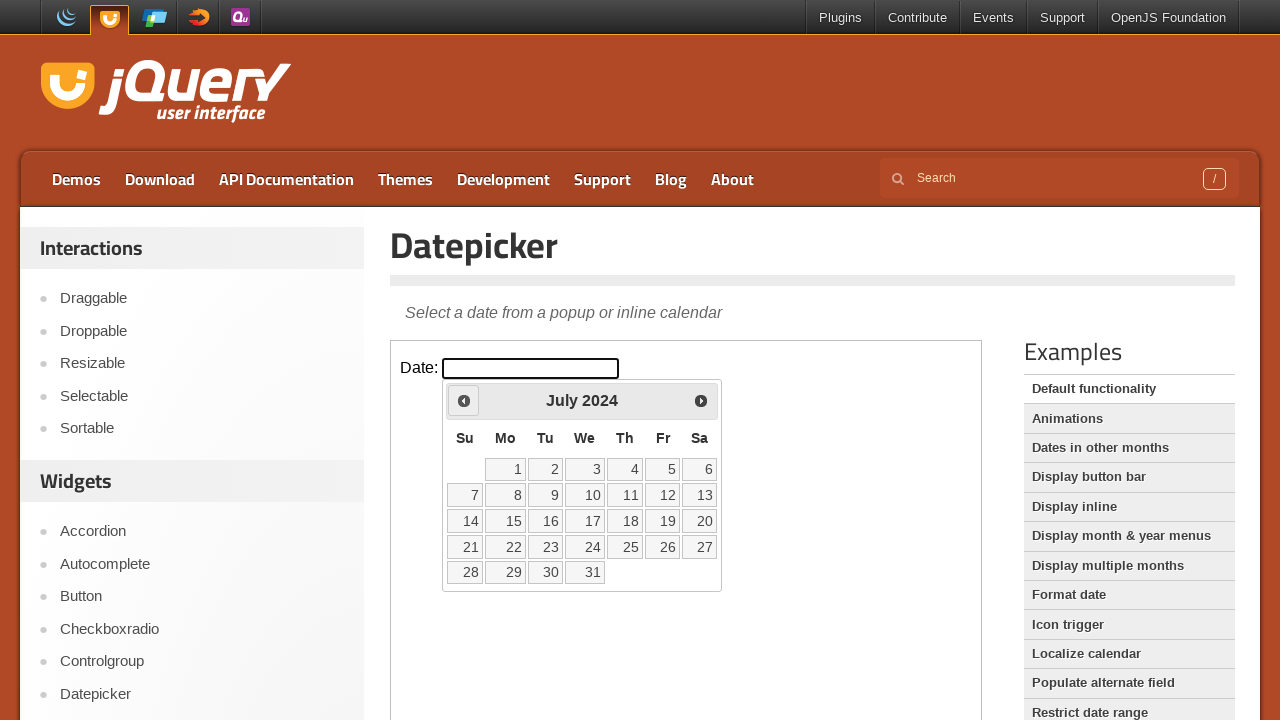

Clicked previous month button at (464, 400) on iframe >> nth=0 >> internal:control=enter-frame >> span.ui-icon.ui-icon-circle-t
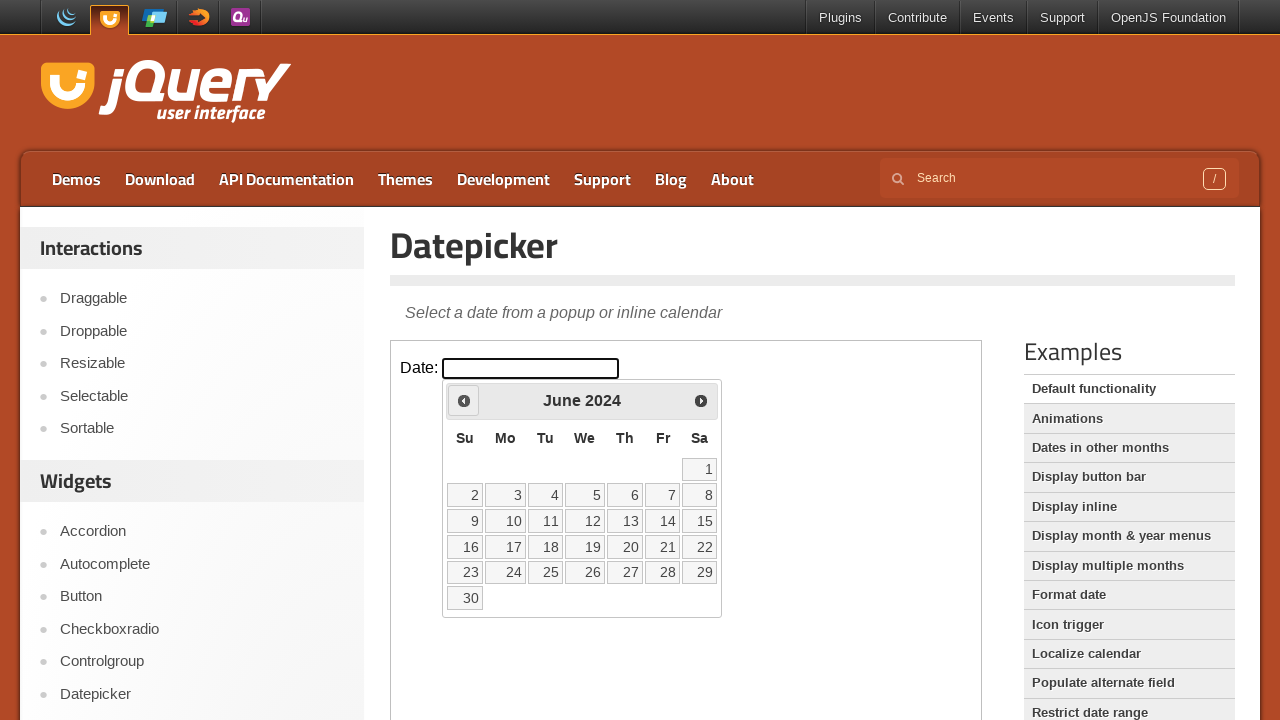

Waited 500ms for calendar to update
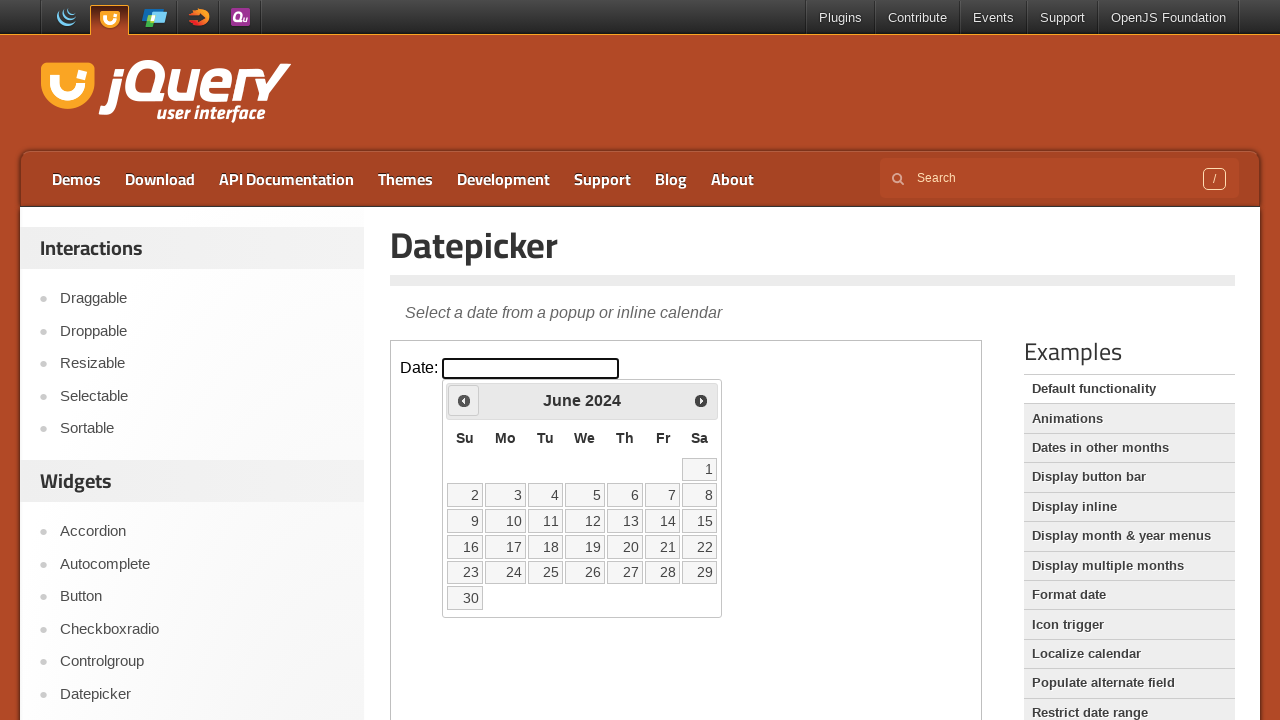

Retrieved current month/year: June 2024
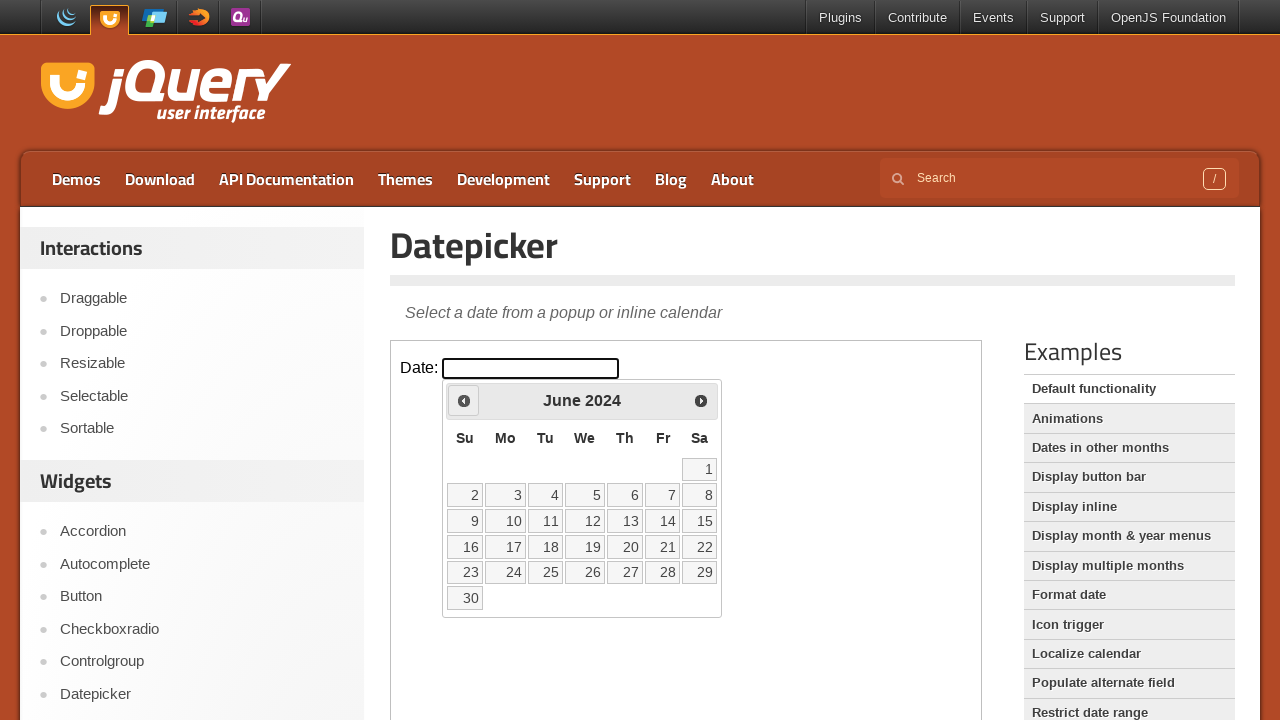

Clicked previous month button at (464, 400) on iframe >> nth=0 >> internal:control=enter-frame >> span.ui-icon.ui-icon-circle-t
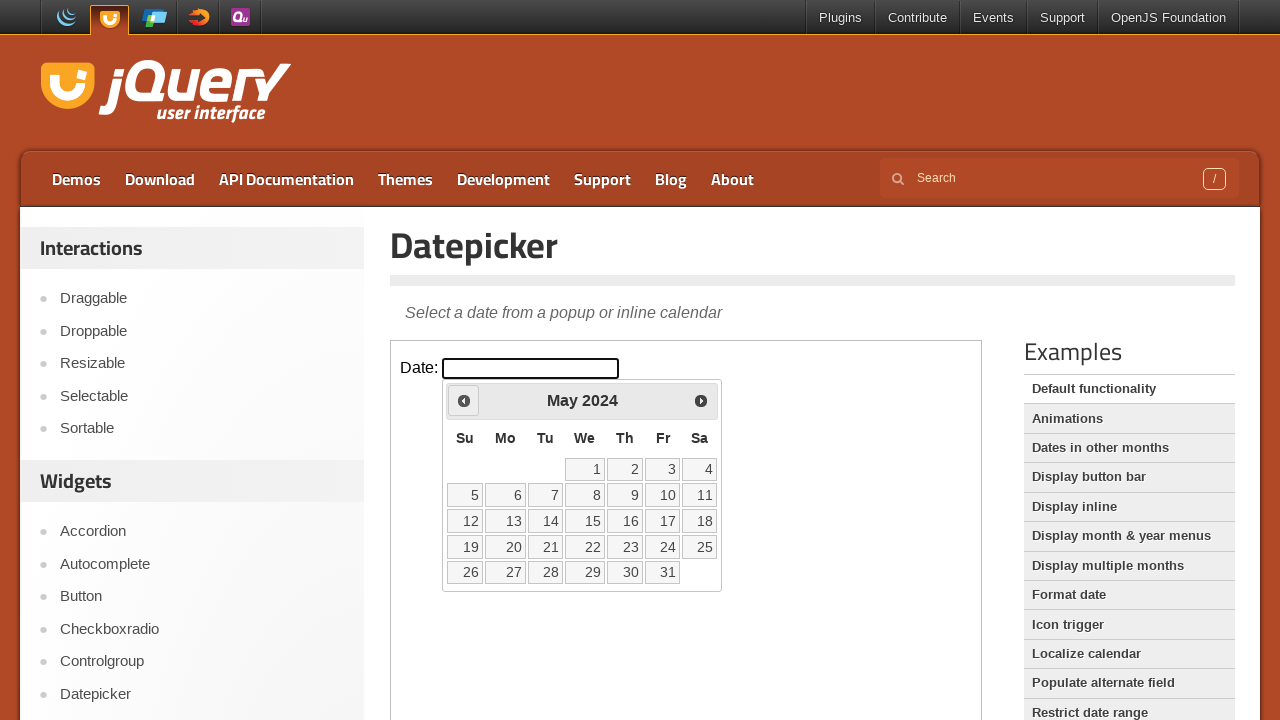

Waited 500ms for calendar to update
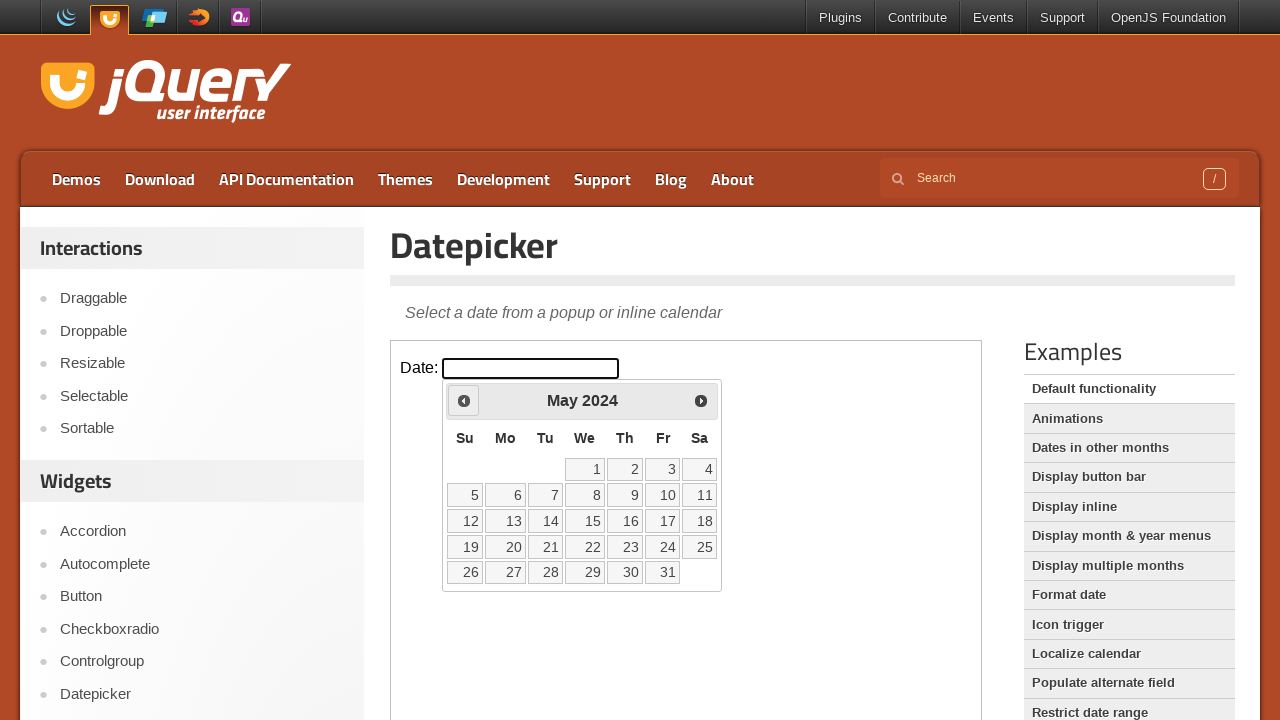

Retrieved current month/year: May 2024
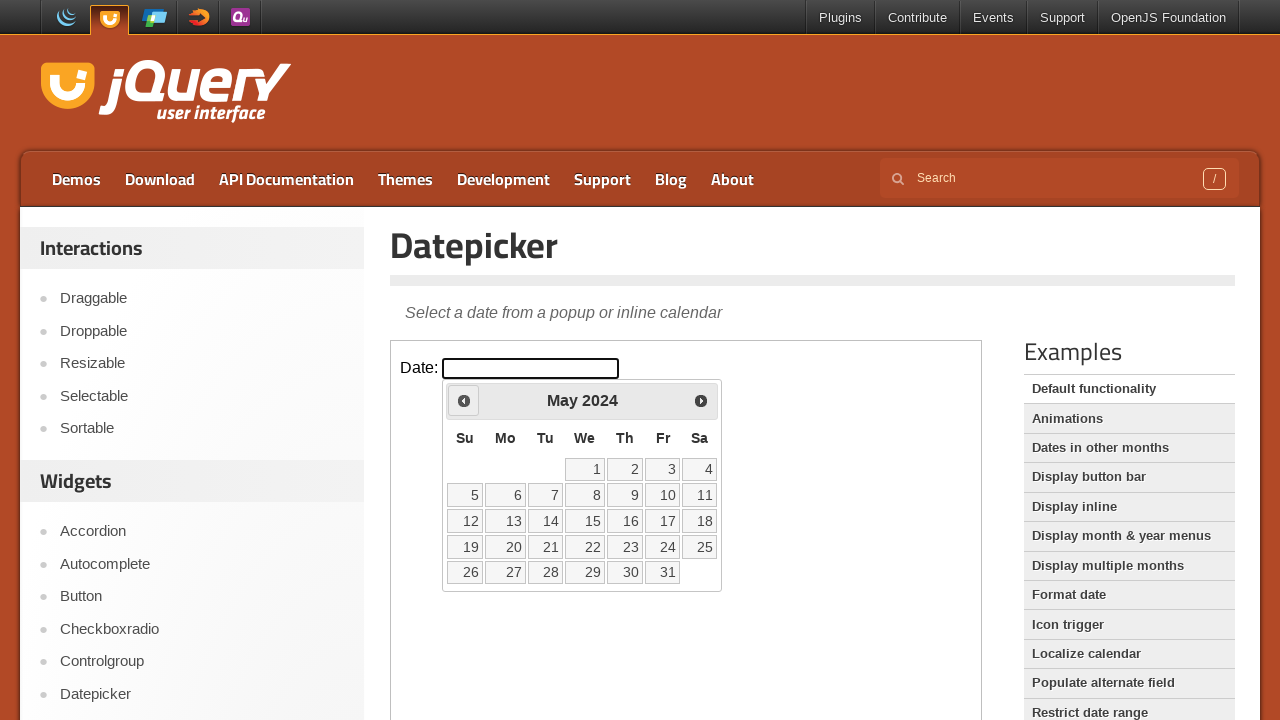

Clicked previous month button at (464, 400) on iframe >> nth=0 >> internal:control=enter-frame >> span.ui-icon.ui-icon-circle-t
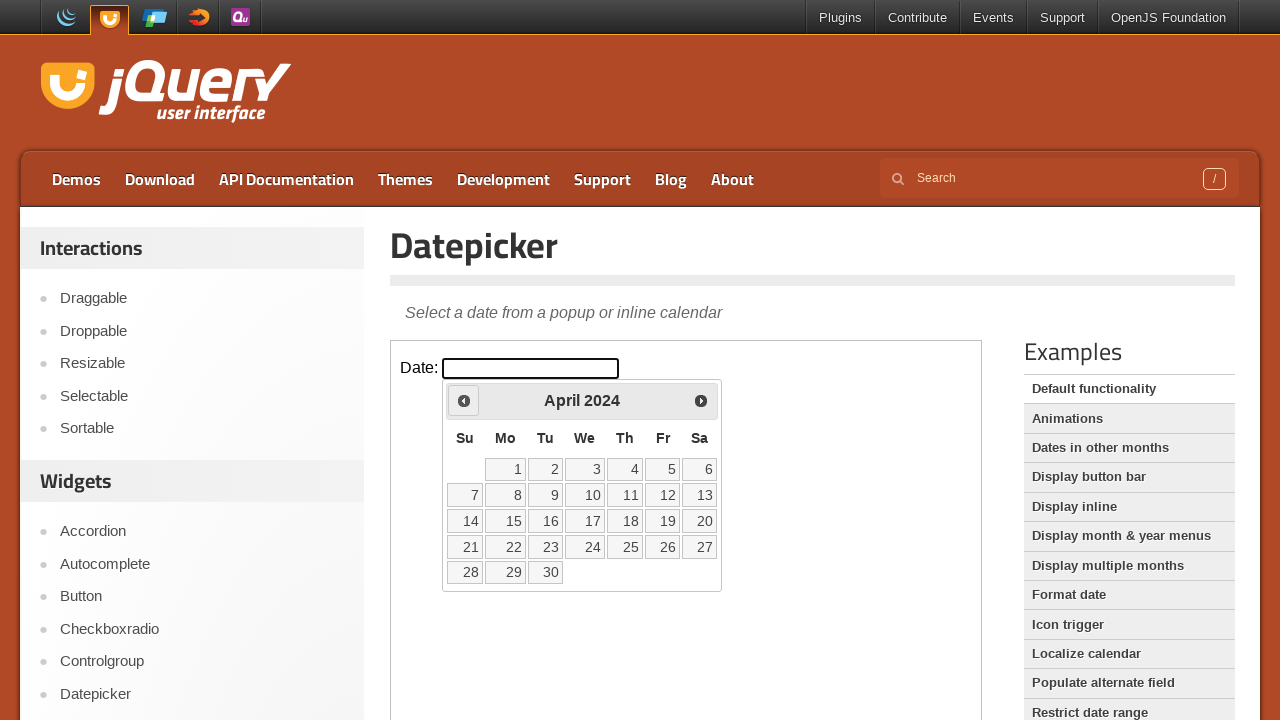

Waited 500ms for calendar to update
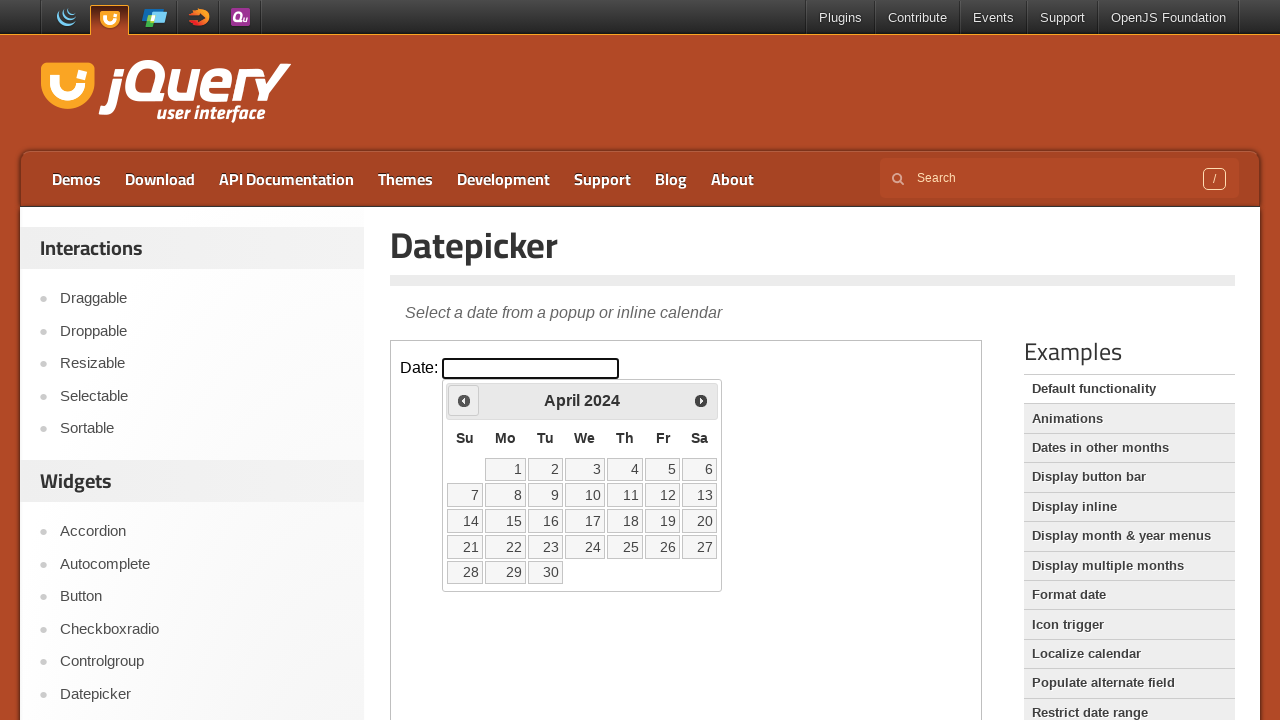

Retrieved current month/year: April 2024
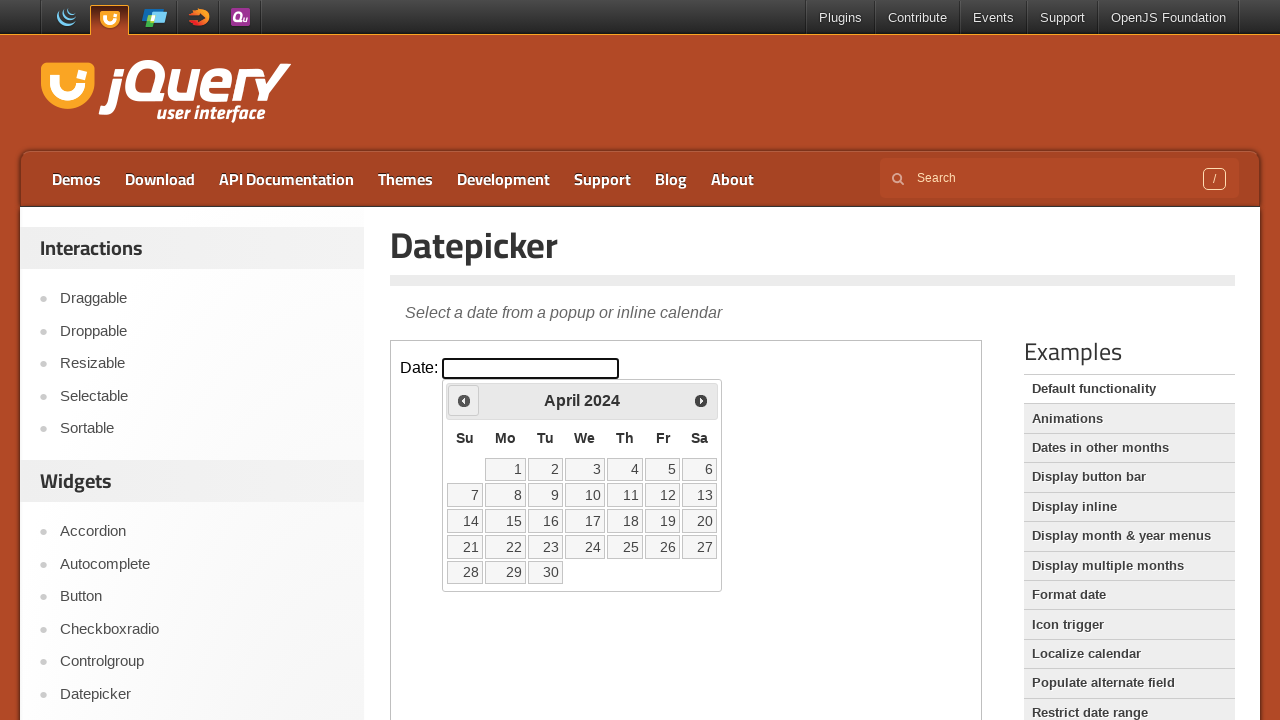

Clicked previous month button at (464, 400) on iframe >> nth=0 >> internal:control=enter-frame >> span.ui-icon.ui-icon-circle-t
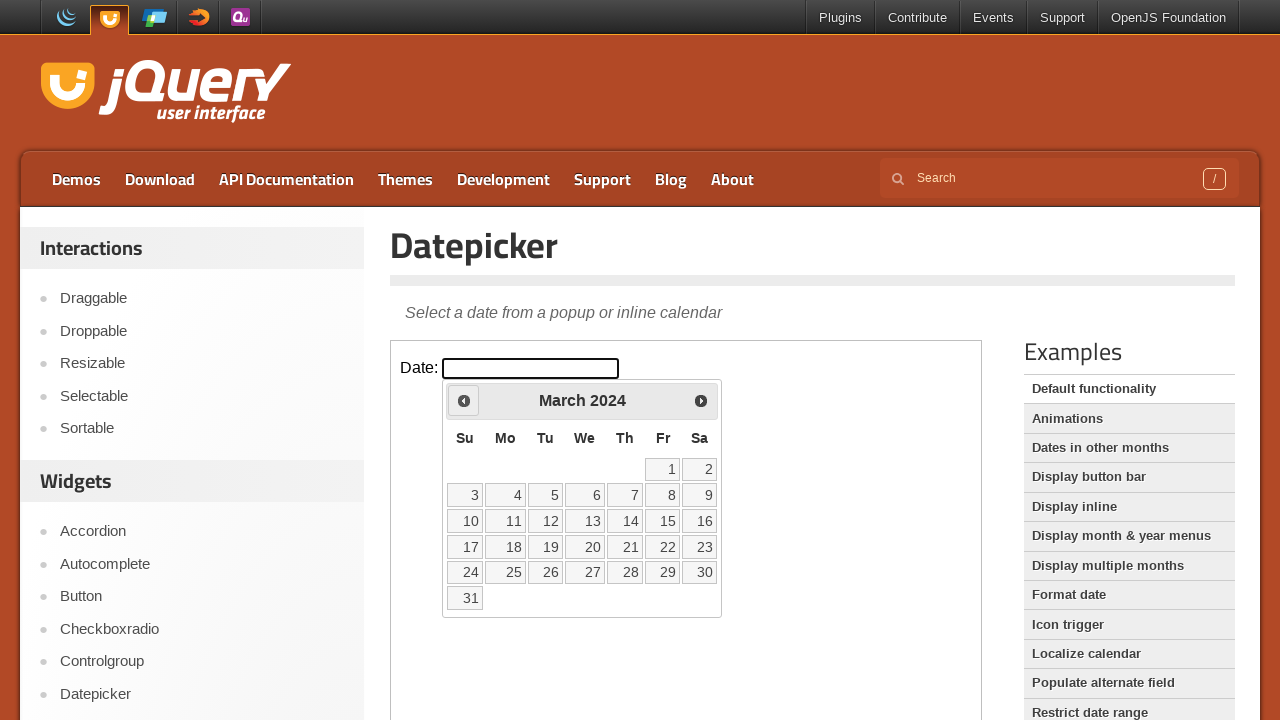

Waited 500ms for calendar to update
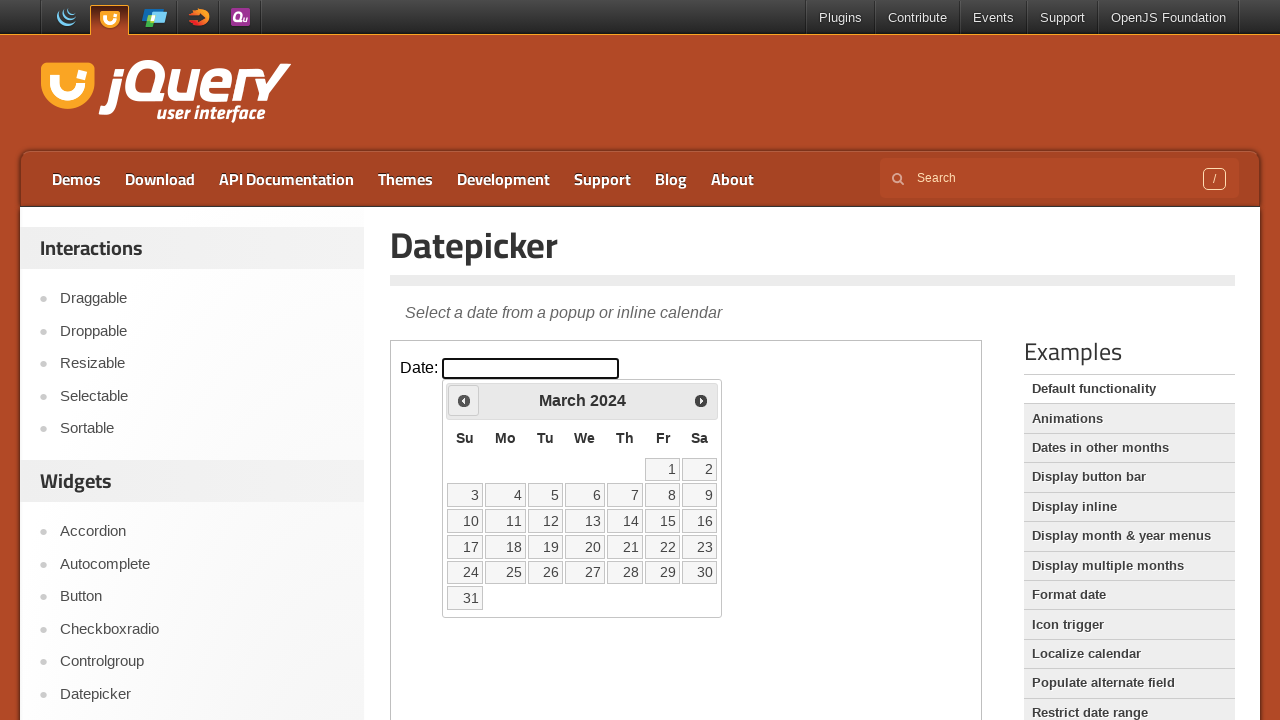

Retrieved current month/year: March 2024
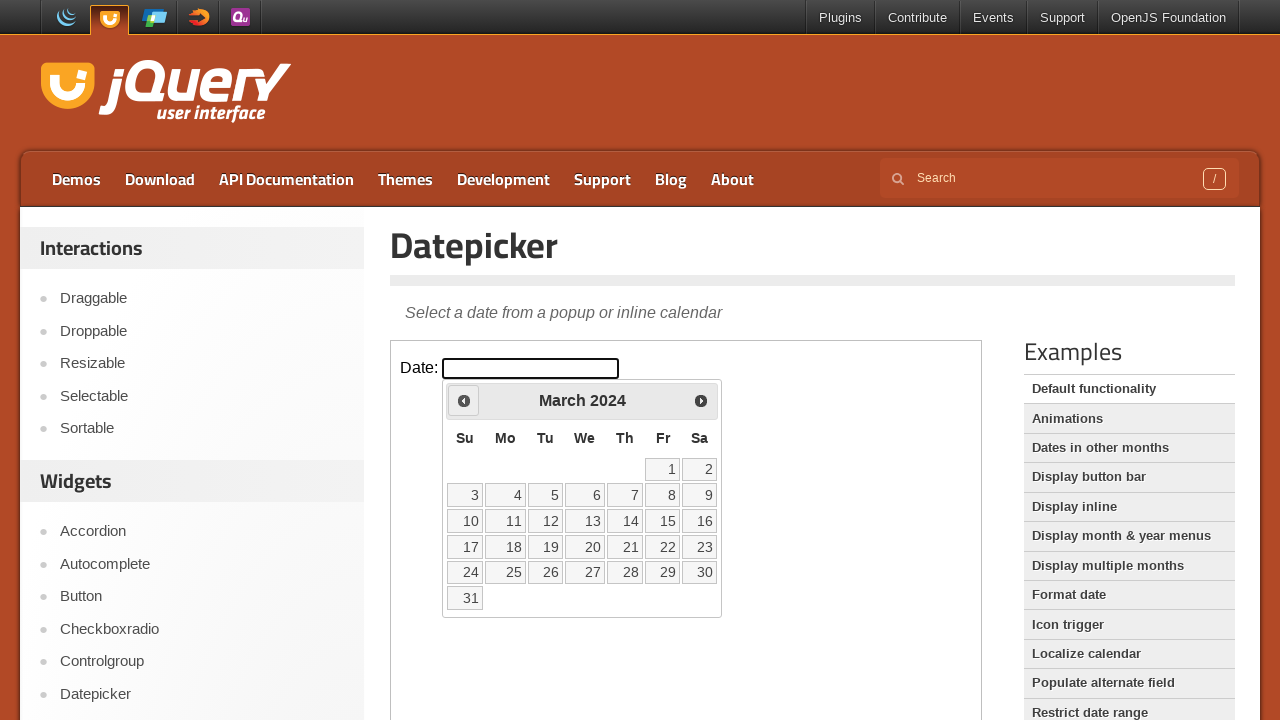

Clicked previous month button at (464, 400) on iframe >> nth=0 >> internal:control=enter-frame >> span.ui-icon.ui-icon-circle-t
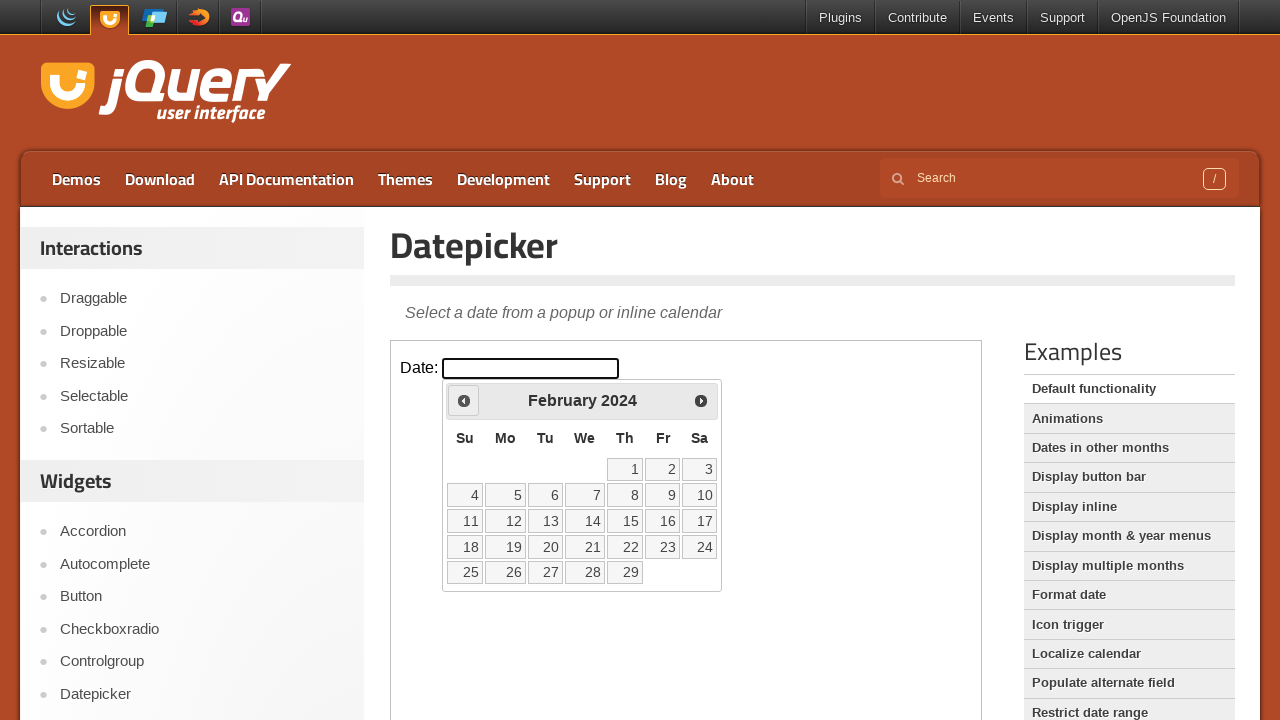

Waited 500ms for calendar to update
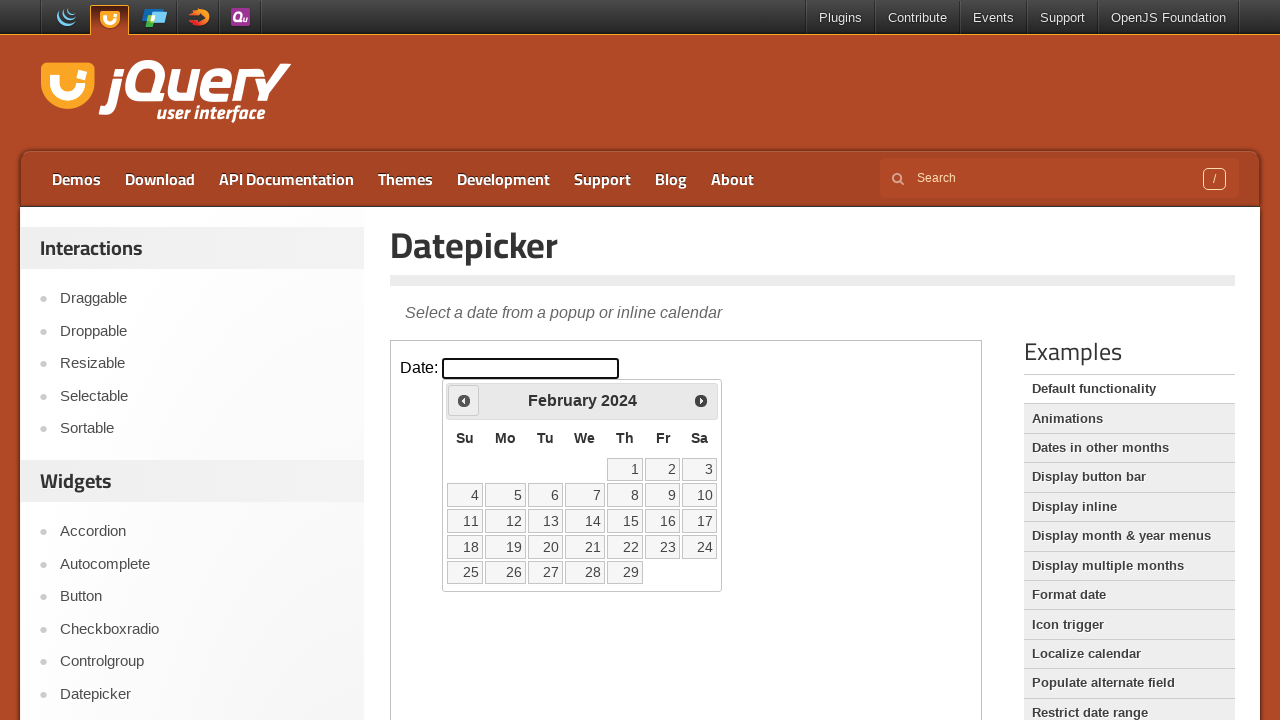

Retrieved current month/year: February 2024
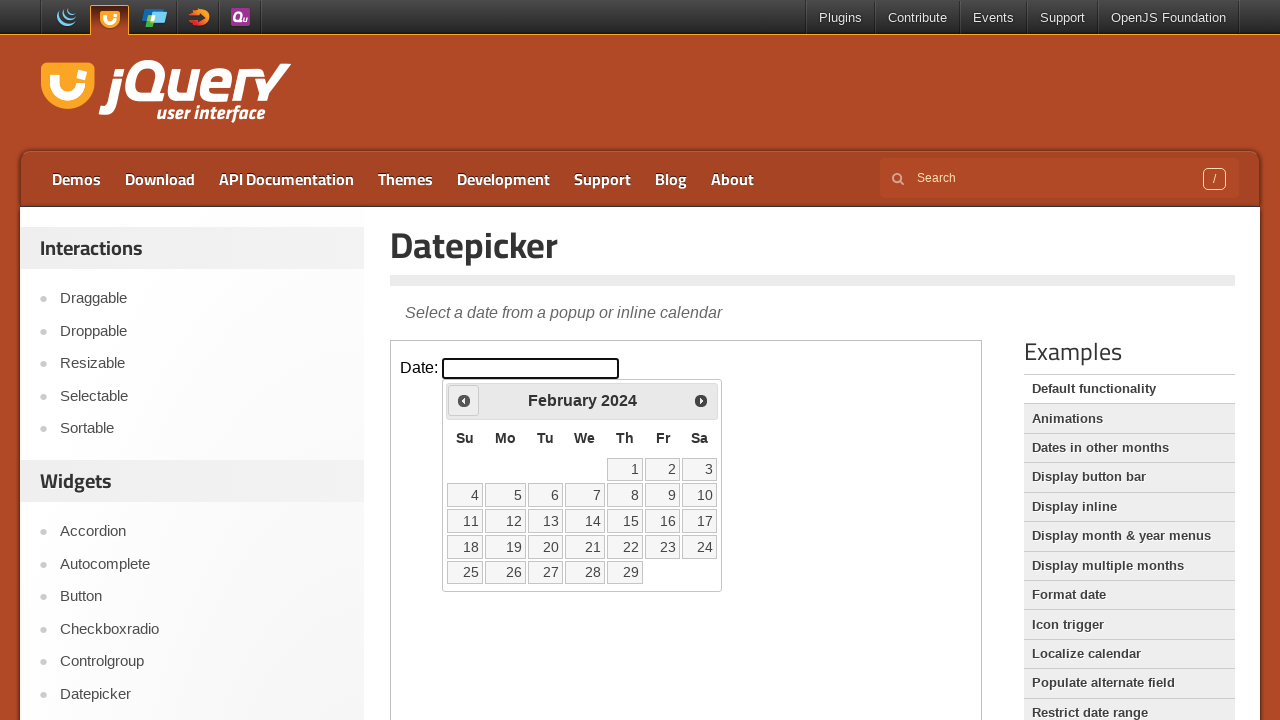

Clicked previous month button at (464, 400) on iframe >> nth=0 >> internal:control=enter-frame >> span.ui-icon.ui-icon-circle-t
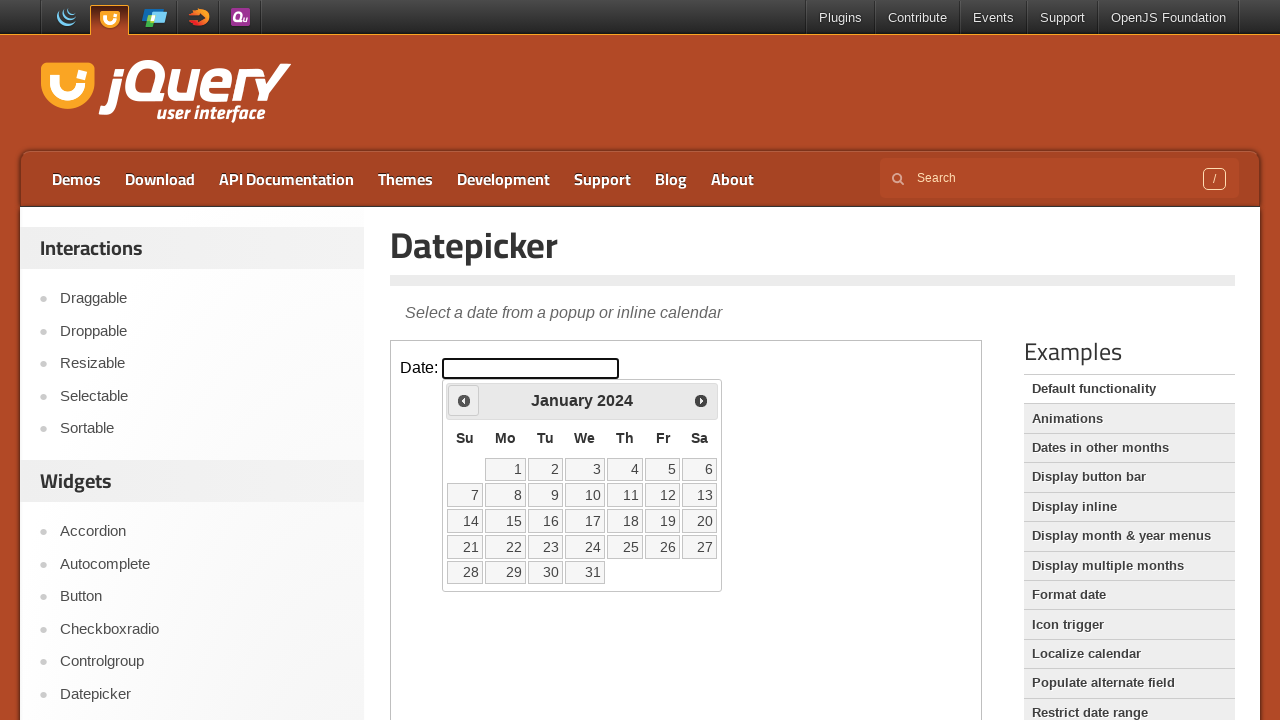

Waited 500ms for calendar to update
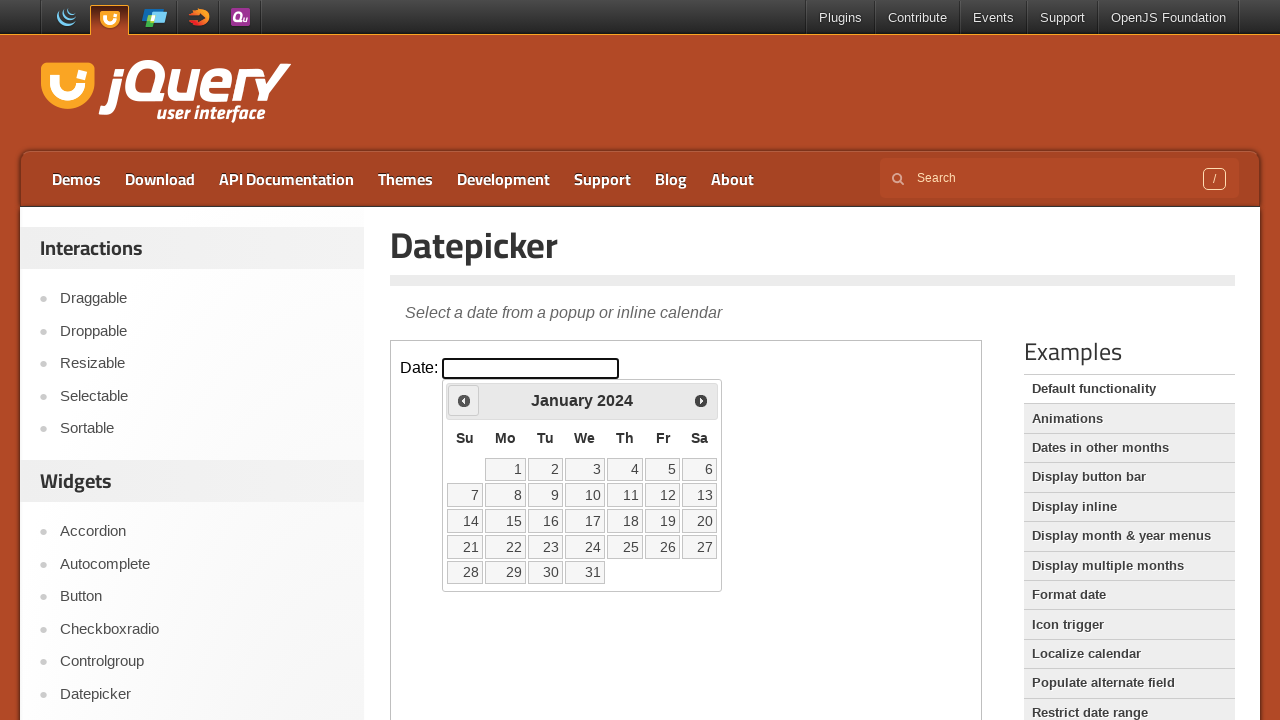

Retrieved current month/year: January 2024
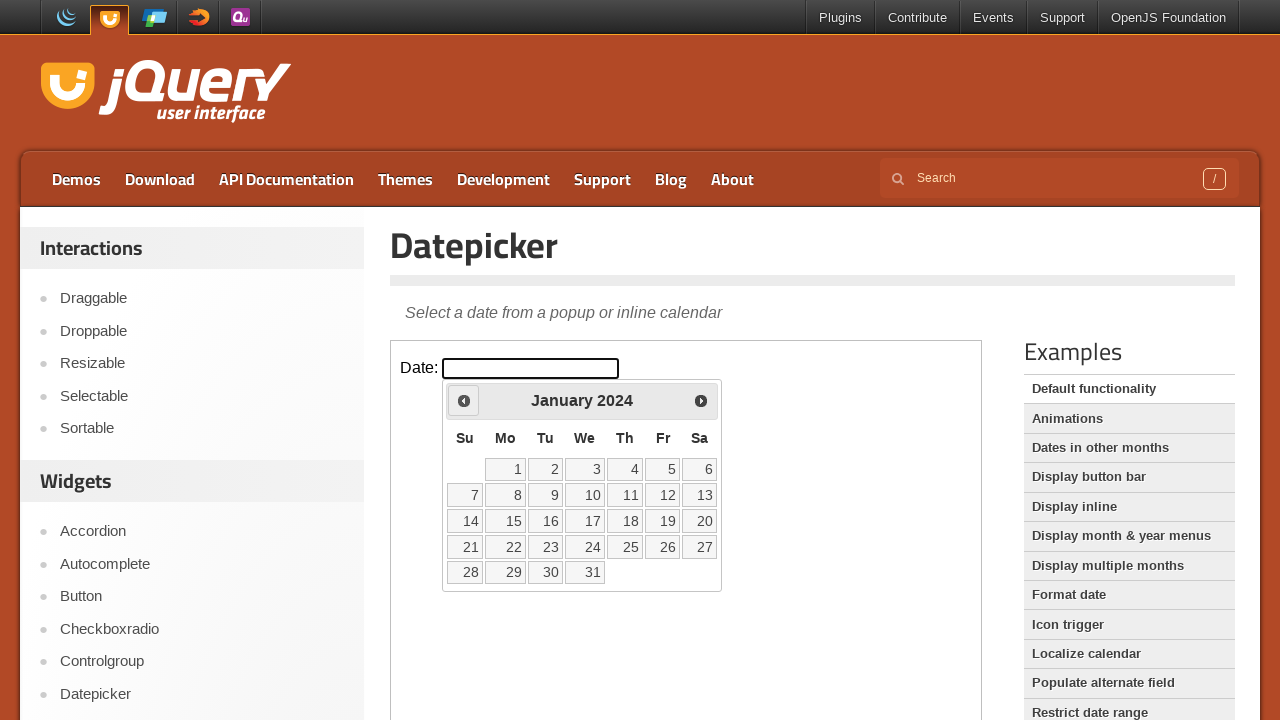

Clicked previous month button at (464, 400) on iframe >> nth=0 >> internal:control=enter-frame >> span.ui-icon.ui-icon-circle-t
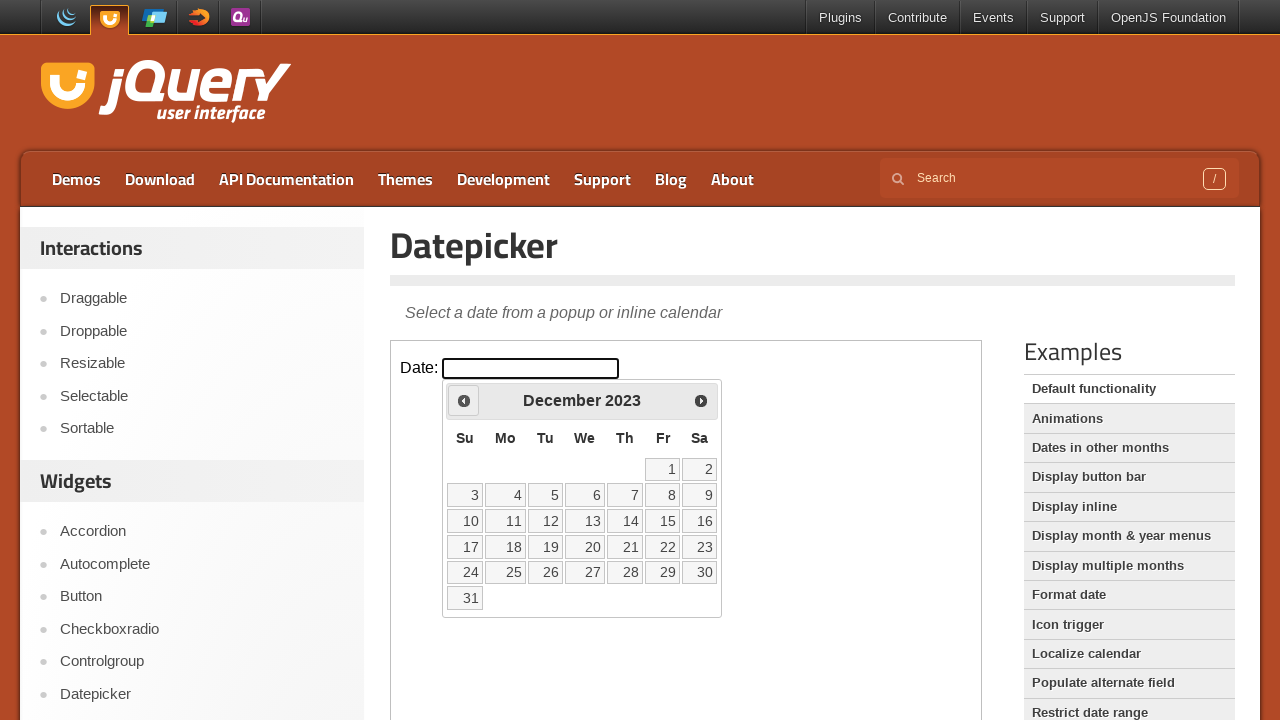

Waited 500ms for calendar to update
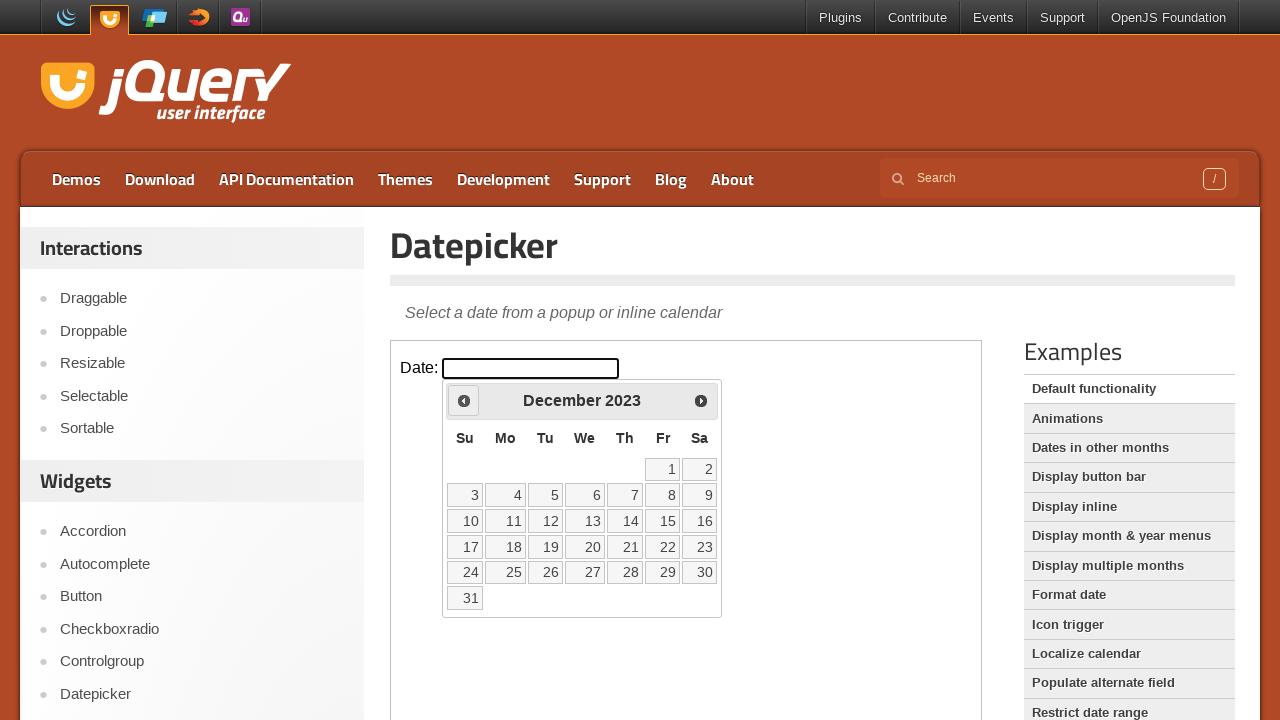

Retrieved current month/year: December 2023
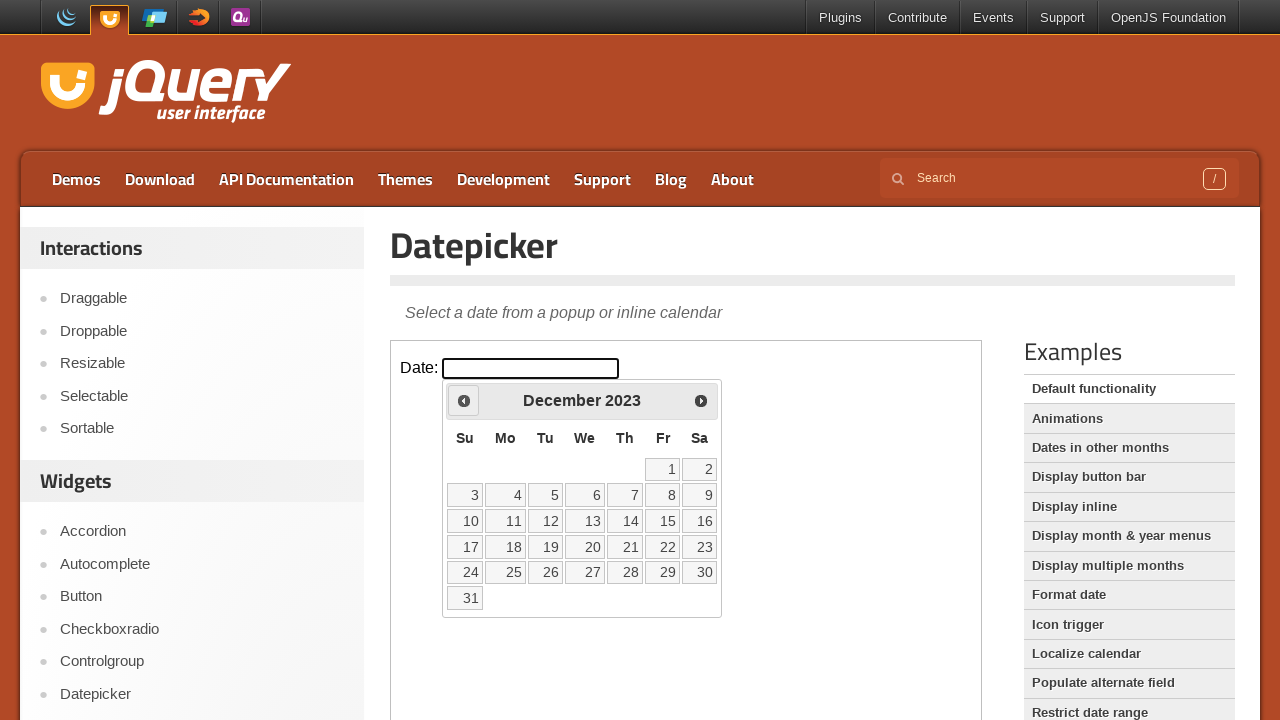

Clicked previous month button at (464, 400) on iframe >> nth=0 >> internal:control=enter-frame >> span.ui-icon.ui-icon-circle-t
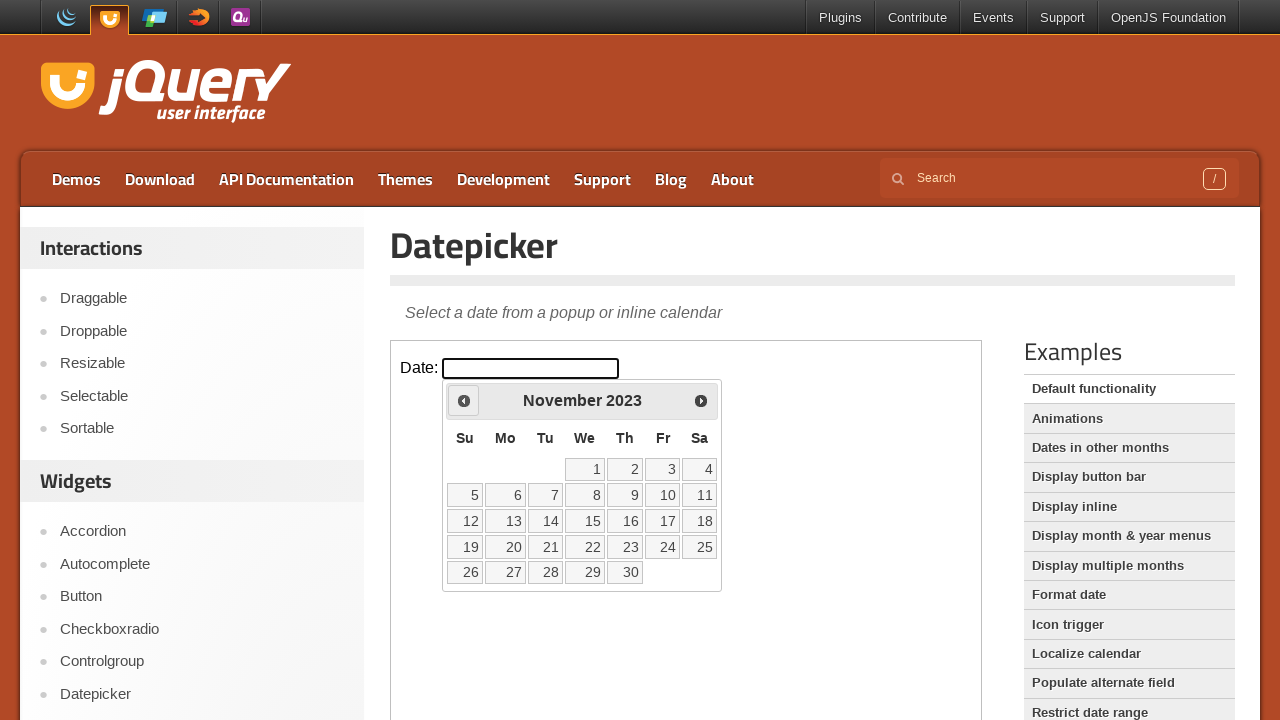

Waited 500ms for calendar to update
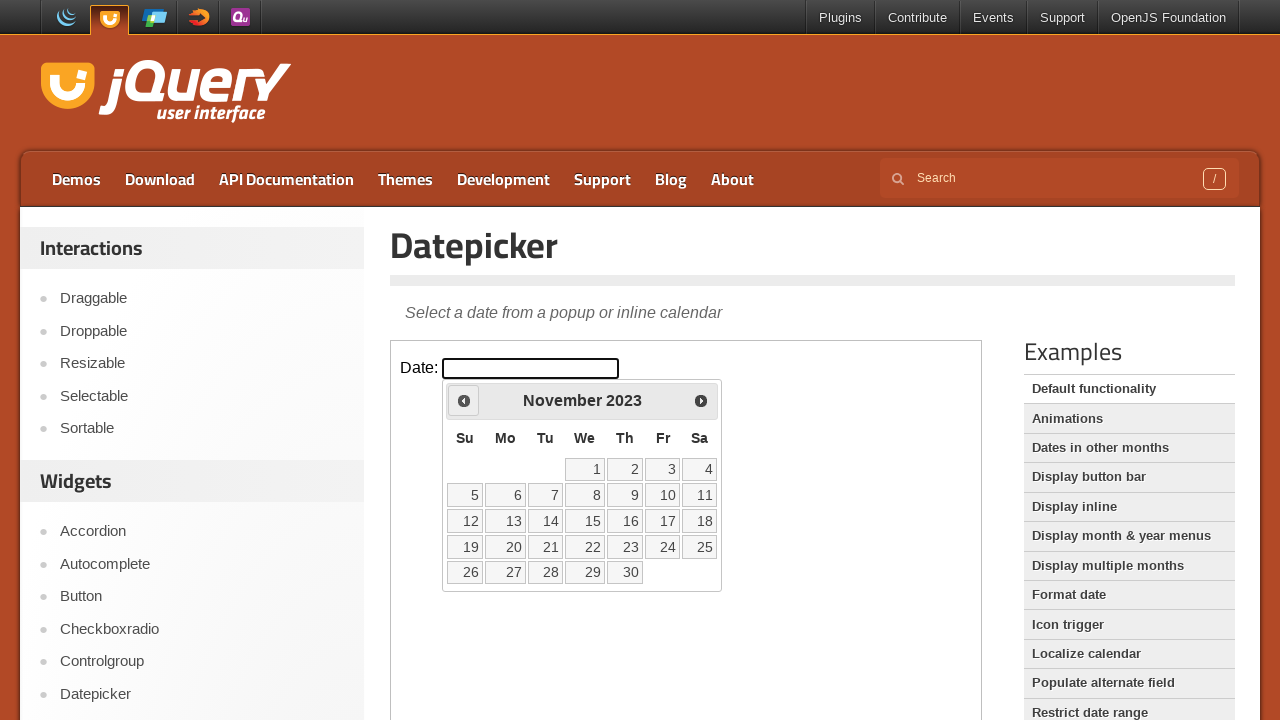

Retrieved current month/year: November 2023
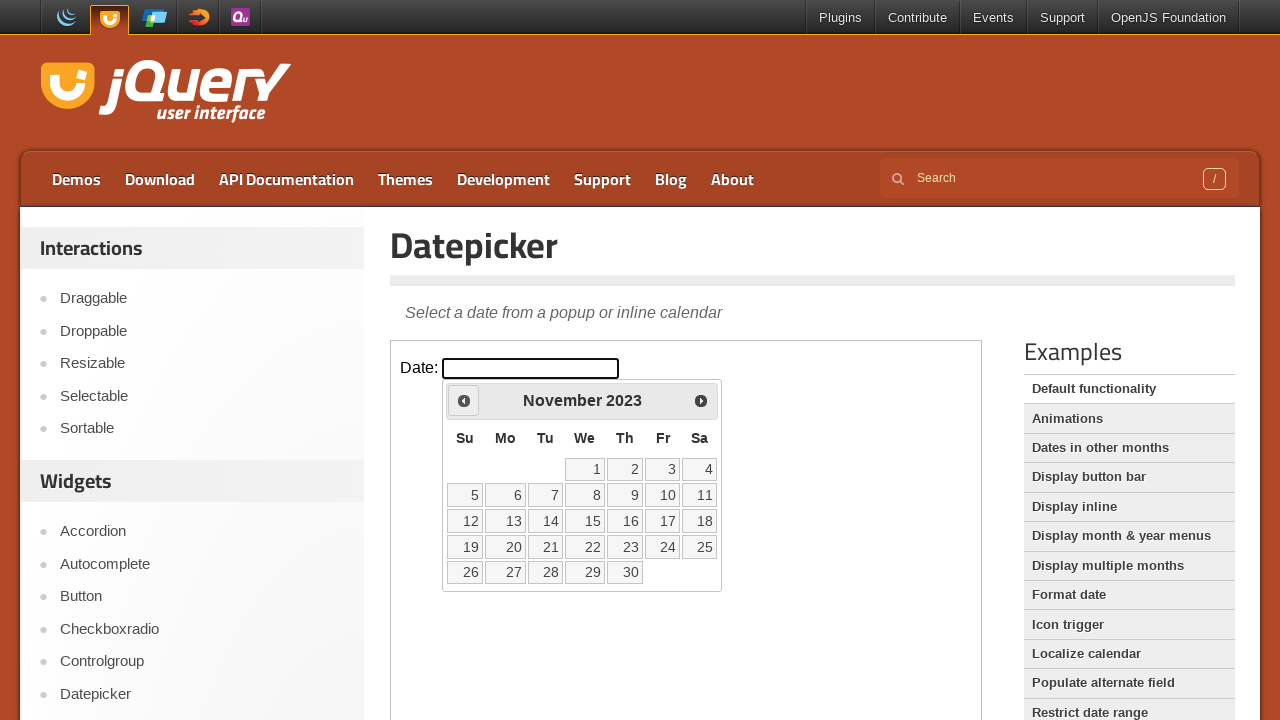

Clicked previous month button at (464, 400) on iframe >> nth=0 >> internal:control=enter-frame >> span.ui-icon.ui-icon-circle-t
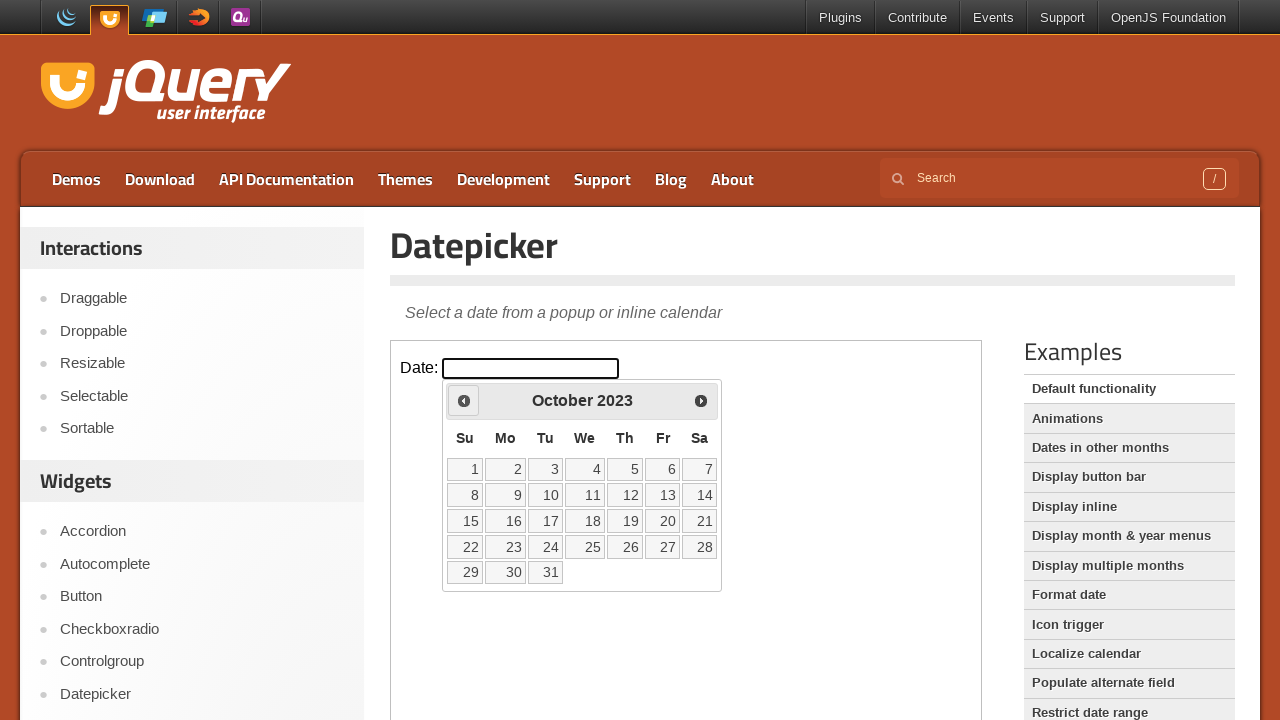

Waited 500ms for calendar to update
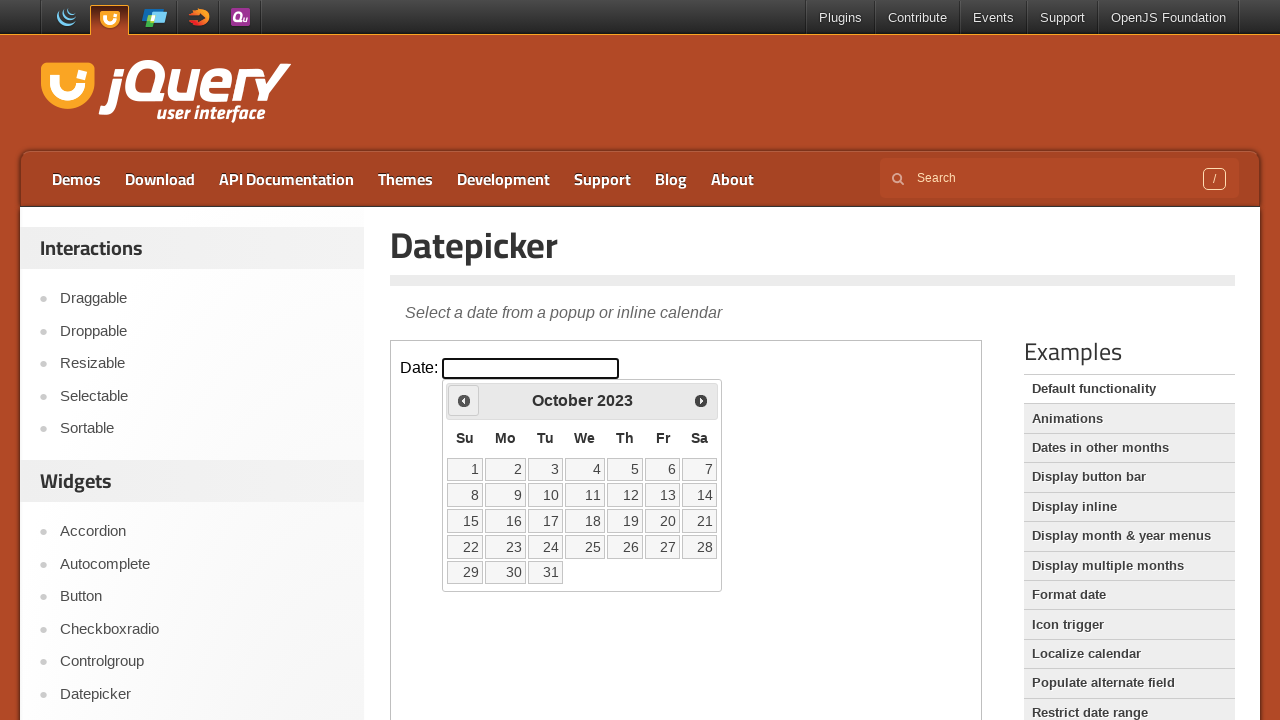

Retrieved current month/year: October 2023
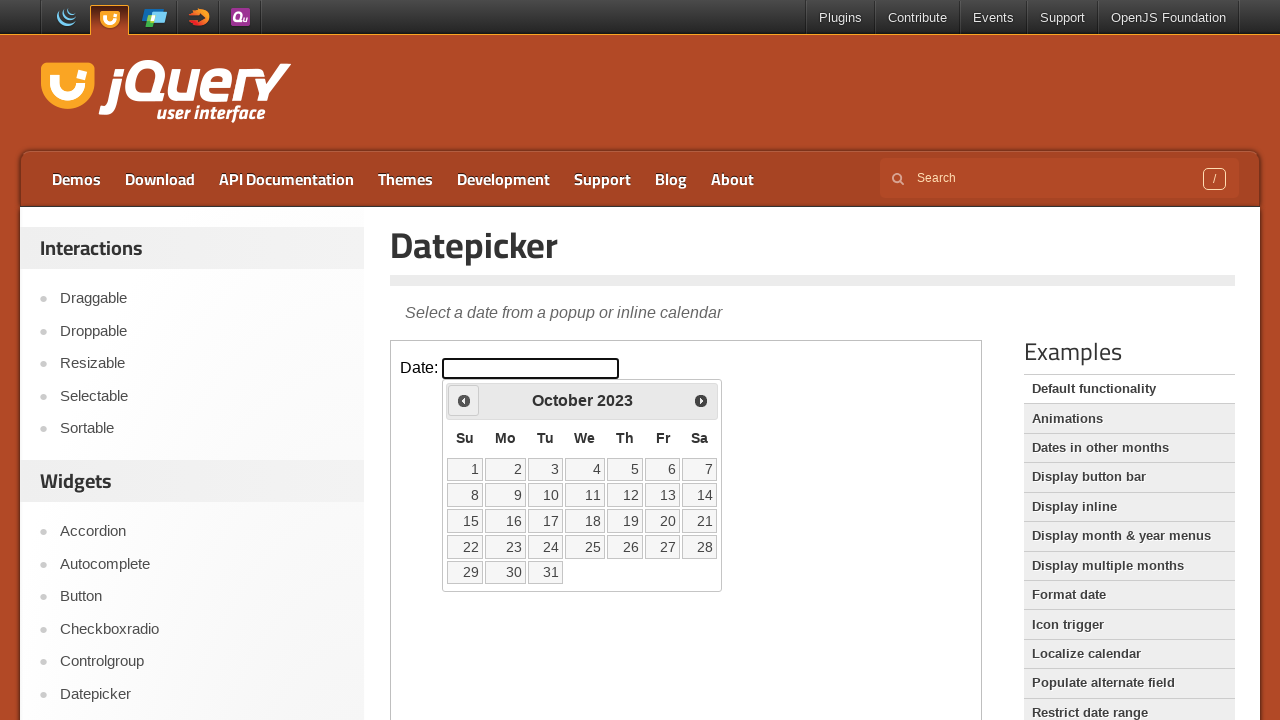

Clicked previous month button at (464, 400) on iframe >> nth=0 >> internal:control=enter-frame >> span.ui-icon.ui-icon-circle-t
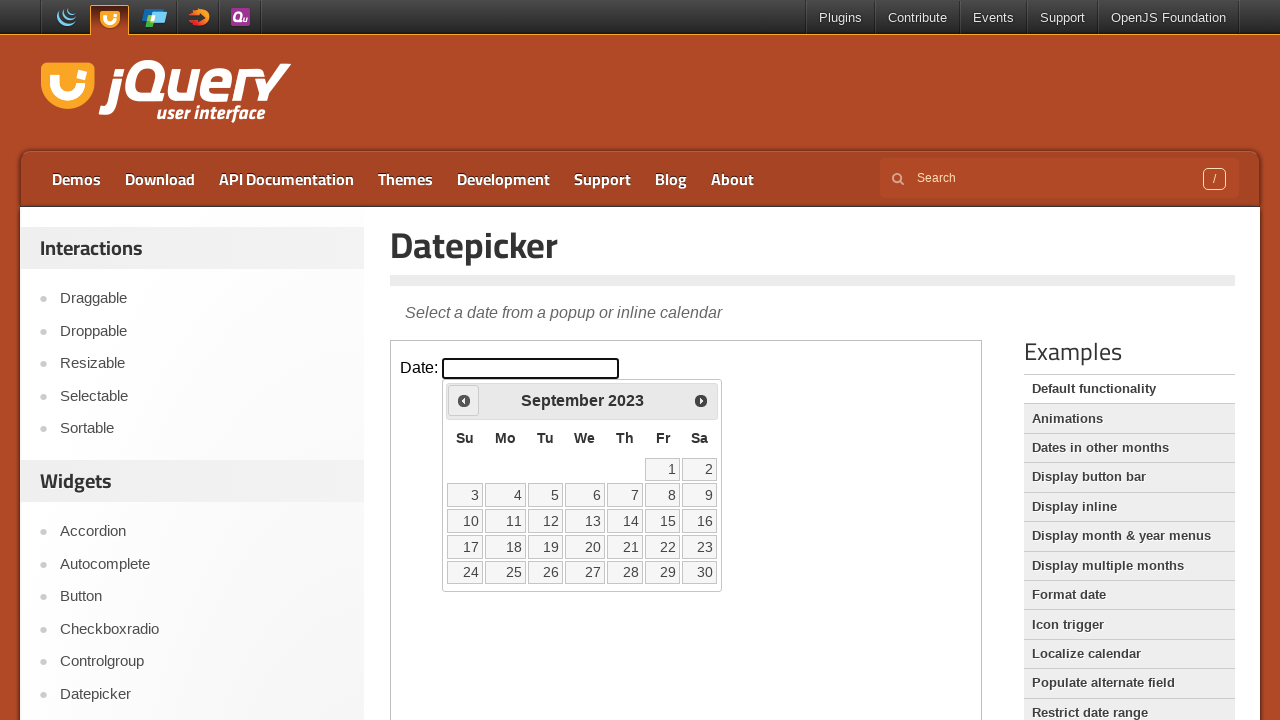

Waited 500ms for calendar to update
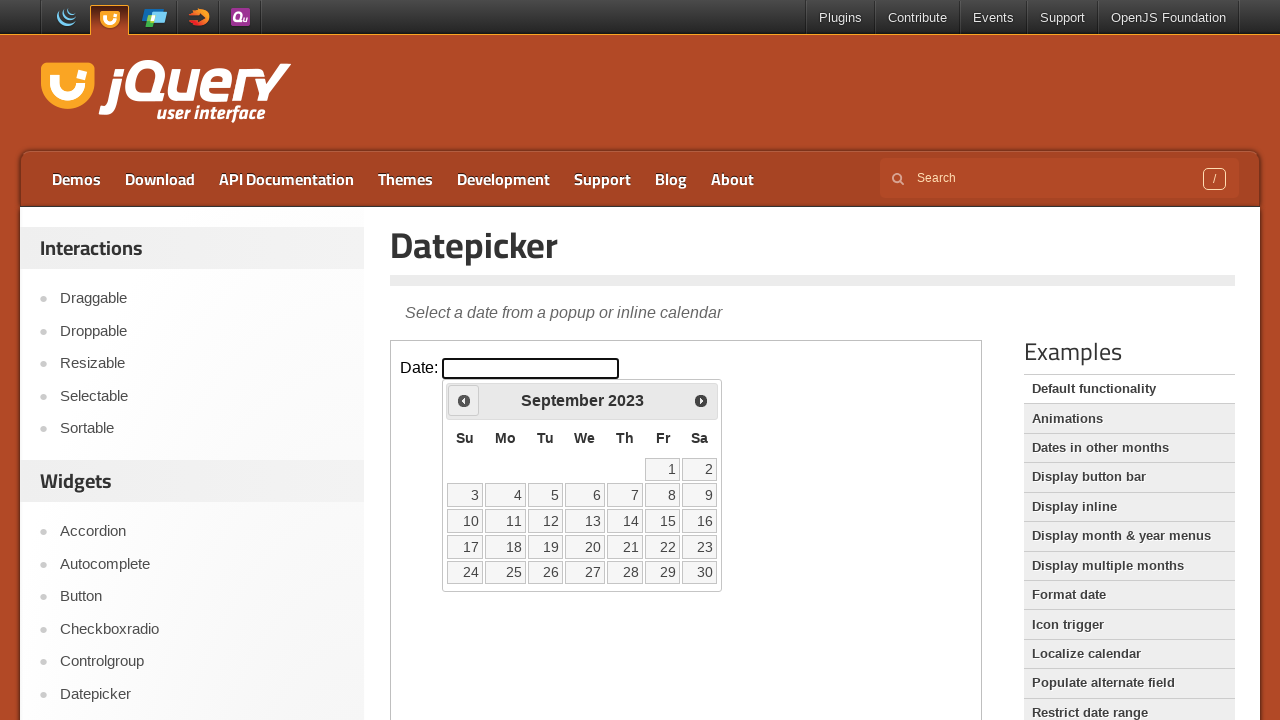

Retrieved current month/year: September 2023
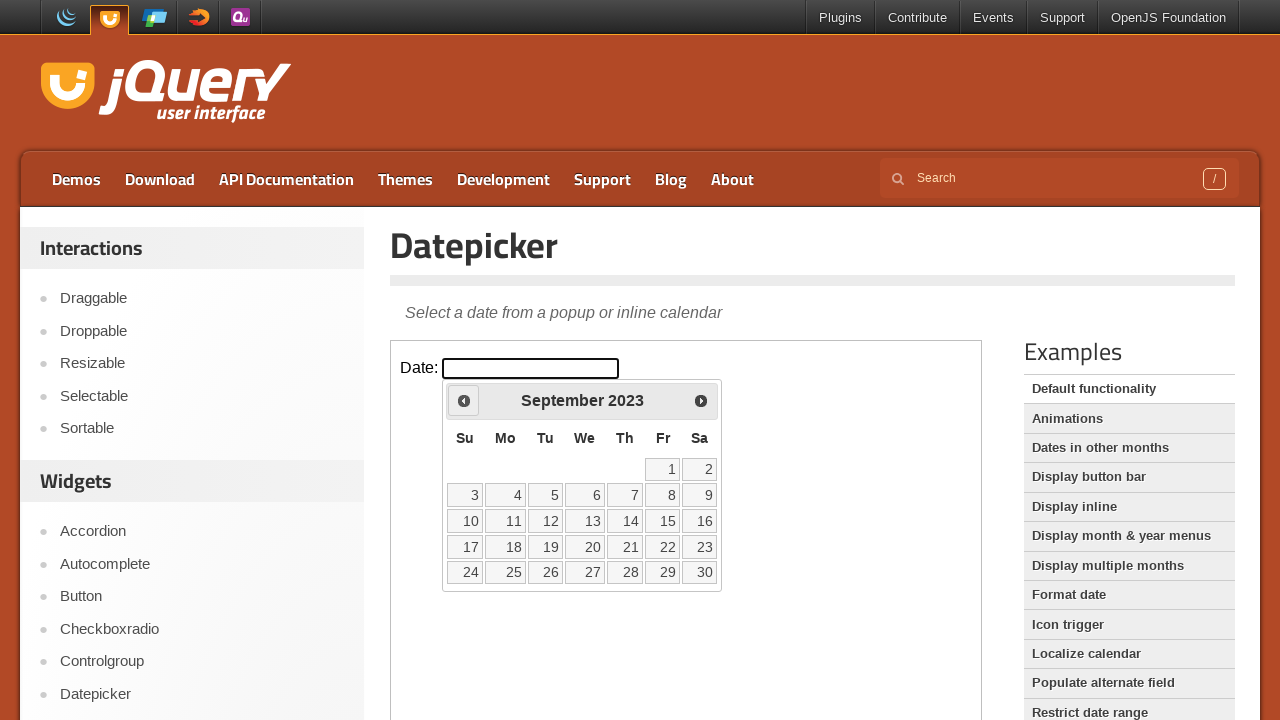

Clicked previous month button at (464, 400) on iframe >> nth=0 >> internal:control=enter-frame >> span.ui-icon.ui-icon-circle-t
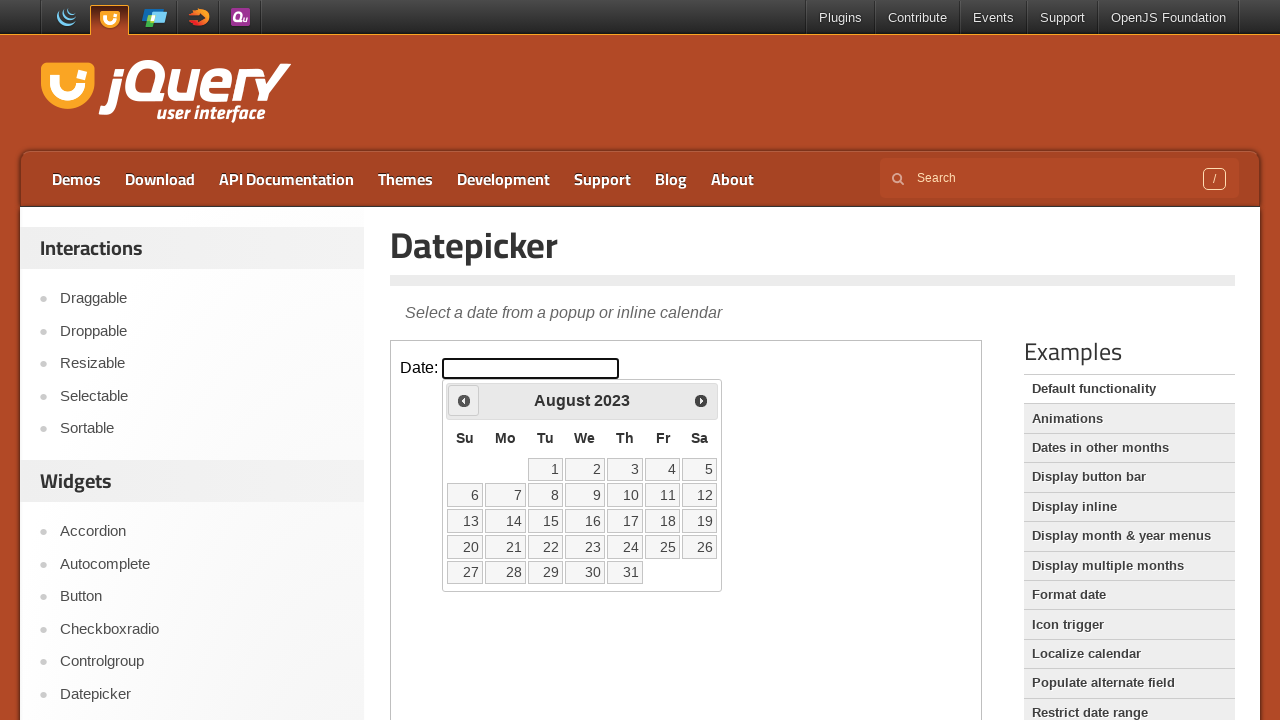

Waited 500ms for calendar to update
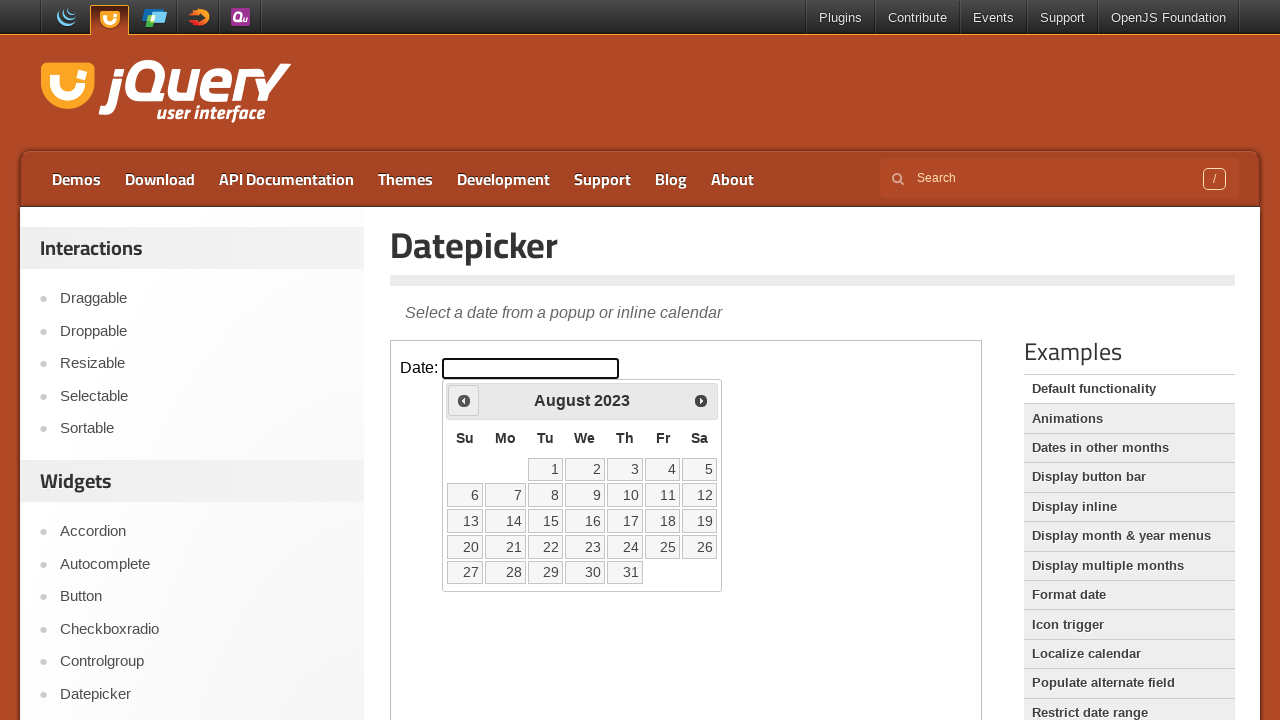

Retrieved current month/year: August 2023
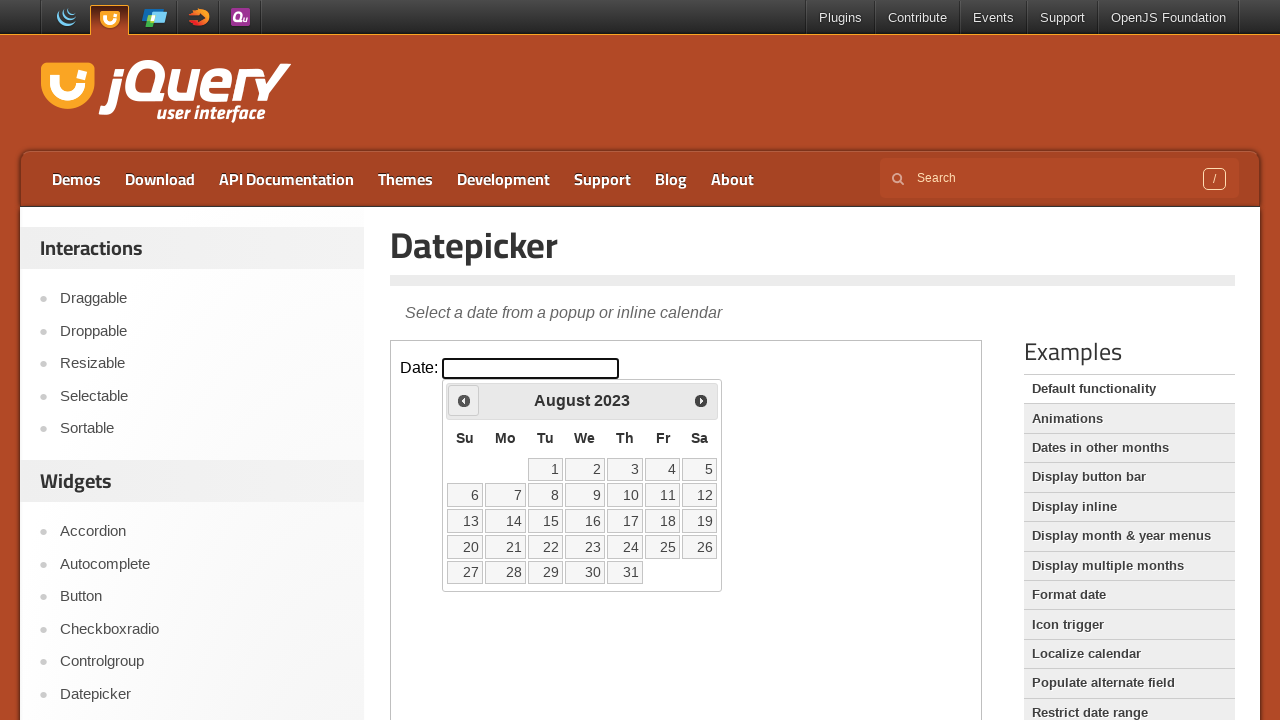

Clicked previous month button at (464, 400) on iframe >> nth=0 >> internal:control=enter-frame >> span.ui-icon.ui-icon-circle-t
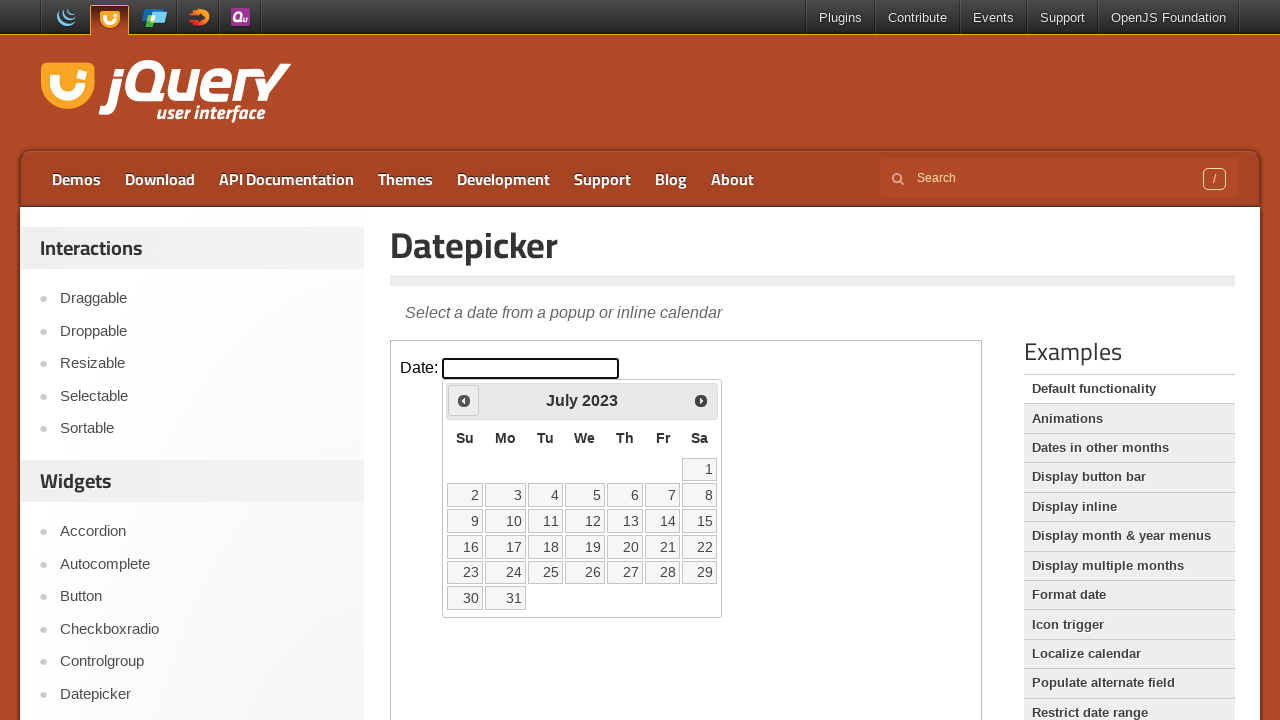

Waited 500ms for calendar to update
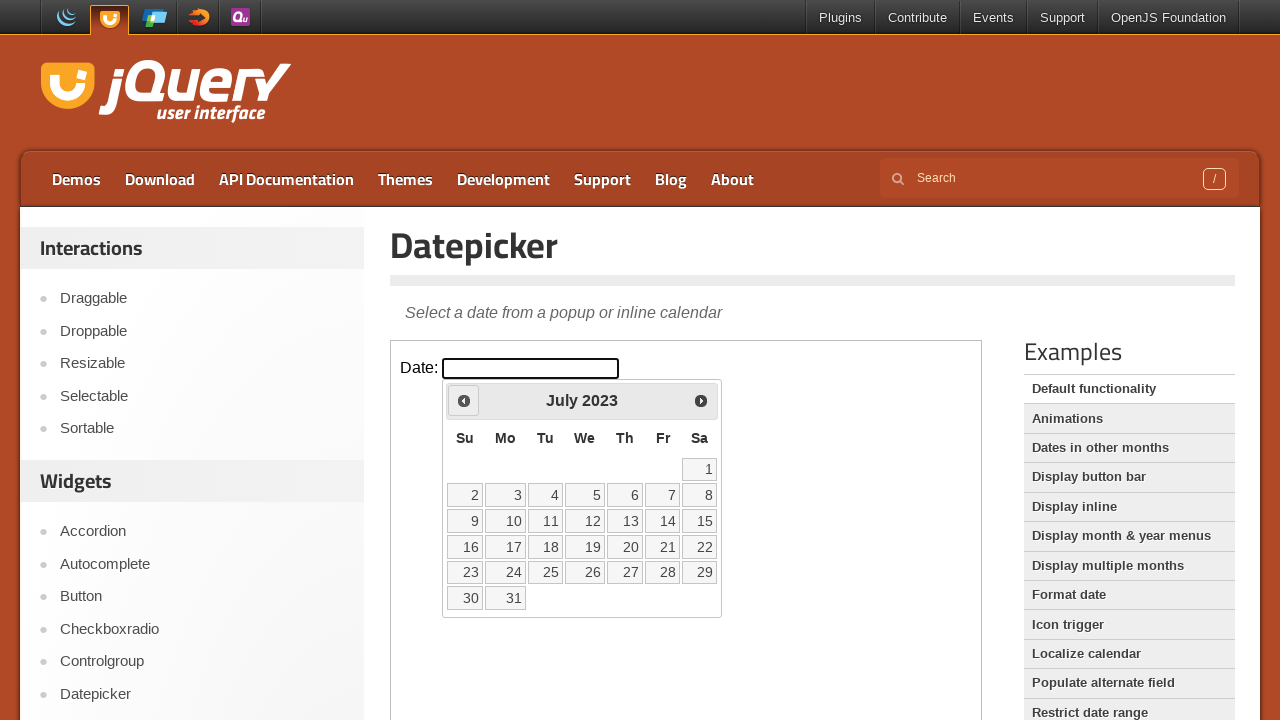

Retrieved current month/year: July 2023
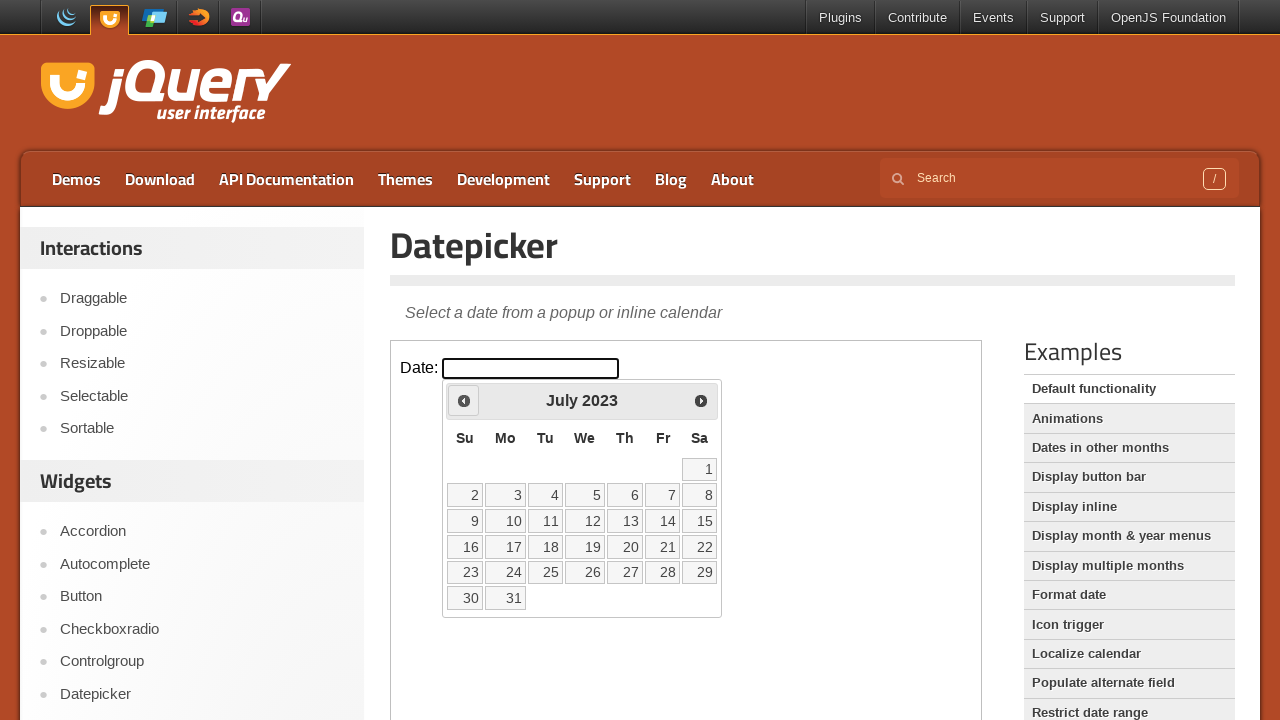

Clicked previous month button at (464, 400) on iframe >> nth=0 >> internal:control=enter-frame >> span.ui-icon.ui-icon-circle-t
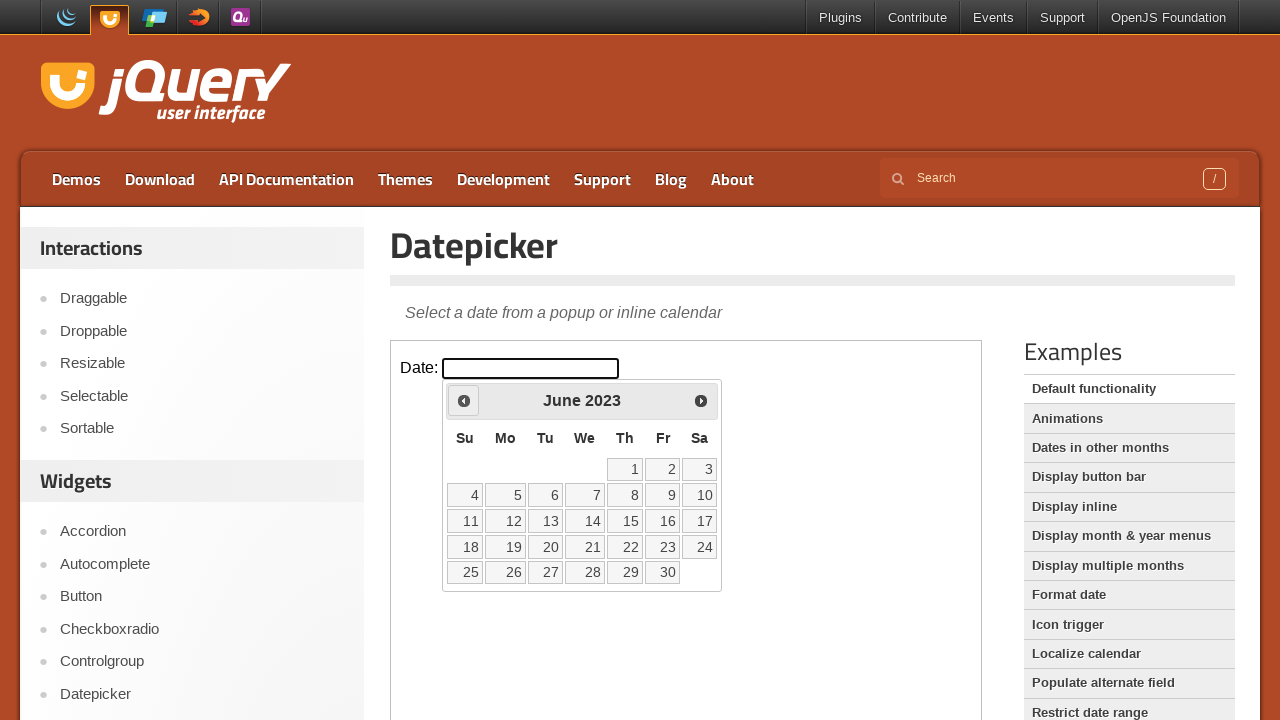

Waited 500ms for calendar to update
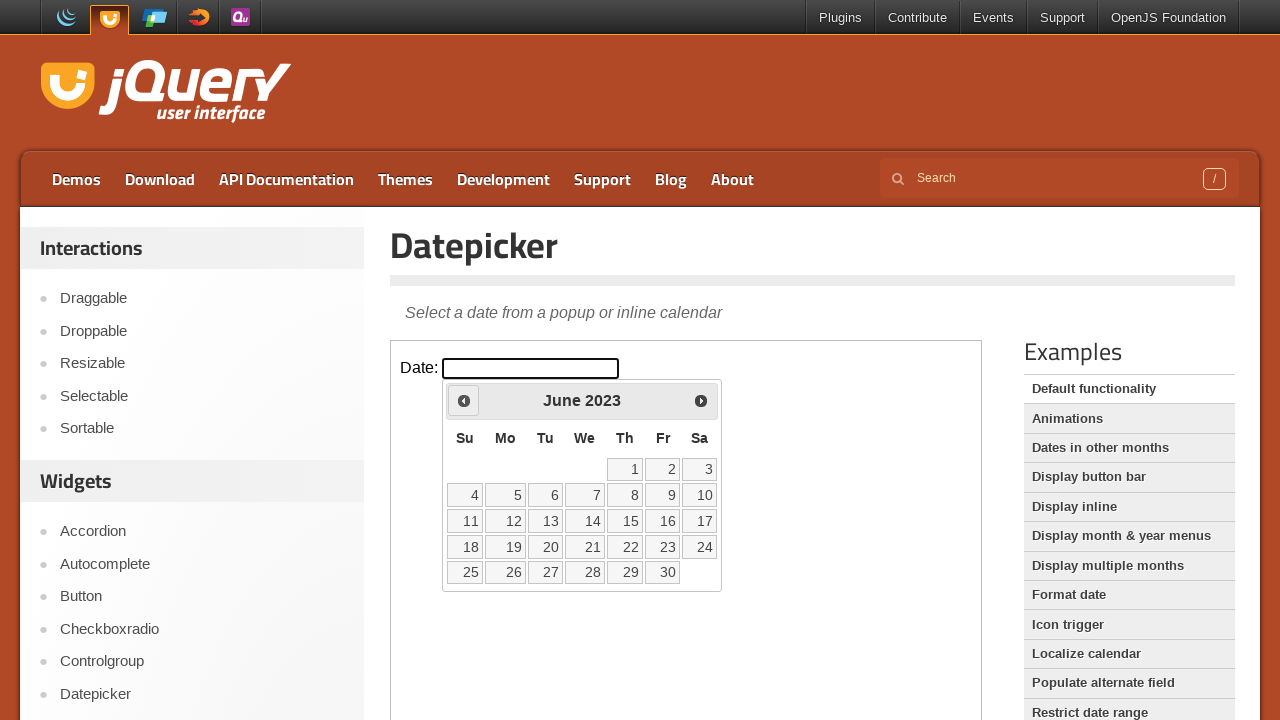

Retrieved current month/year: June 2023
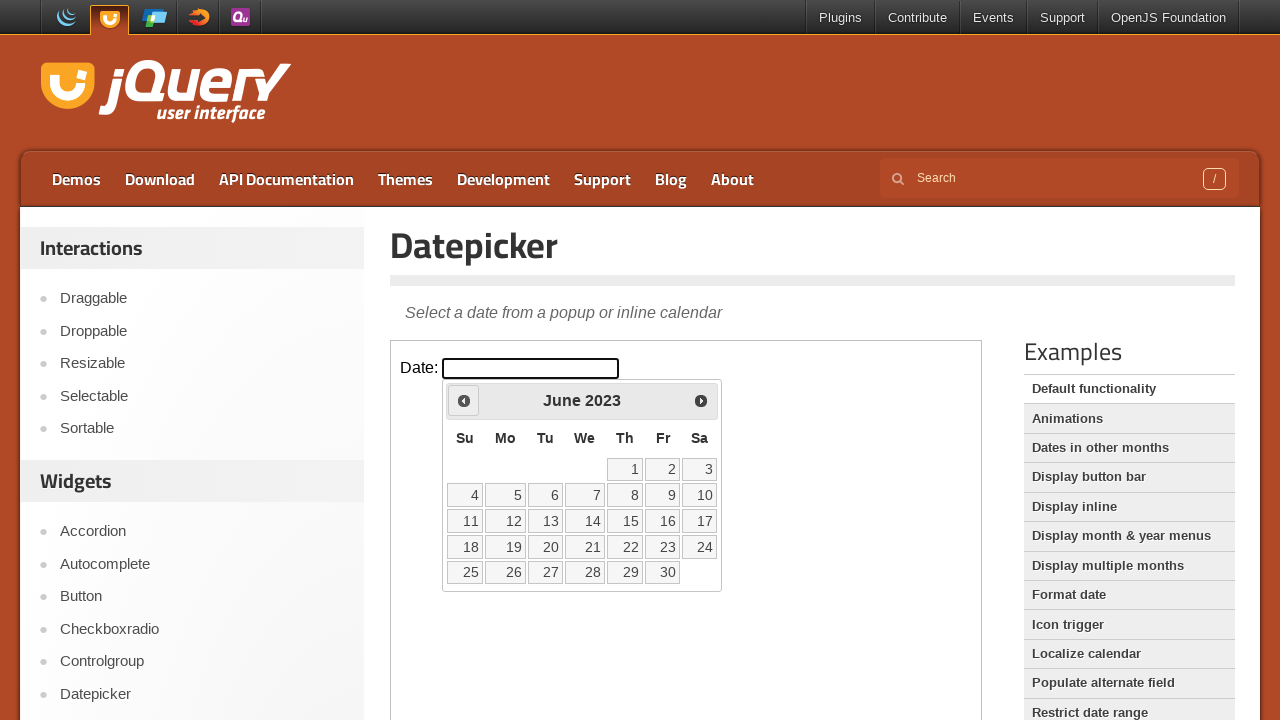

Clicked previous month button at (464, 400) on iframe >> nth=0 >> internal:control=enter-frame >> span.ui-icon.ui-icon-circle-t
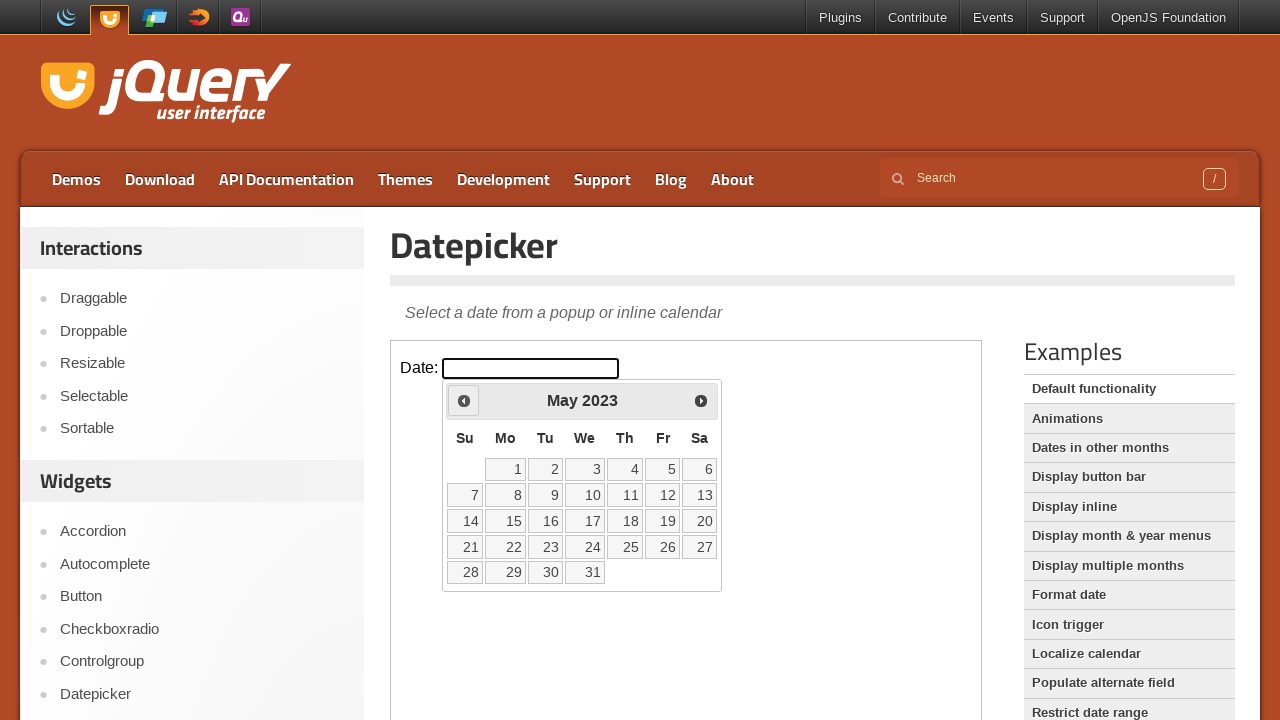

Waited 500ms for calendar to update
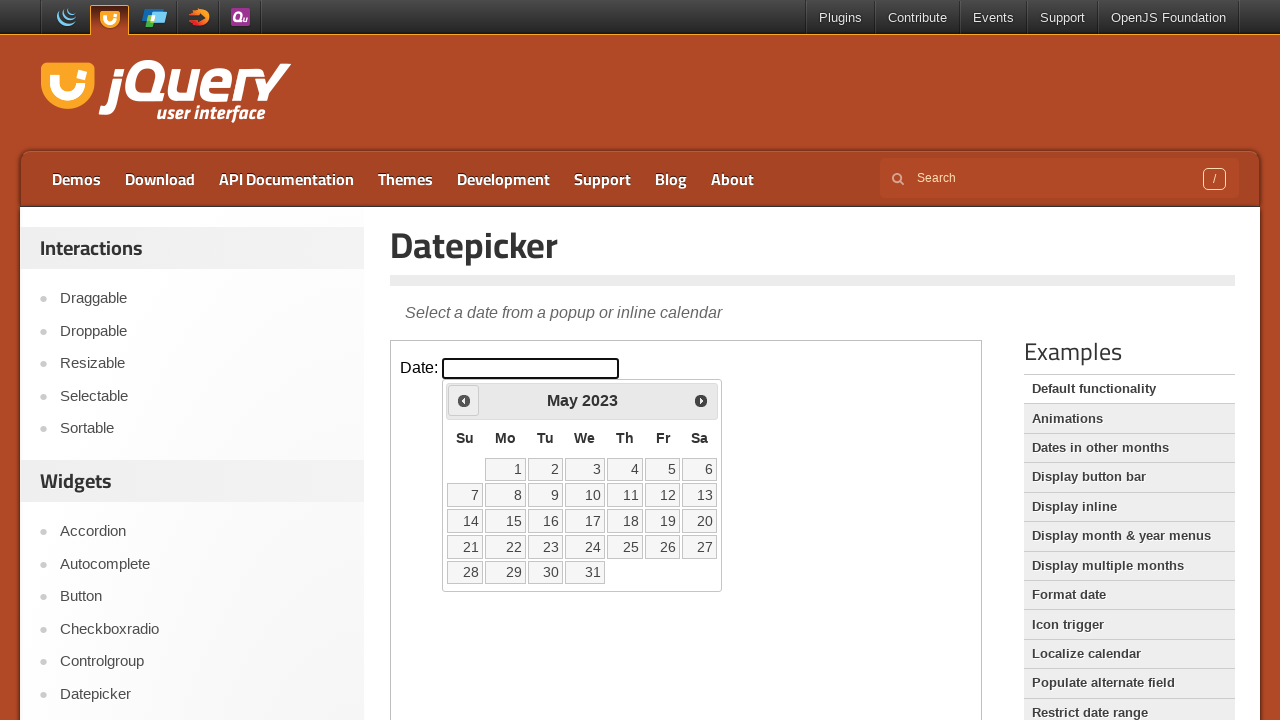

Retrieved current month/year: May 2023
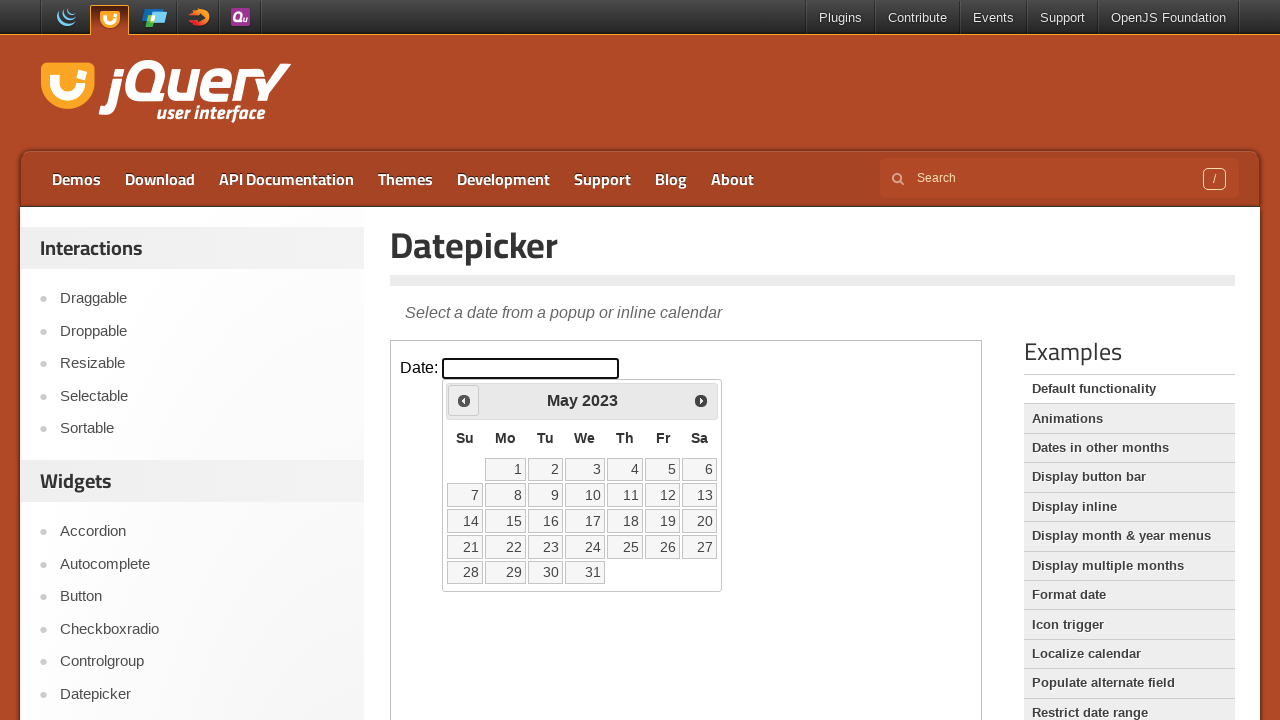

Reached target date of May 2023
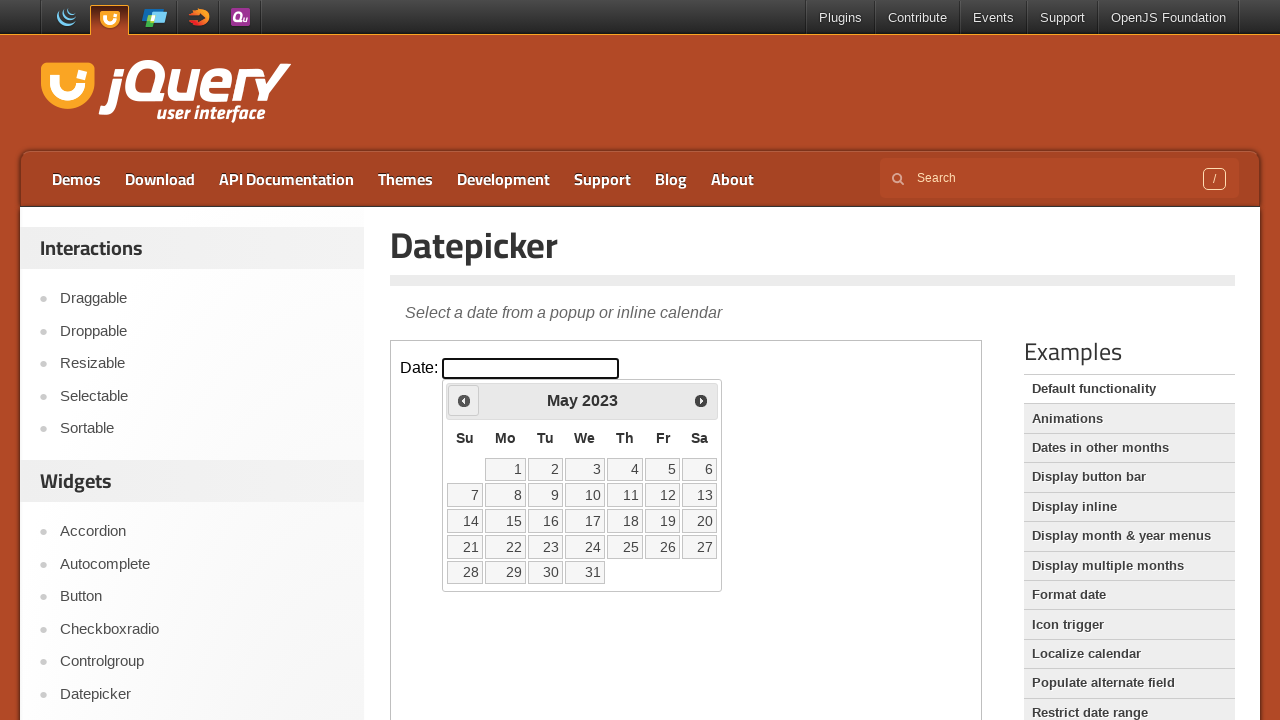

Retrieved all date cells from calendar
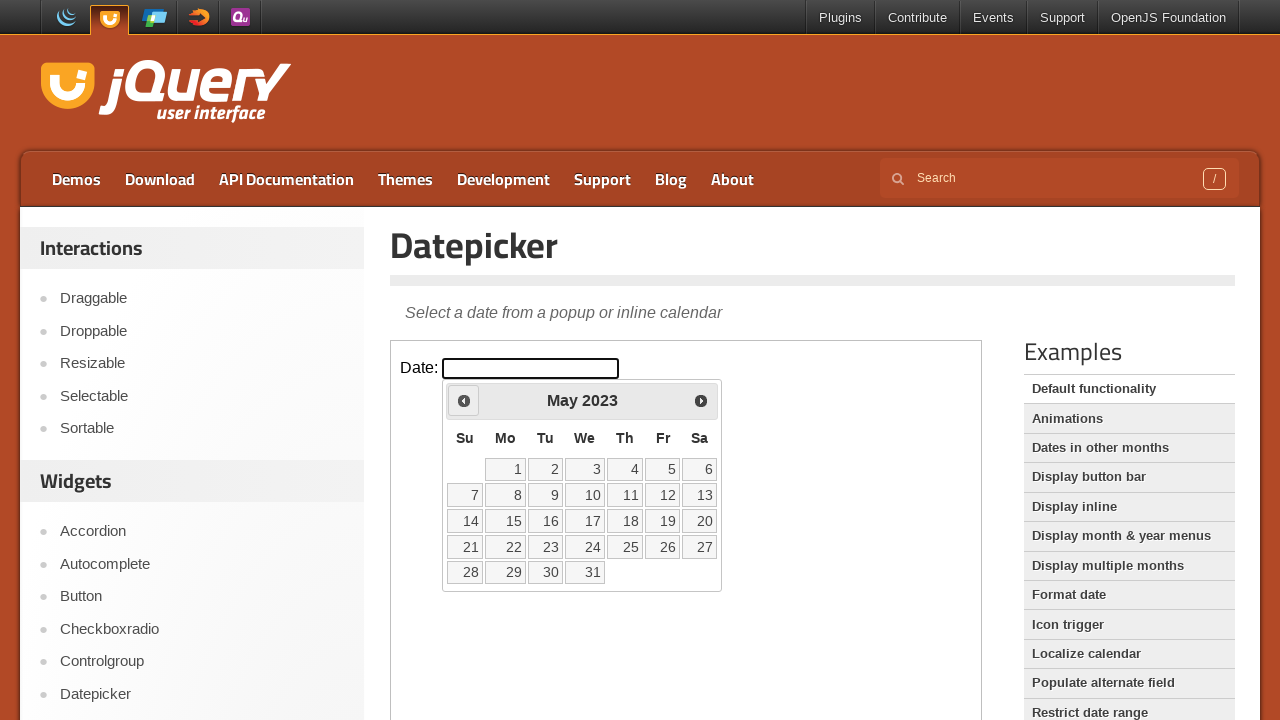

Selected date 5 from the calendar at (663, 469) on iframe >> nth=0 >> internal:control=enter-frame >> table.ui-datepicker-calendar 
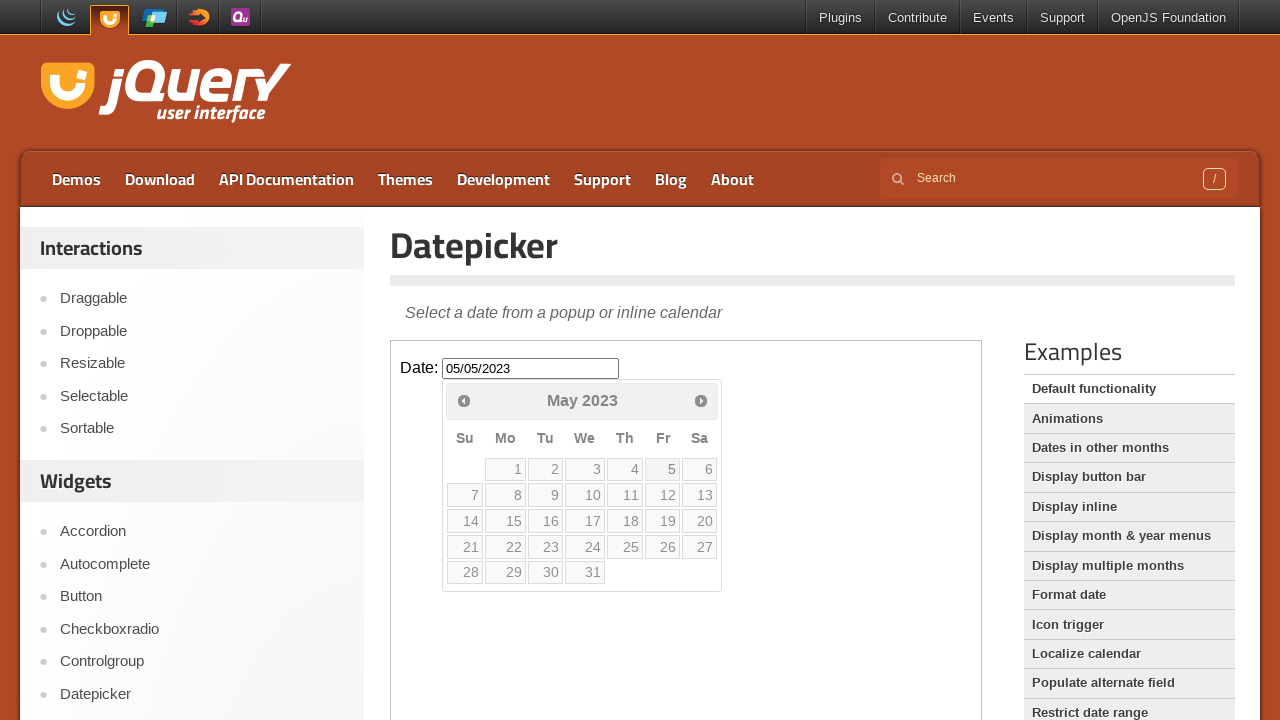

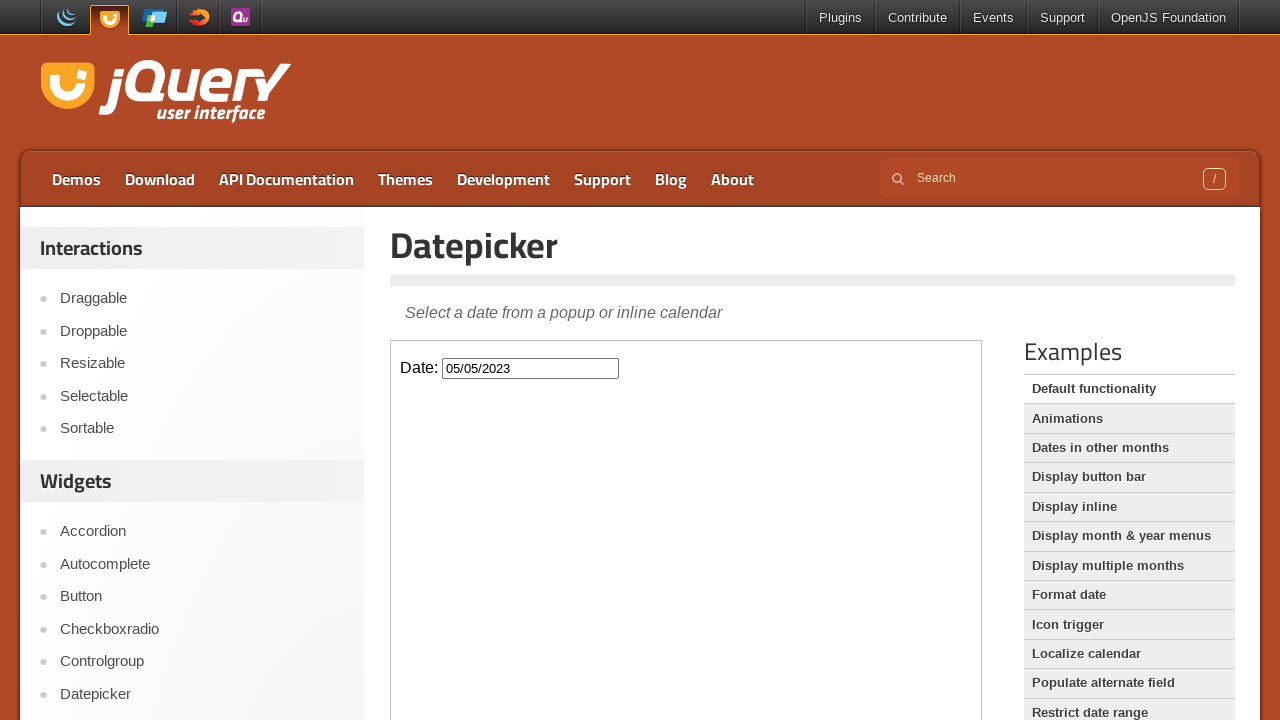